Navigates to Document360 documentation page and expands all navigation tree items by clicking on collapsed triangle icons, scrolling through the virtual scroll viewport to load all items.

Starting URL: https://docs.document360.com/docs/

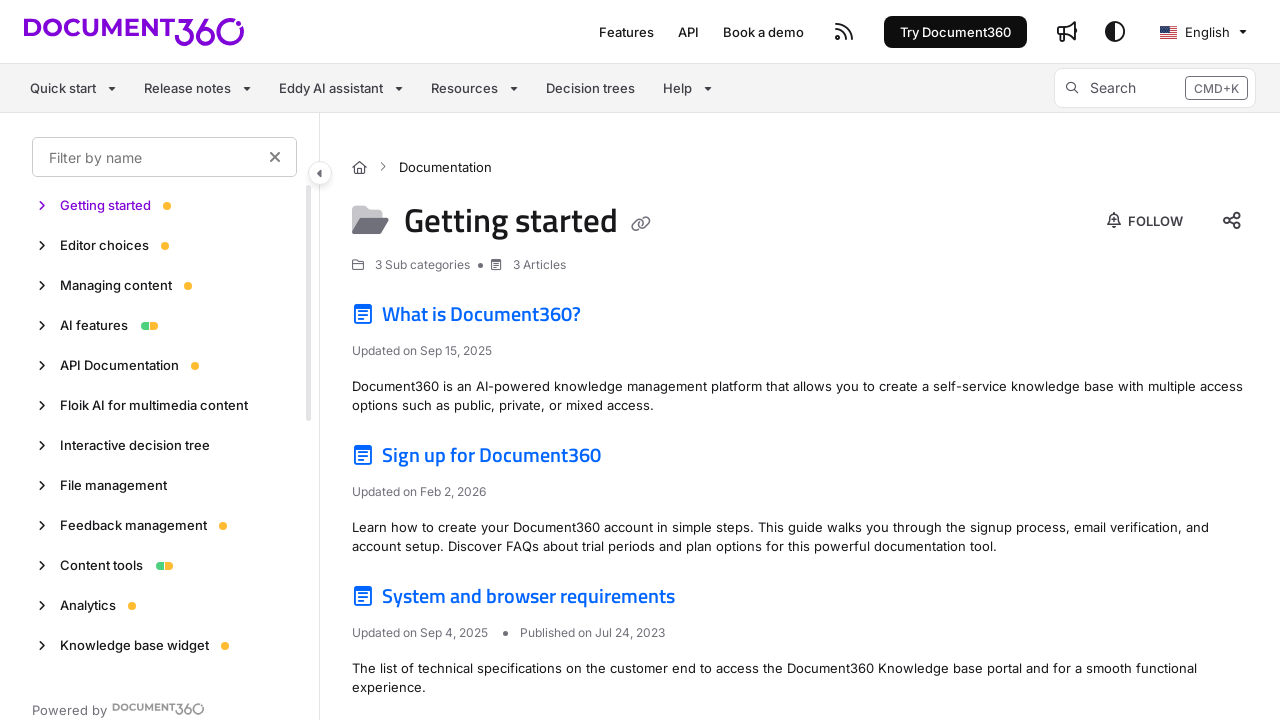

Waited for page to reach networkidle state
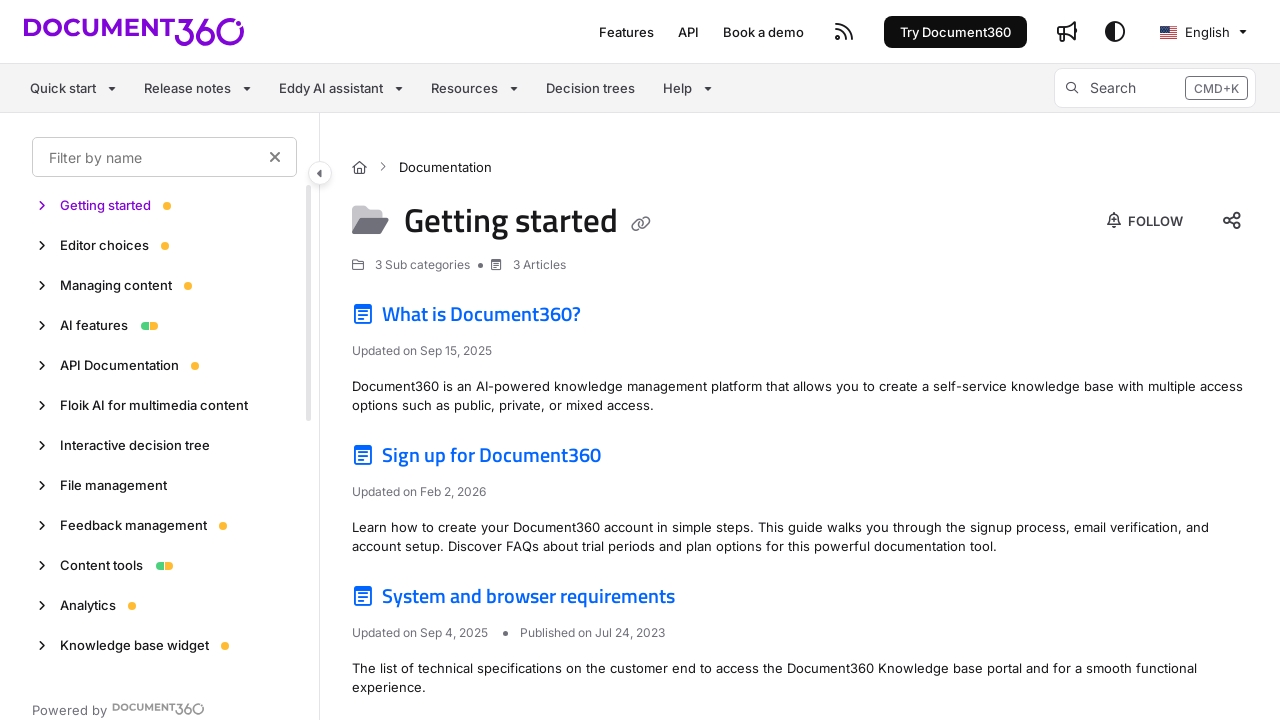

Tree view selector found and ready
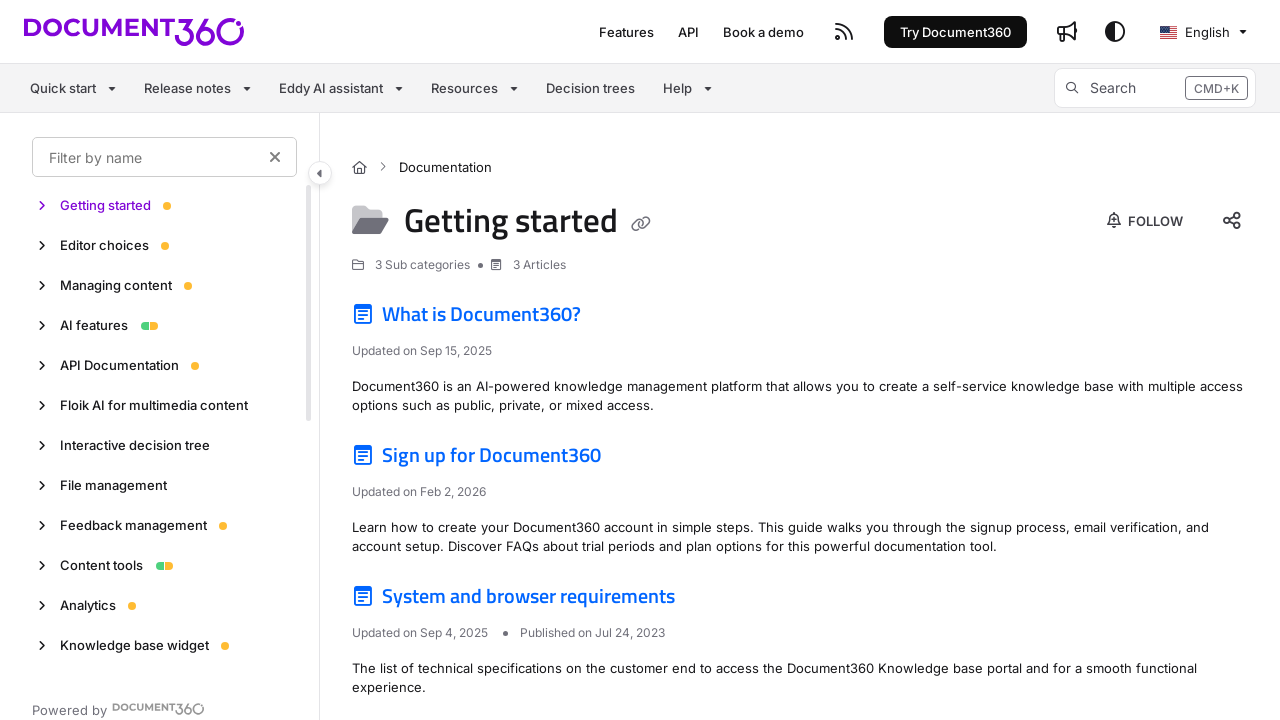

Tree view element queried
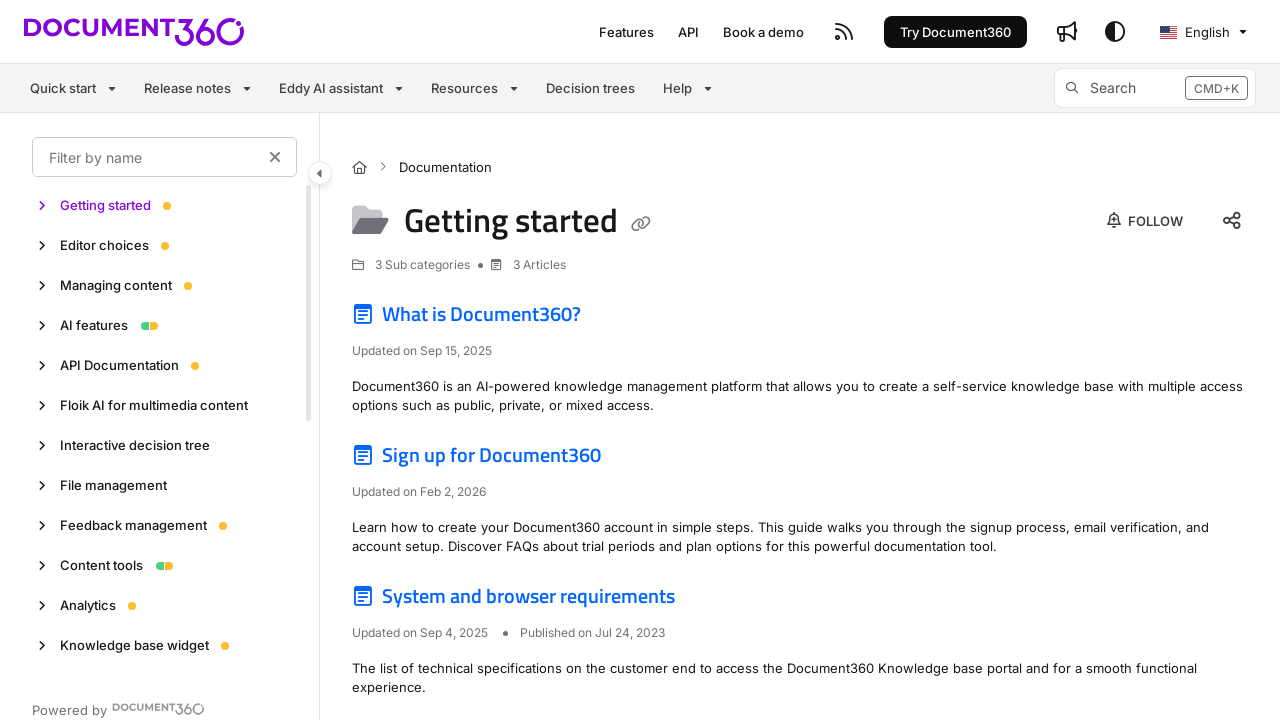

Scrolled tree view to load virtual items (iteration 1)
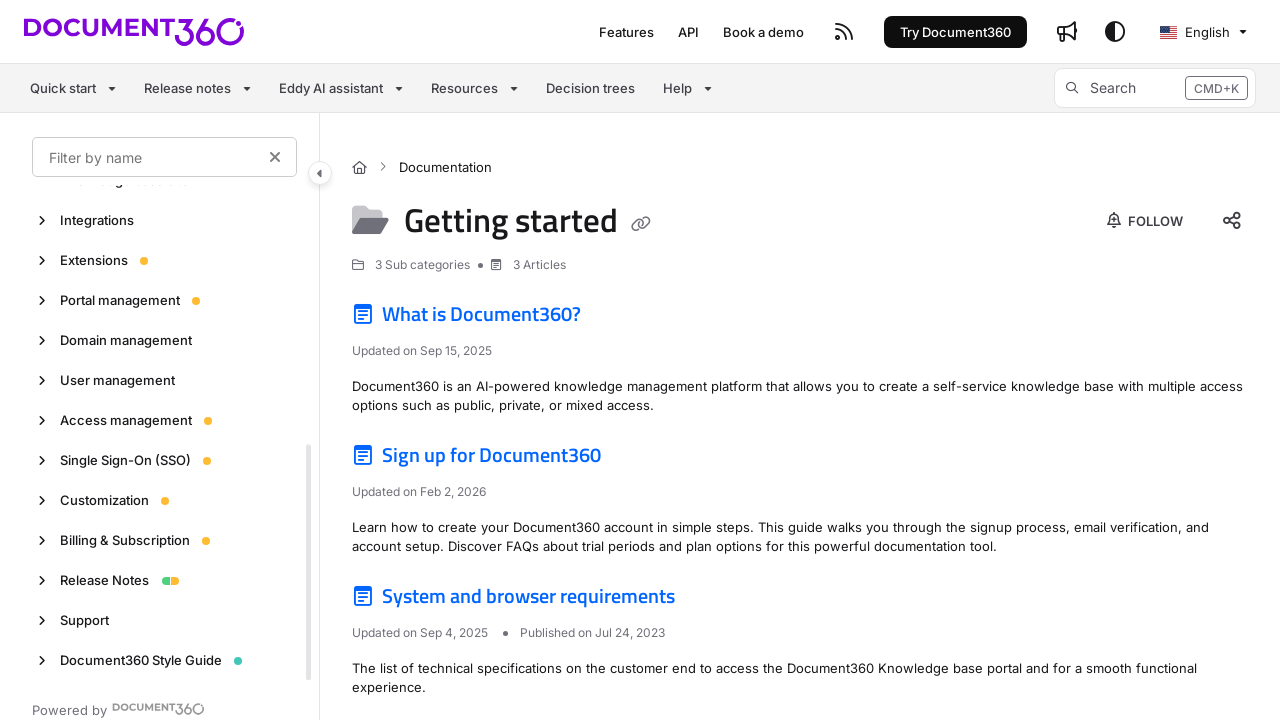

Found 26 collapsed navigation items
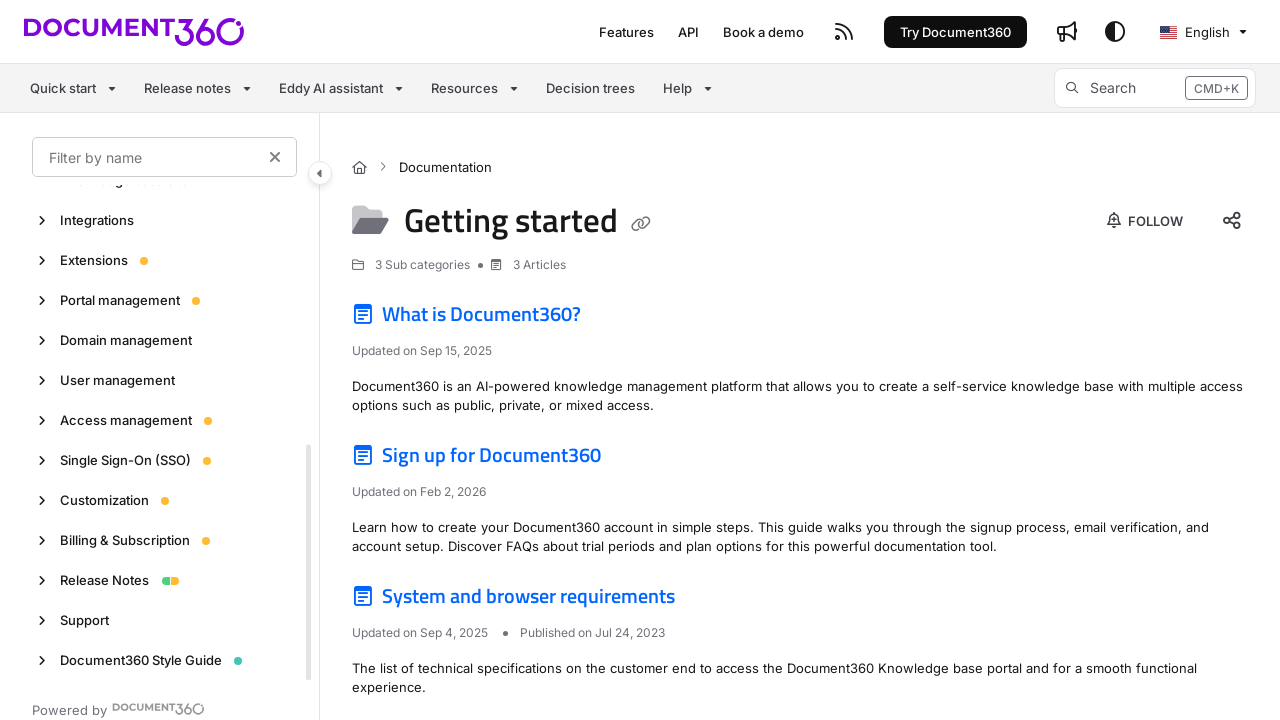

Clicked collapsed triangle icon to expand navigation item
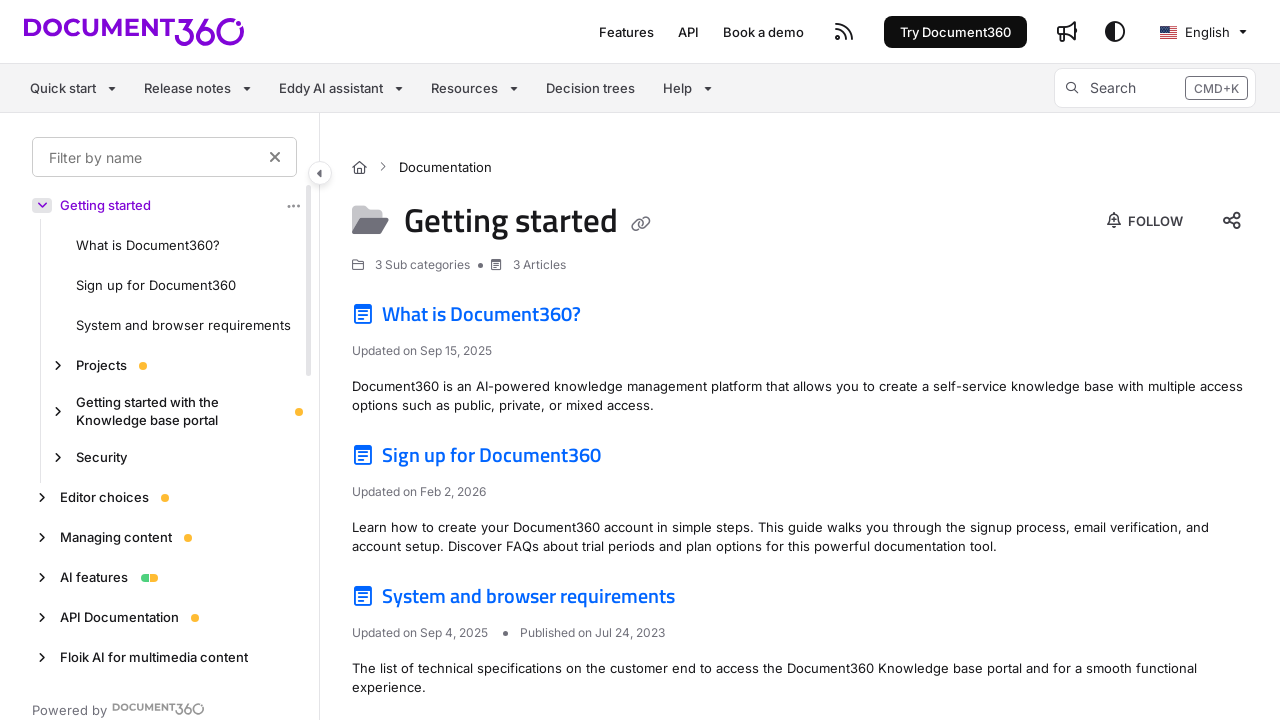

Clicked collapsed triangle icon to expand navigation item
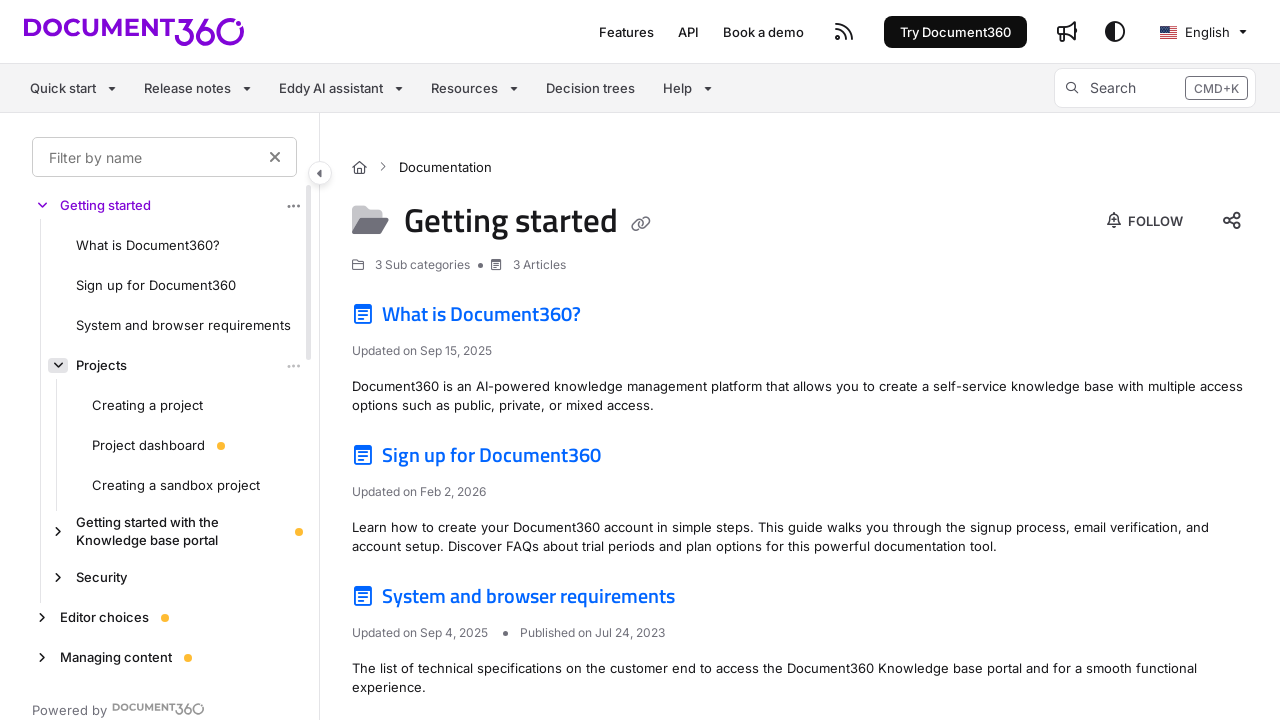

Clicked collapsed triangle icon to expand navigation item
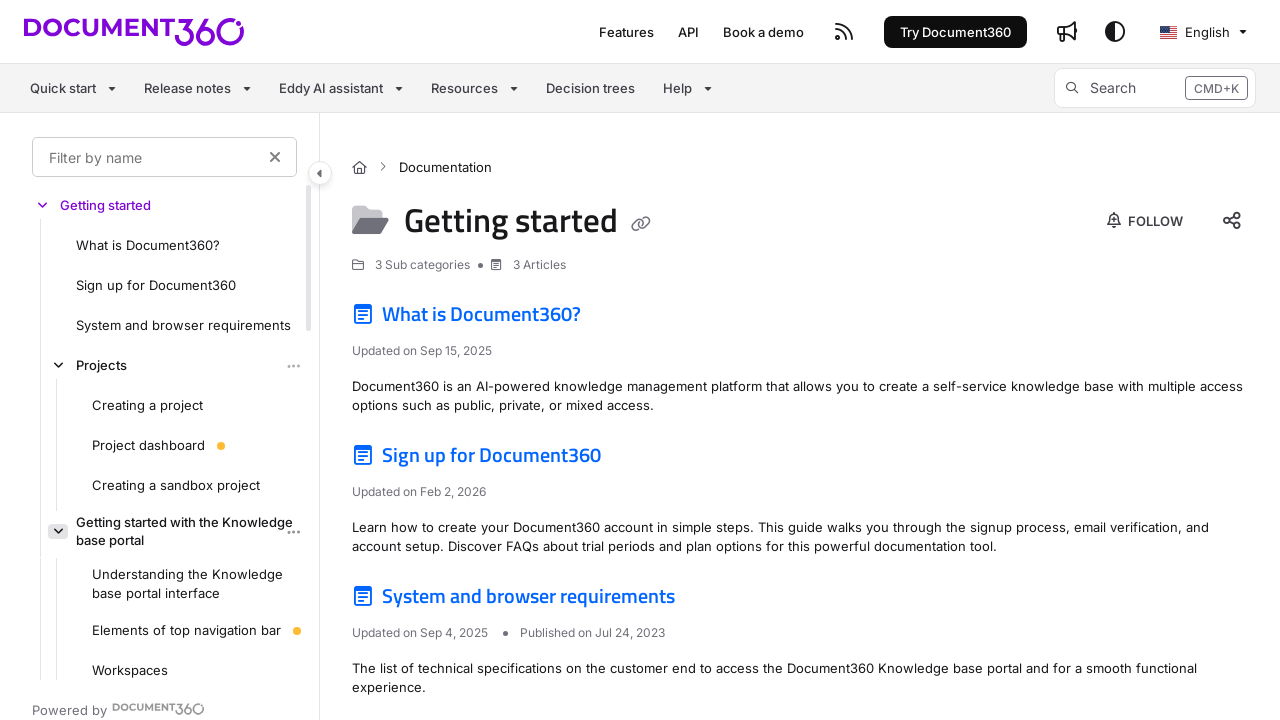

Clicked collapsed triangle icon to expand navigation item
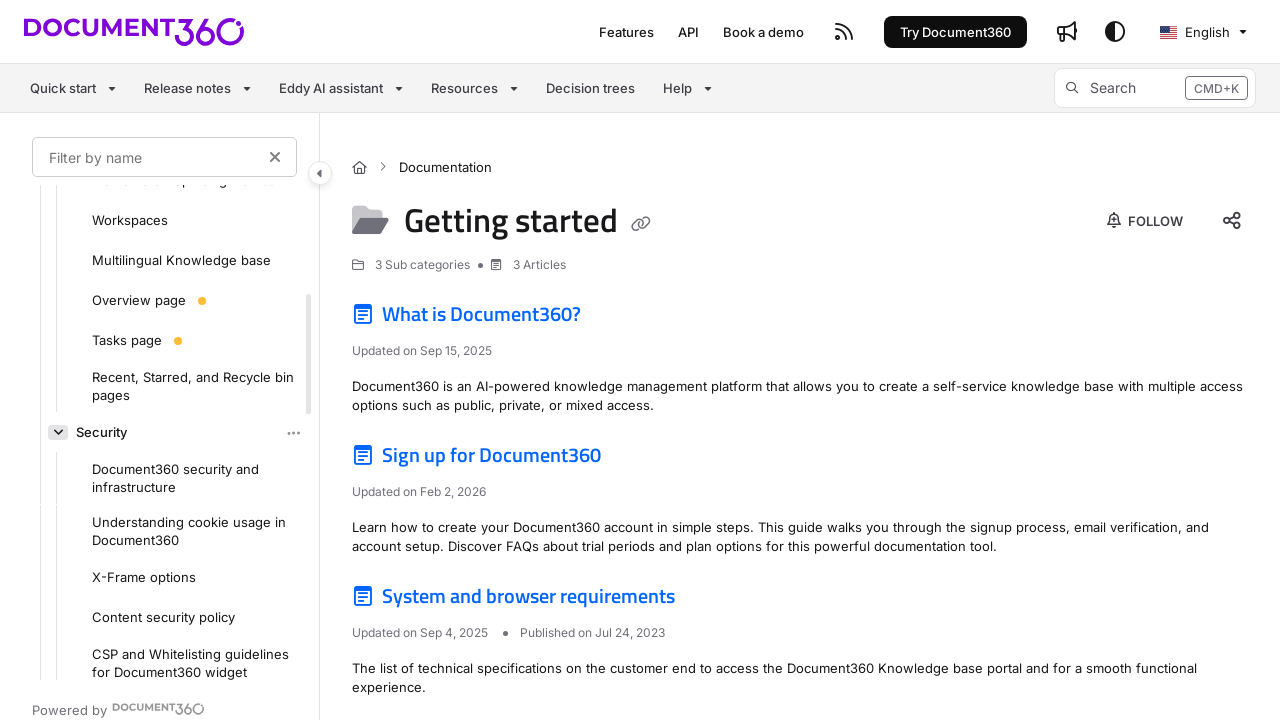

Scrolled tree view to load virtual items (iteration 2)
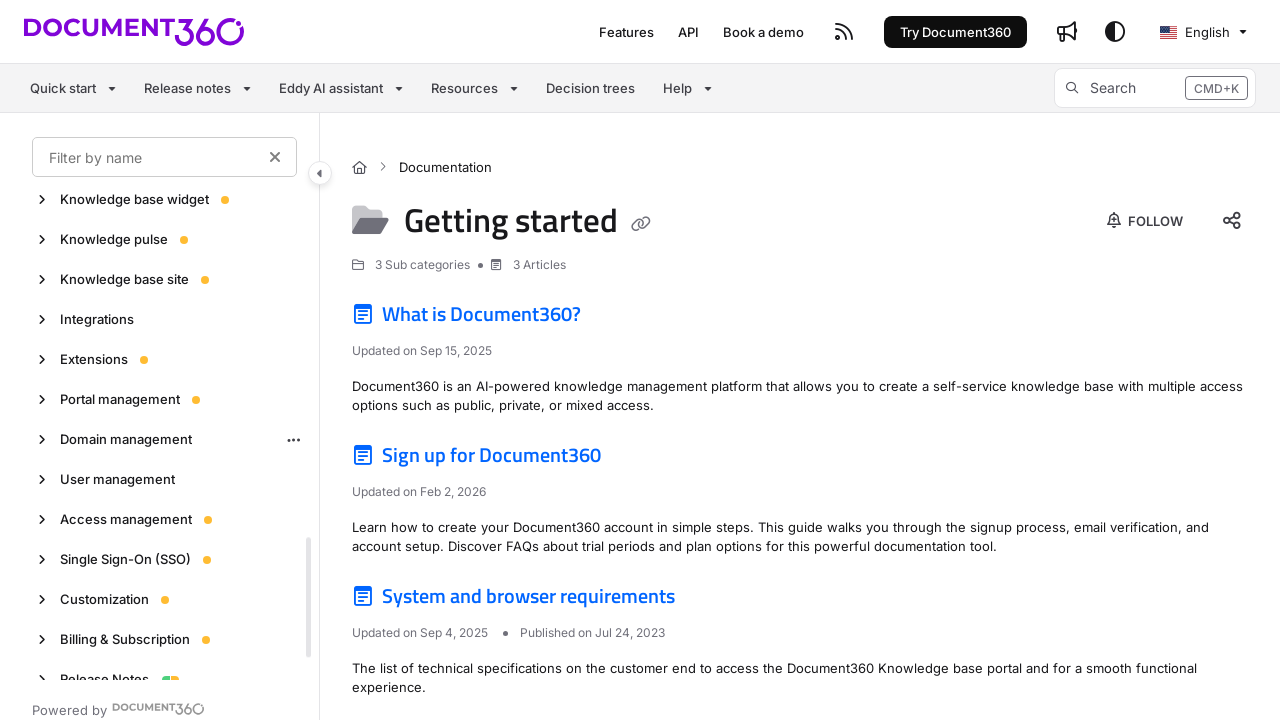

Found 25 collapsed navigation items
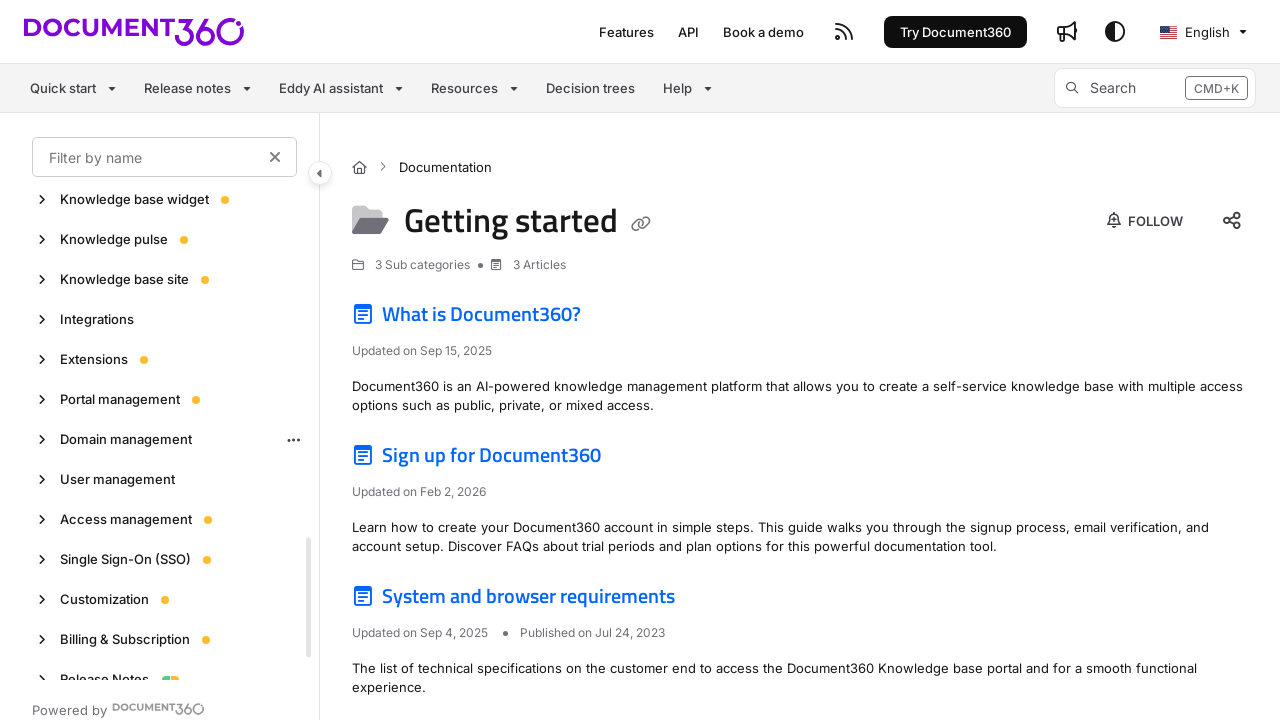

Clicked collapsed triangle icon to expand navigation item
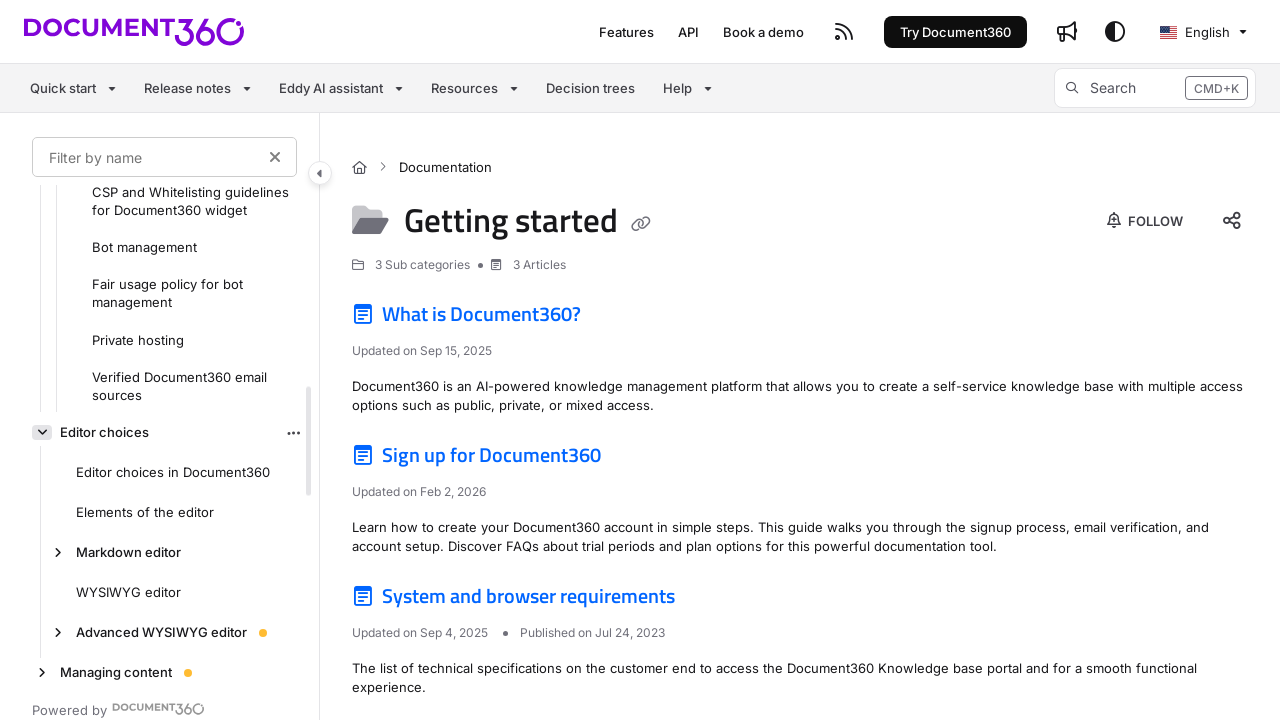

Clicked collapsed triangle icon to expand navigation item
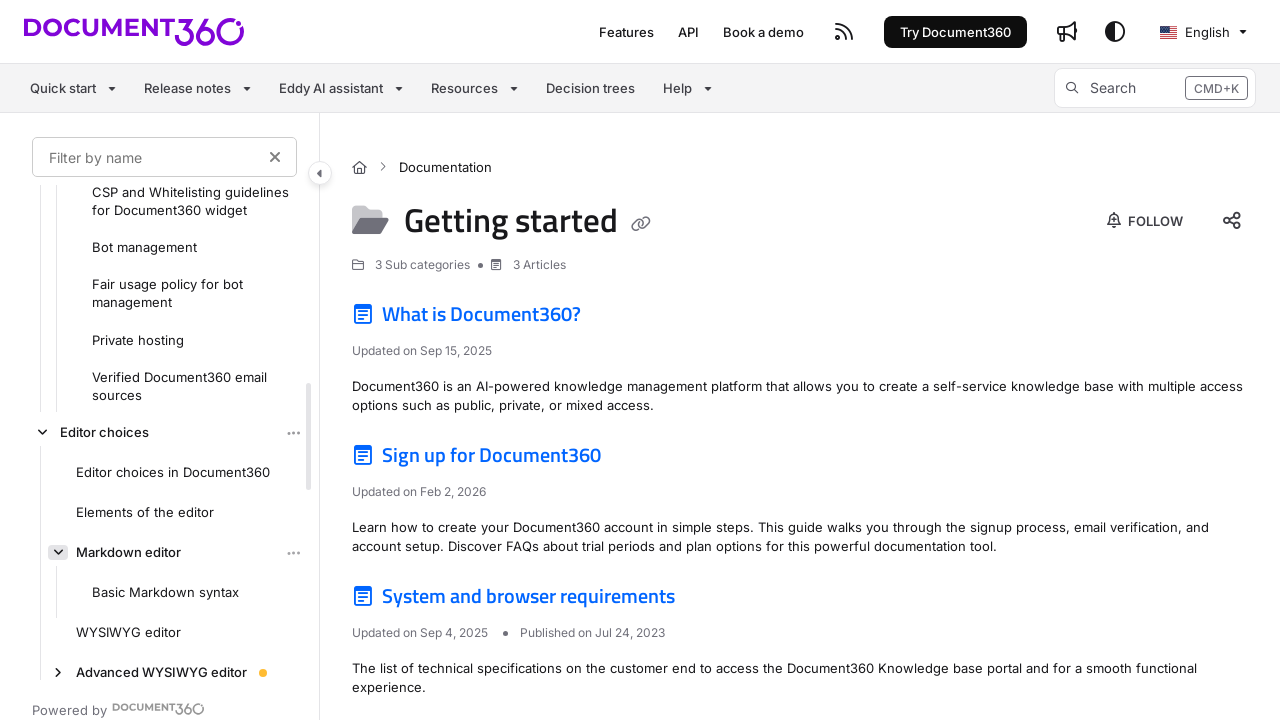

Clicked collapsed triangle icon to expand navigation item
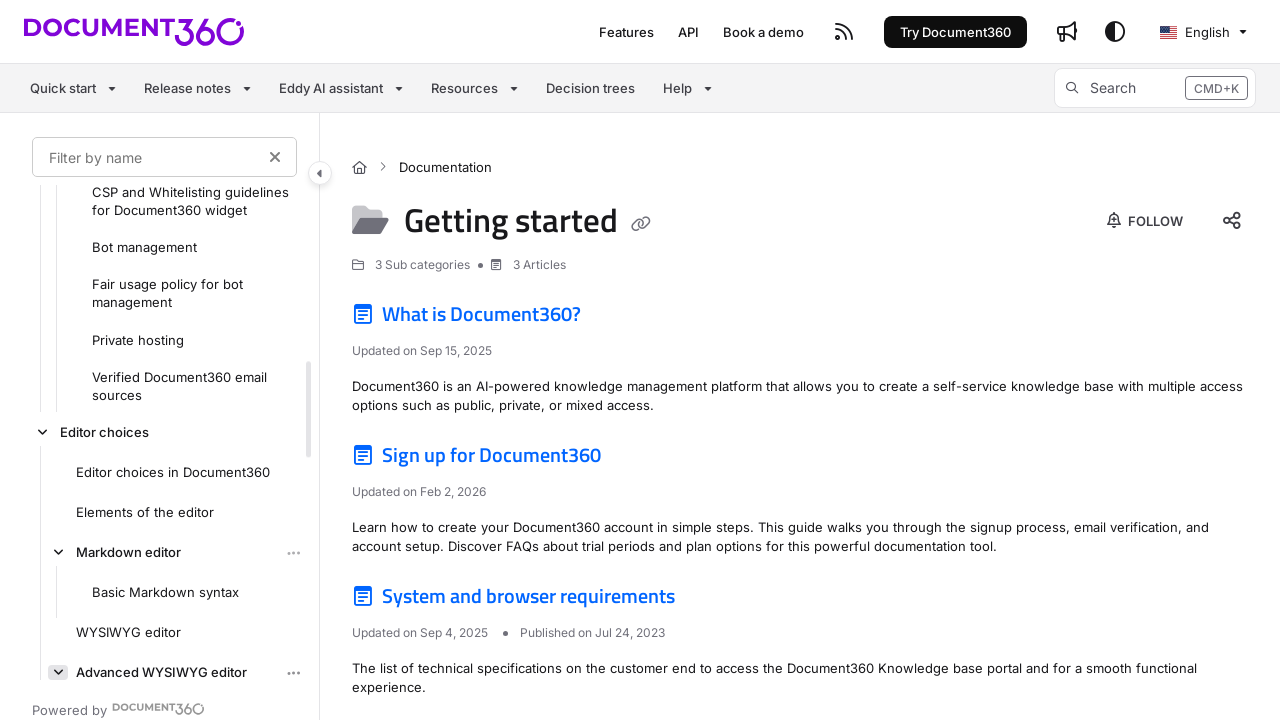

Clicked collapsed triangle icon to expand navigation item
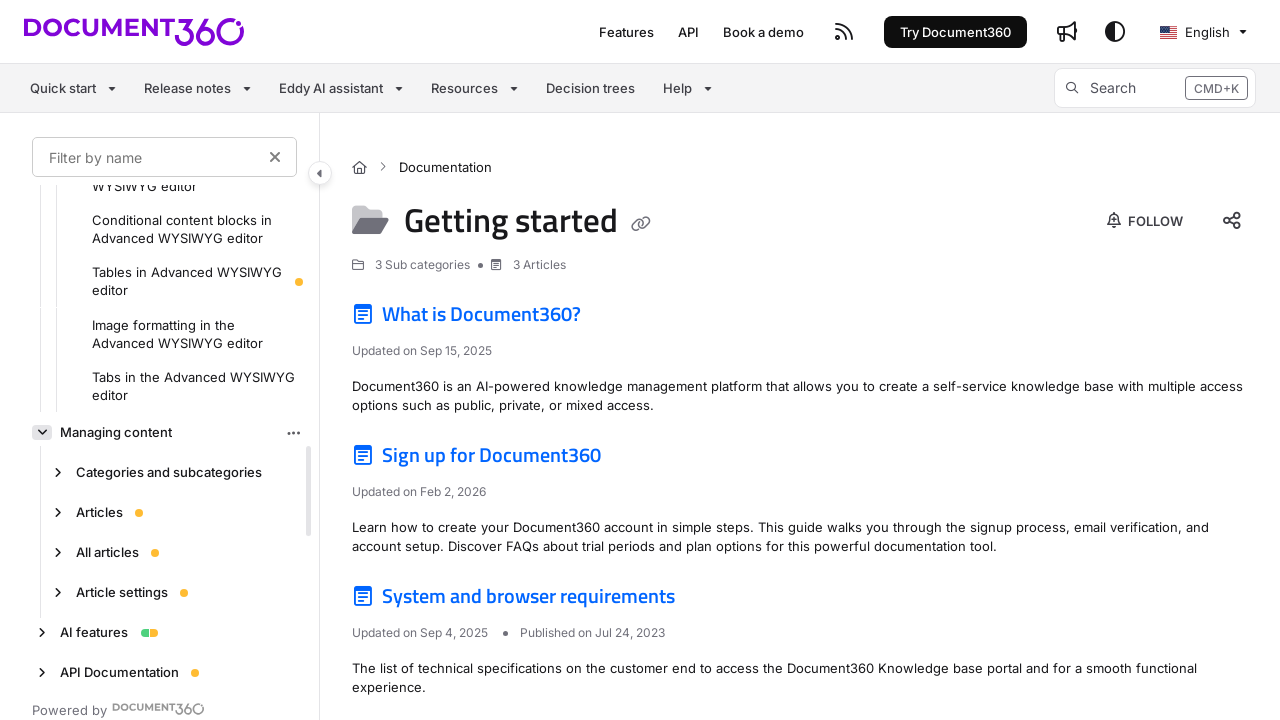

Clicked collapsed triangle icon to expand navigation item
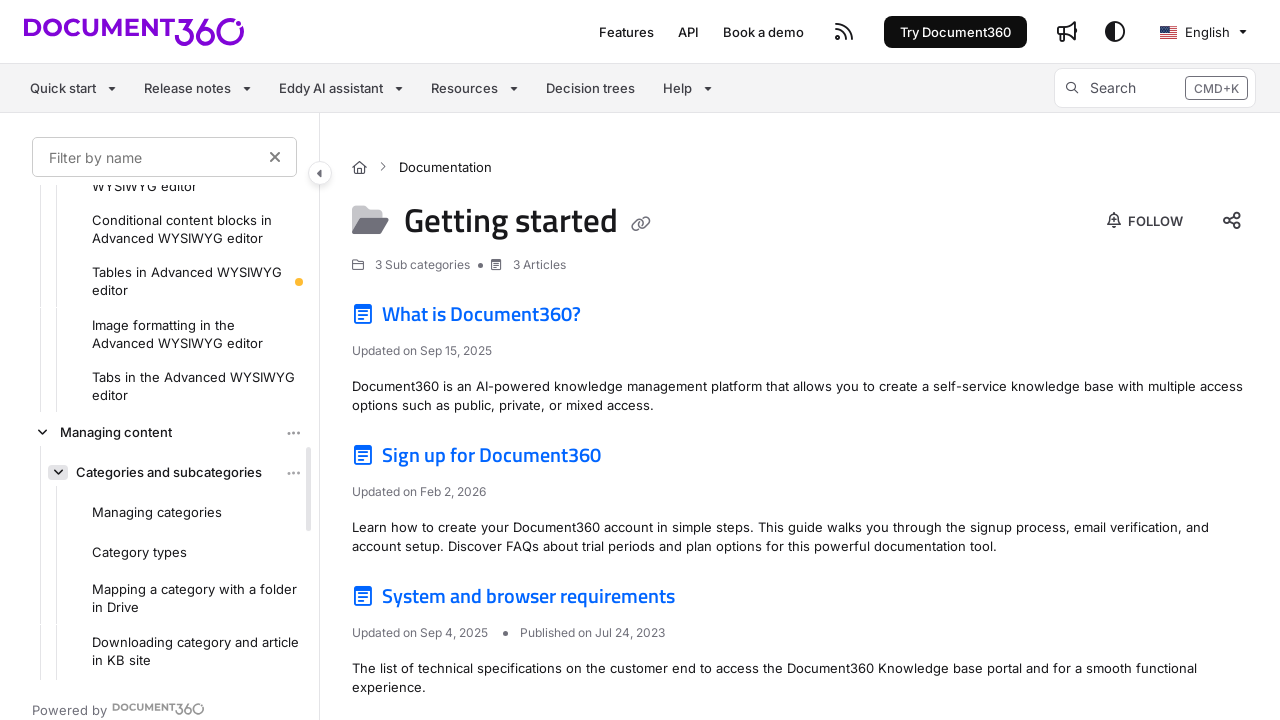

Clicked collapsed triangle icon to expand navigation item
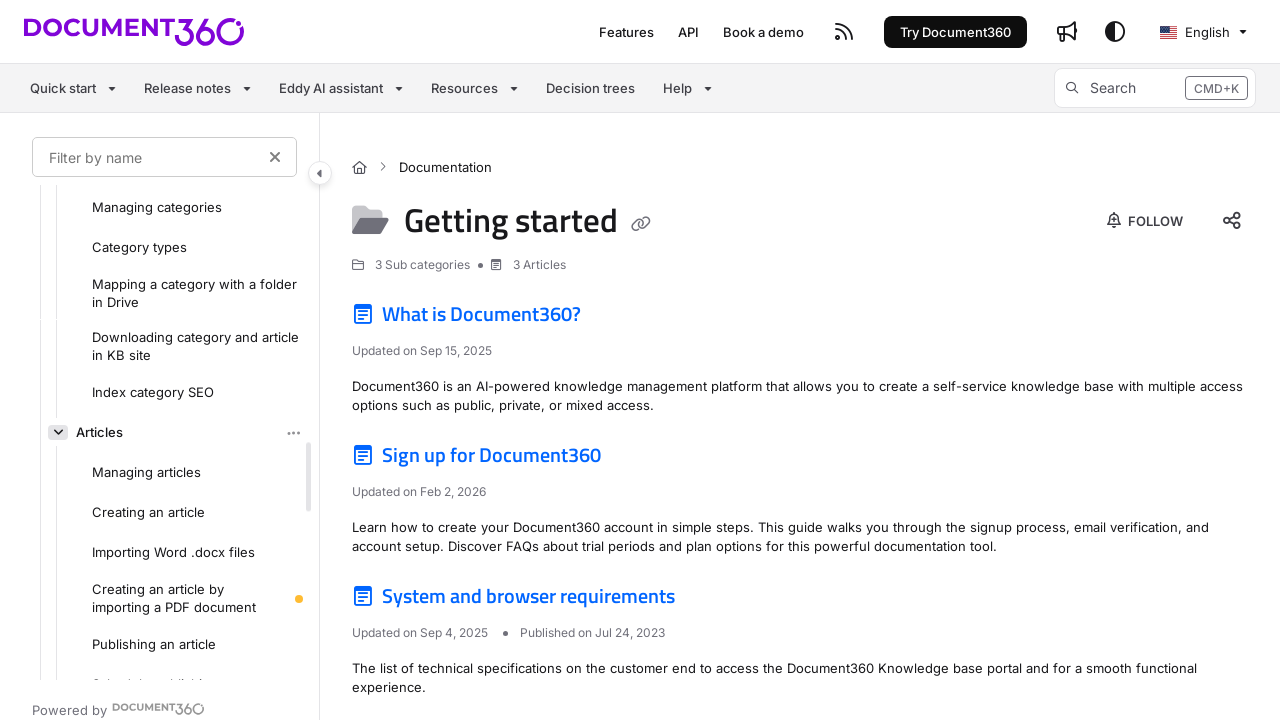

Scrolled tree view to load virtual items (iteration 3)
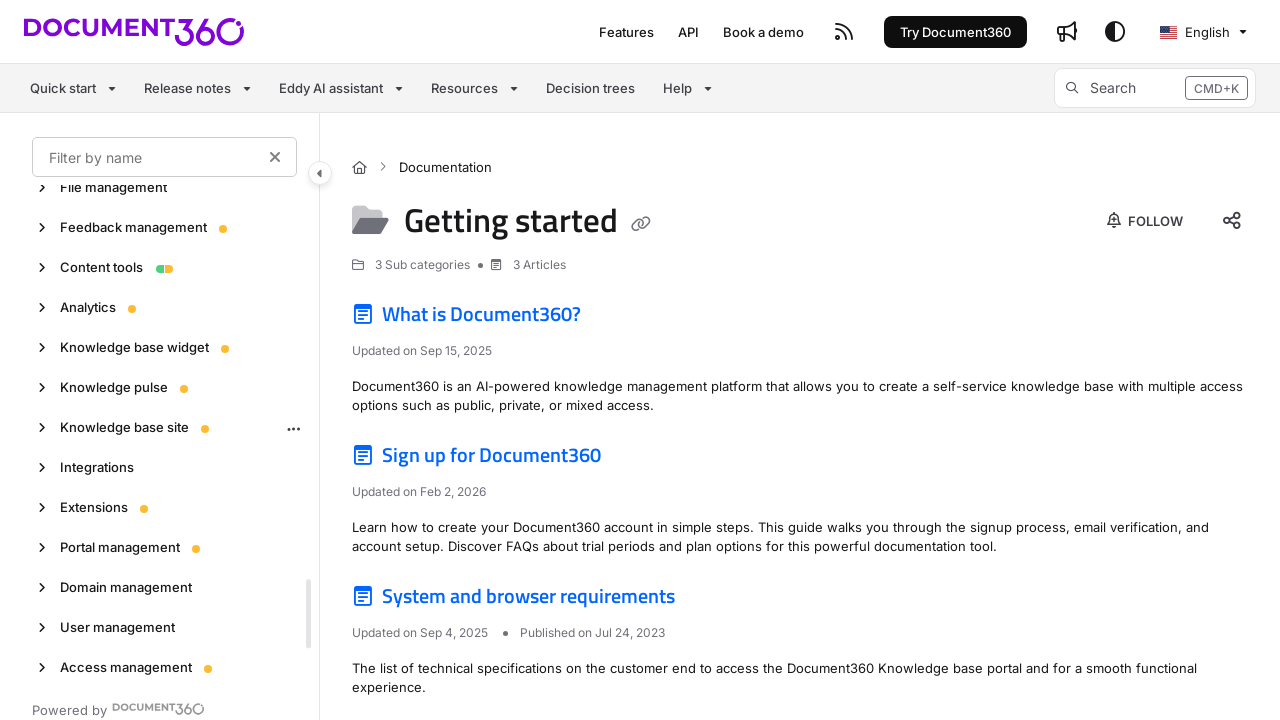

Found 25 collapsed navigation items
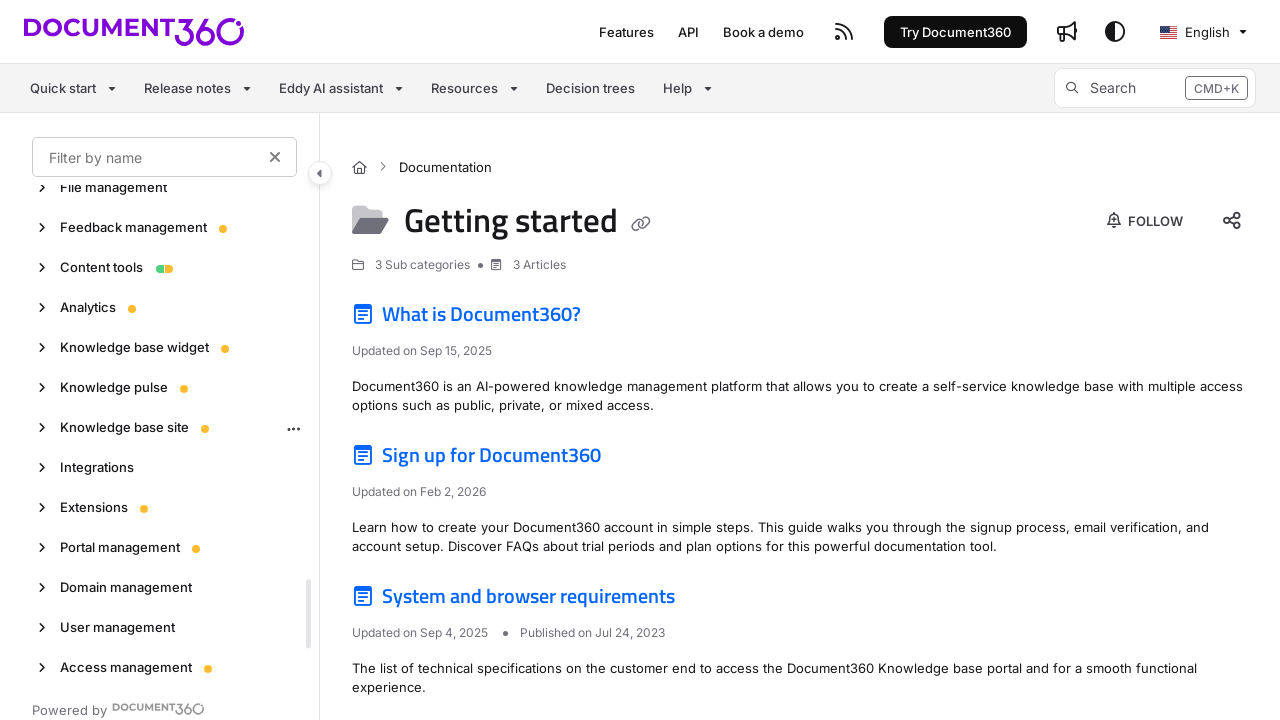

Clicked collapsed triangle icon to expand navigation item
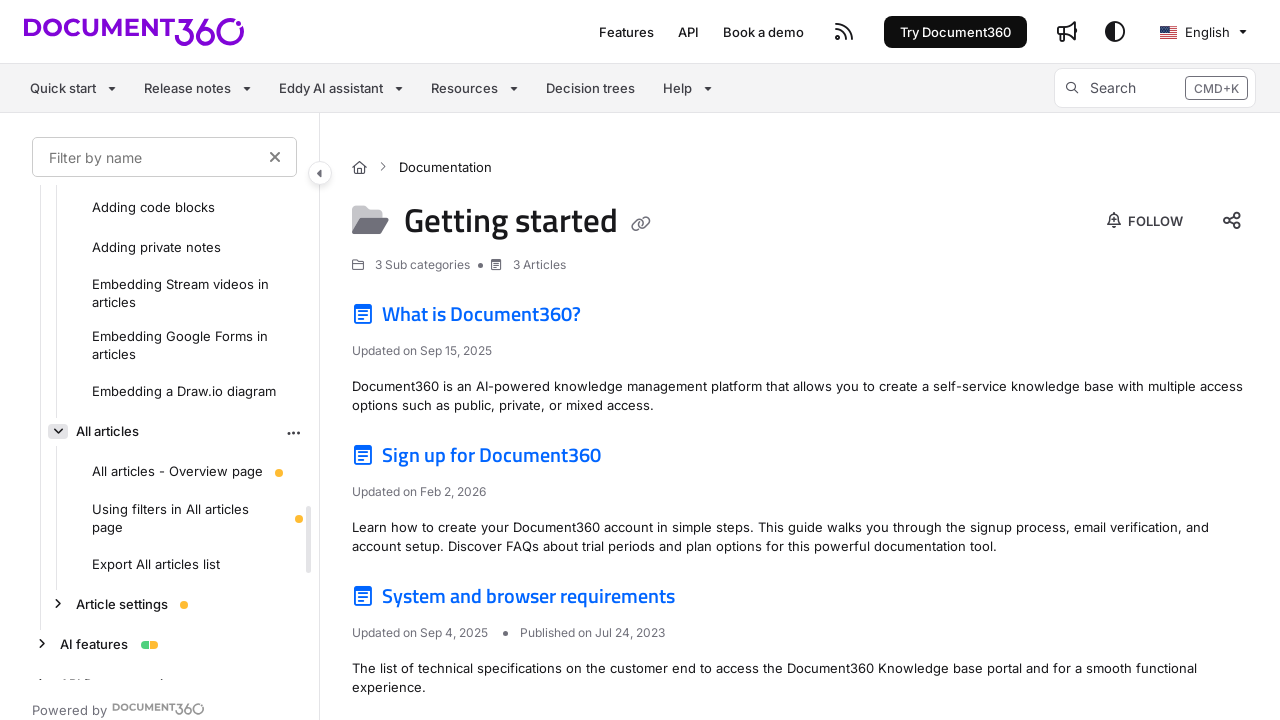

Clicked collapsed triangle icon to expand navigation item
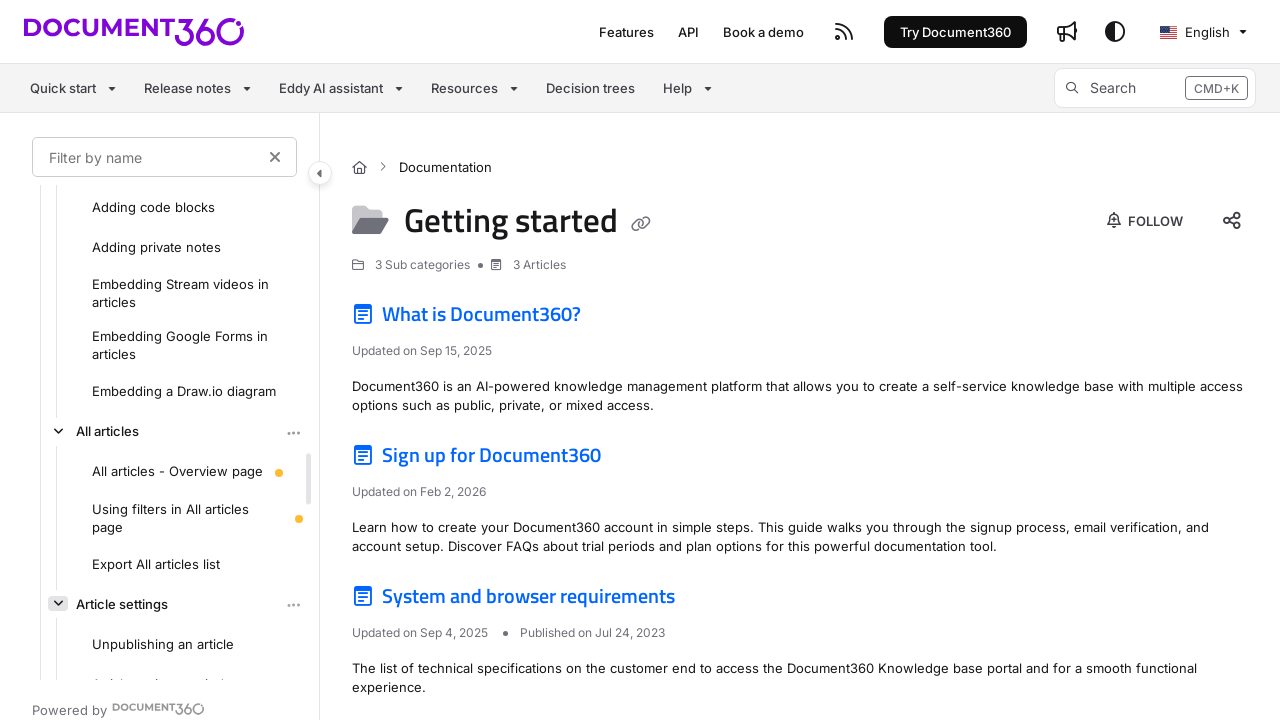

Scrolled tree view to load virtual items (iteration 4)
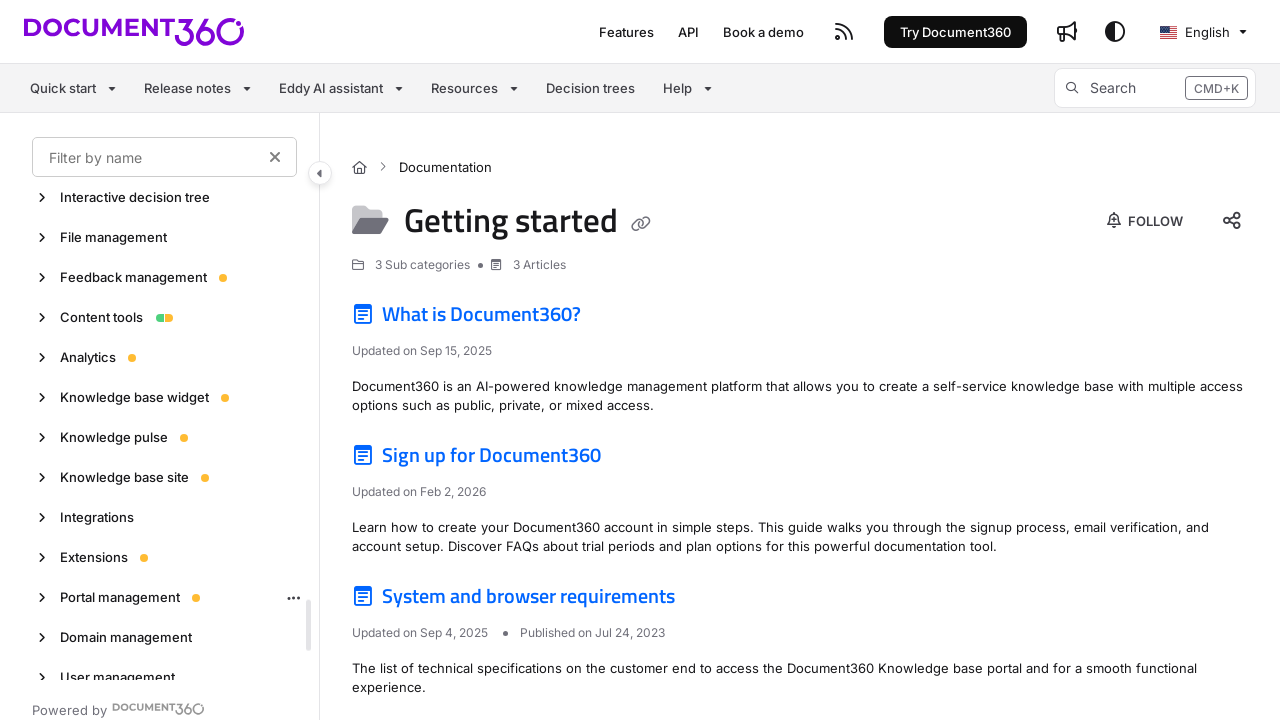

Found 23 collapsed navigation items
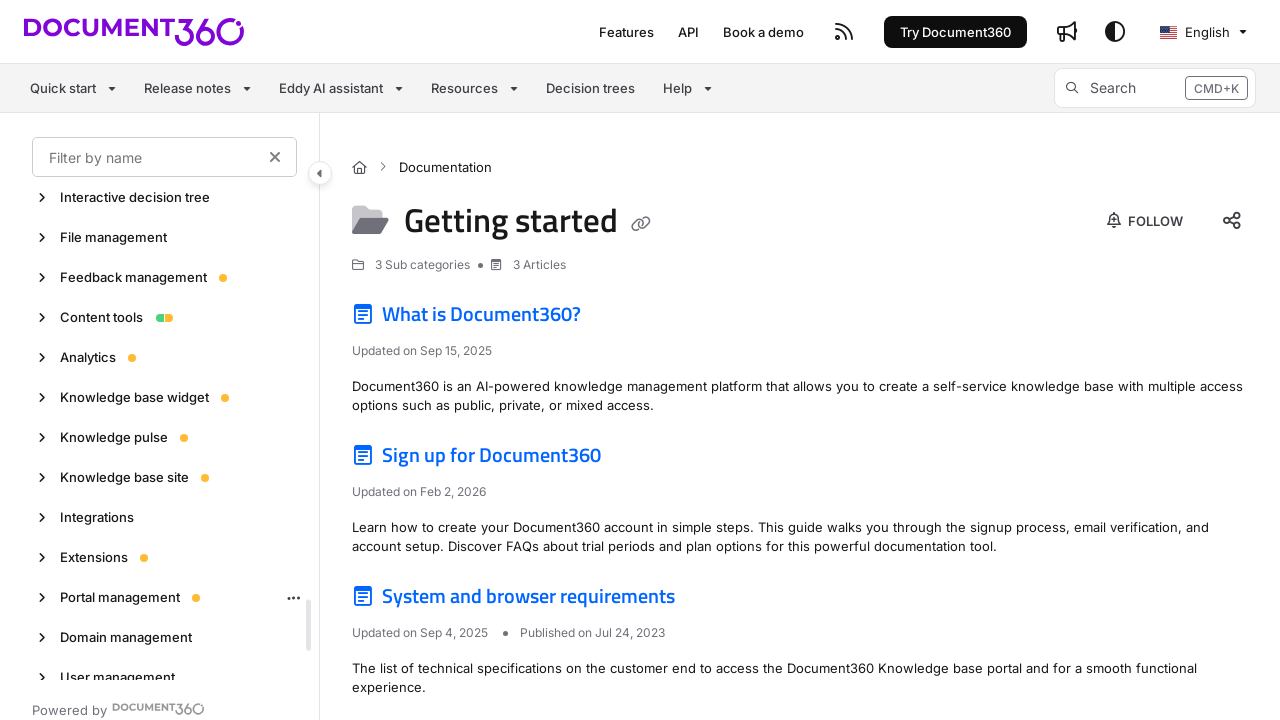

Clicked collapsed triangle icon to expand navigation item
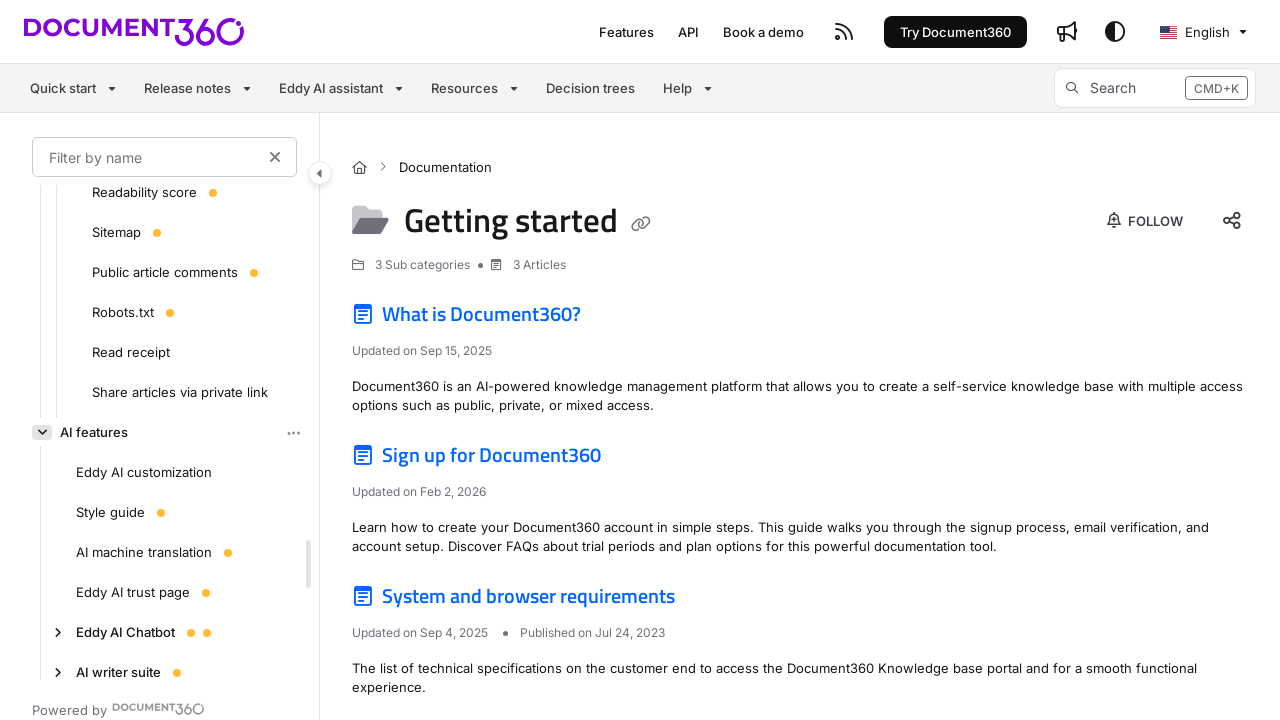

Clicked collapsed triangle icon to expand navigation item
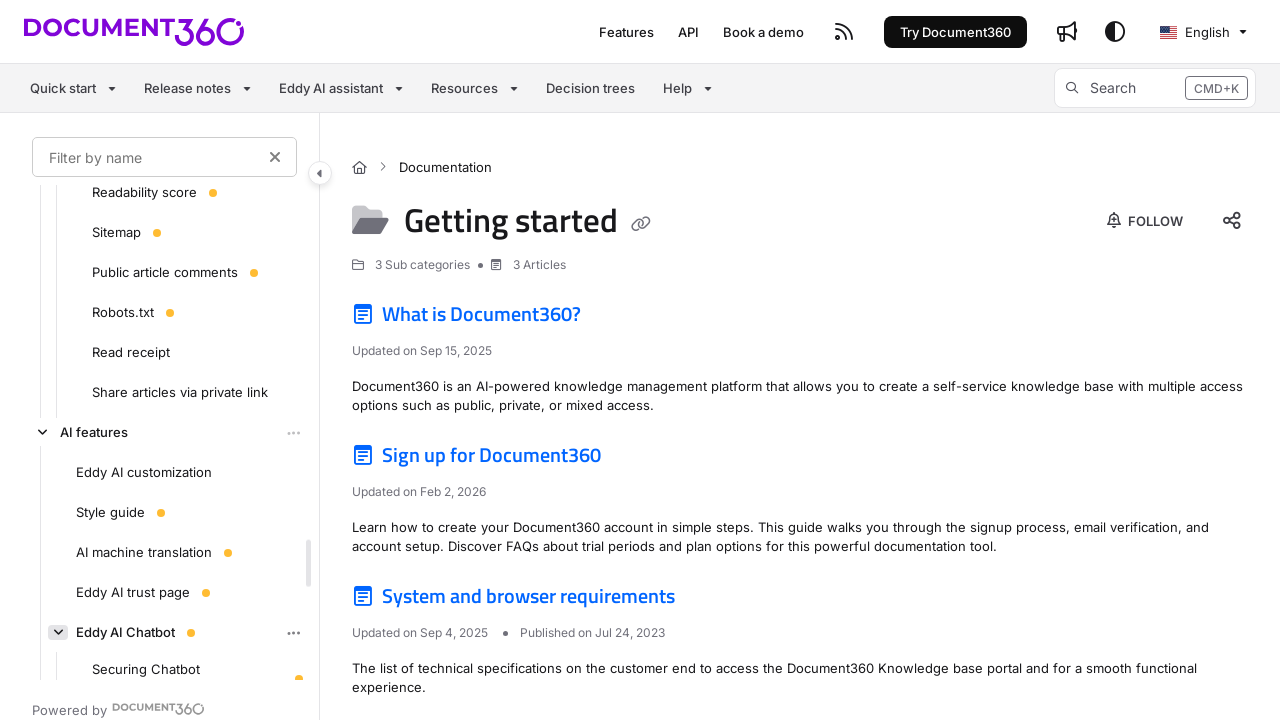

Clicked collapsed triangle icon to expand navigation item
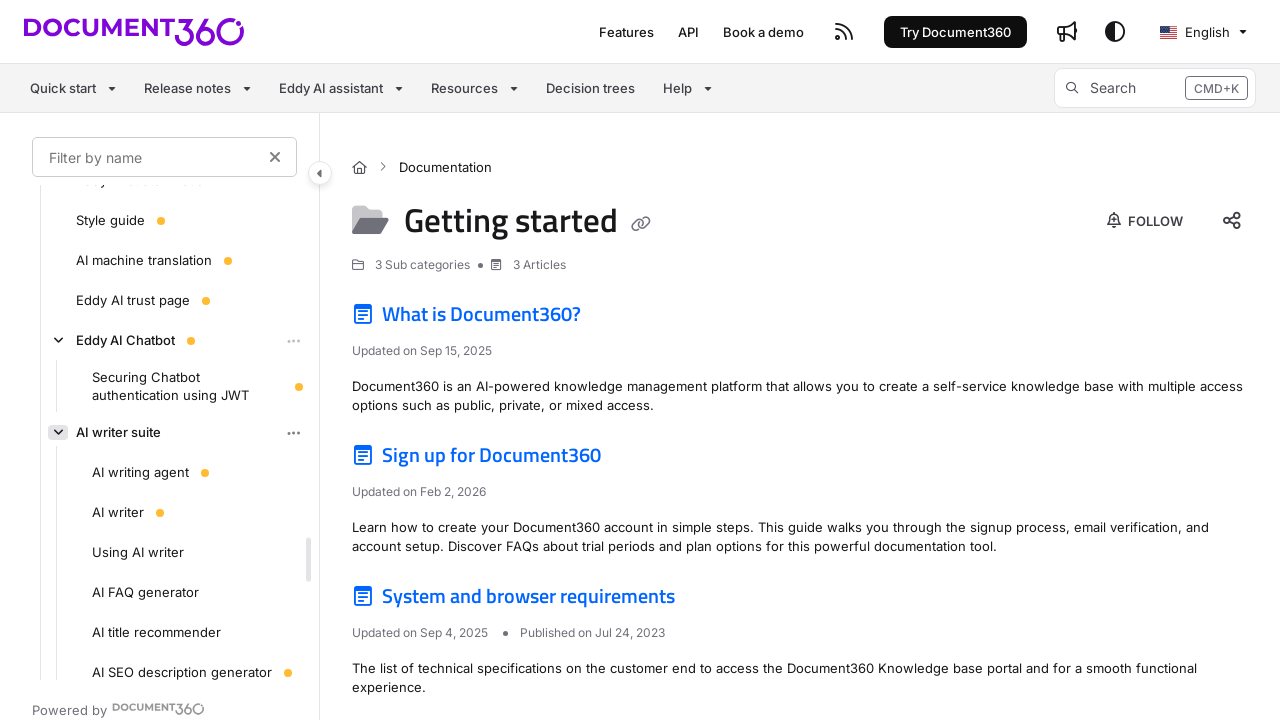

Clicked collapsed triangle icon to expand navigation item
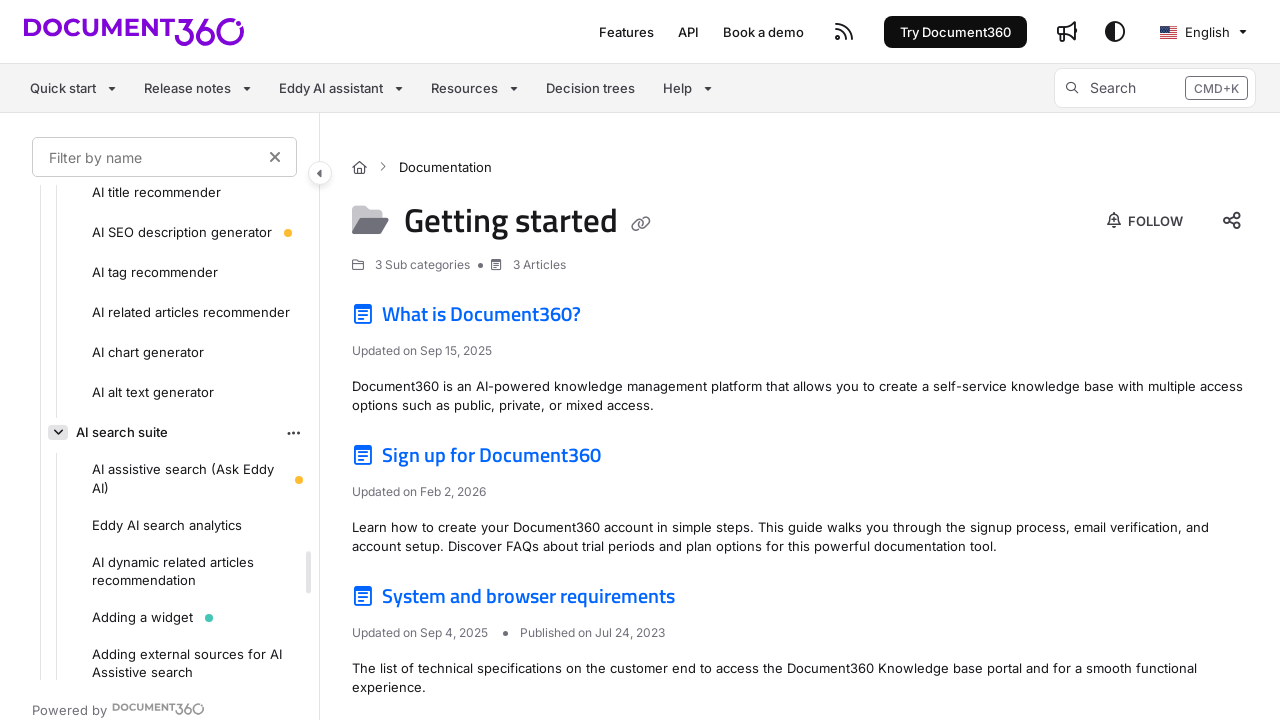

Scrolled tree view to load virtual items (iteration 5)
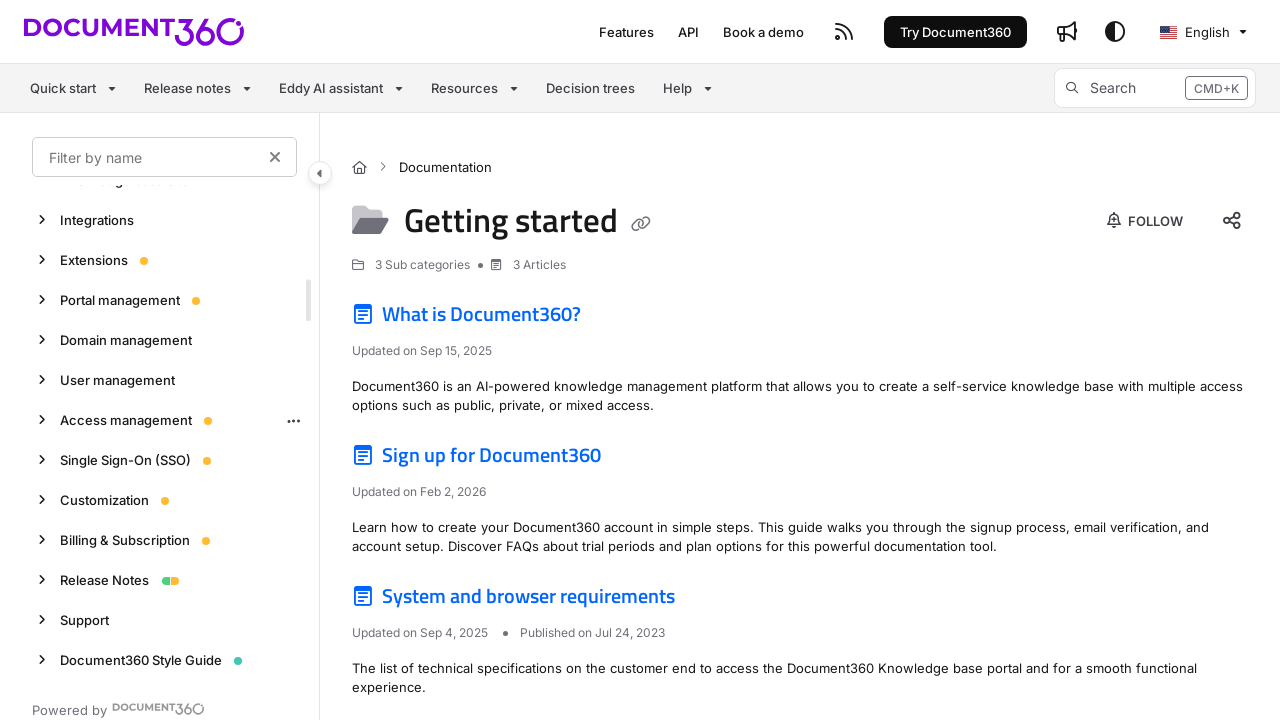

Found 24 collapsed navigation items
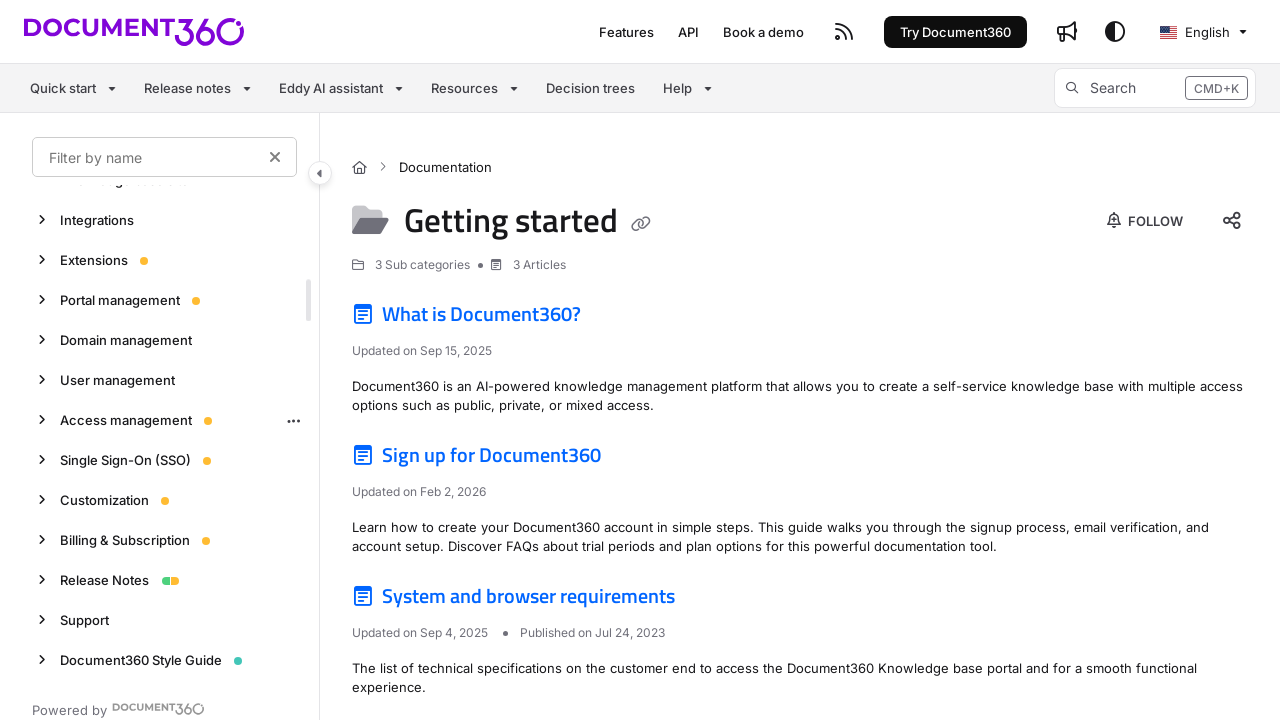

Clicked collapsed triangle icon to expand navigation item
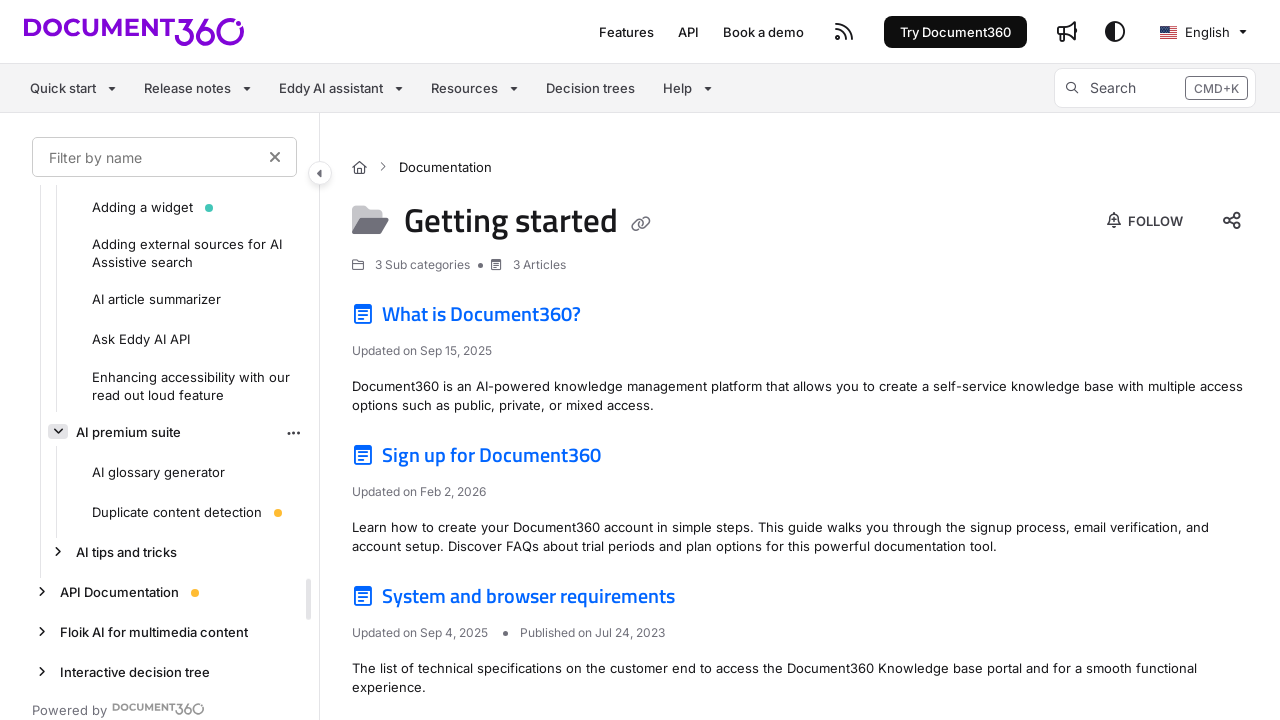

Clicked collapsed triangle icon to expand navigation item
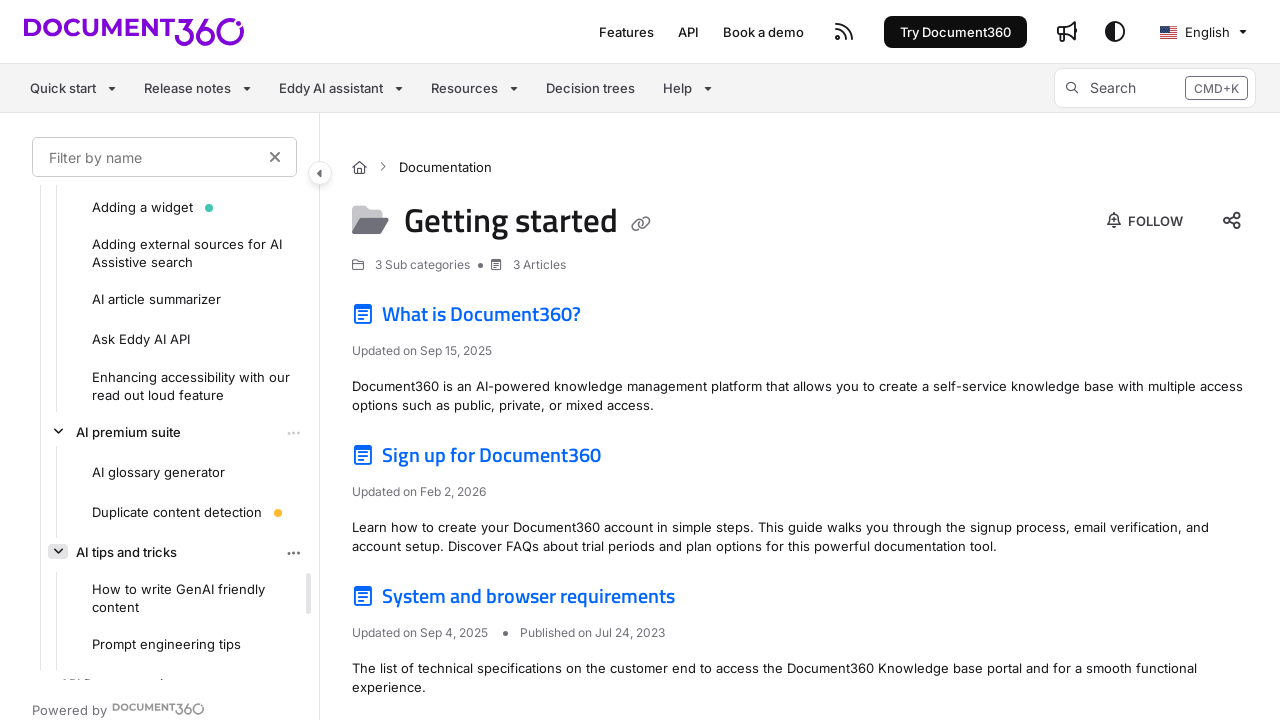

Clicked collapsed triangle icon to expand navigation item
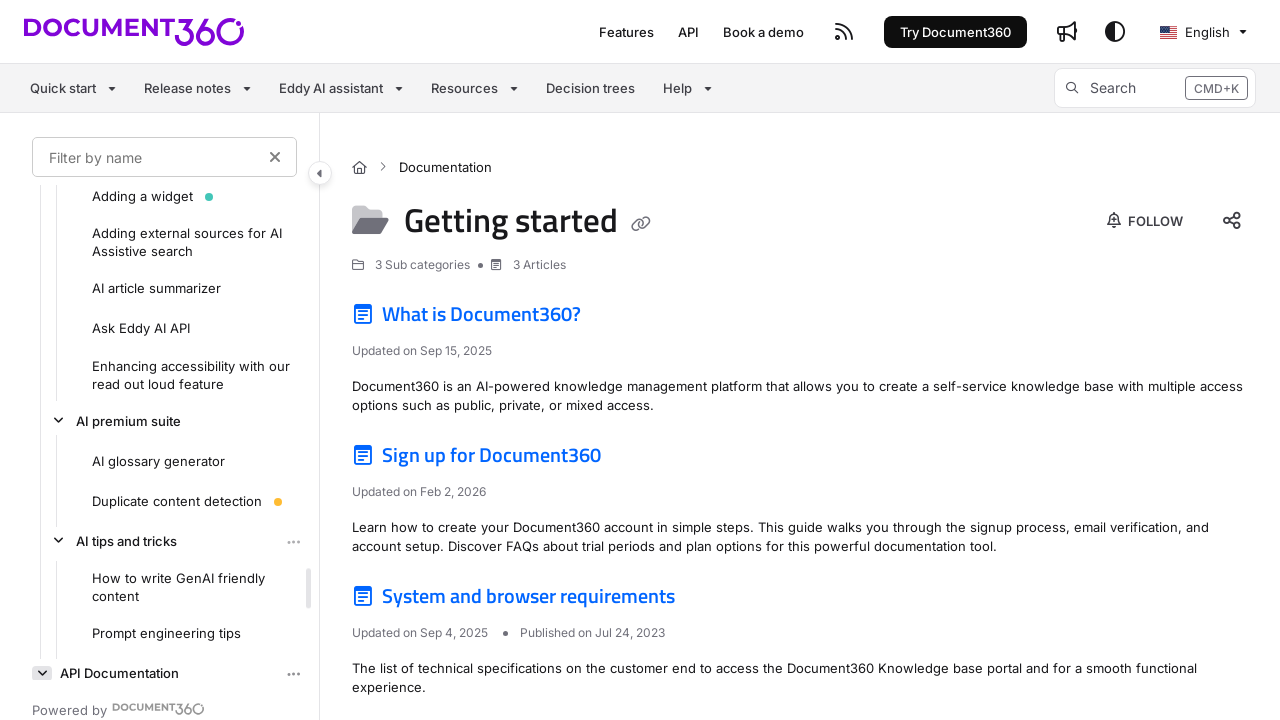

Clicked collapsed triangle icon to expand navigation item
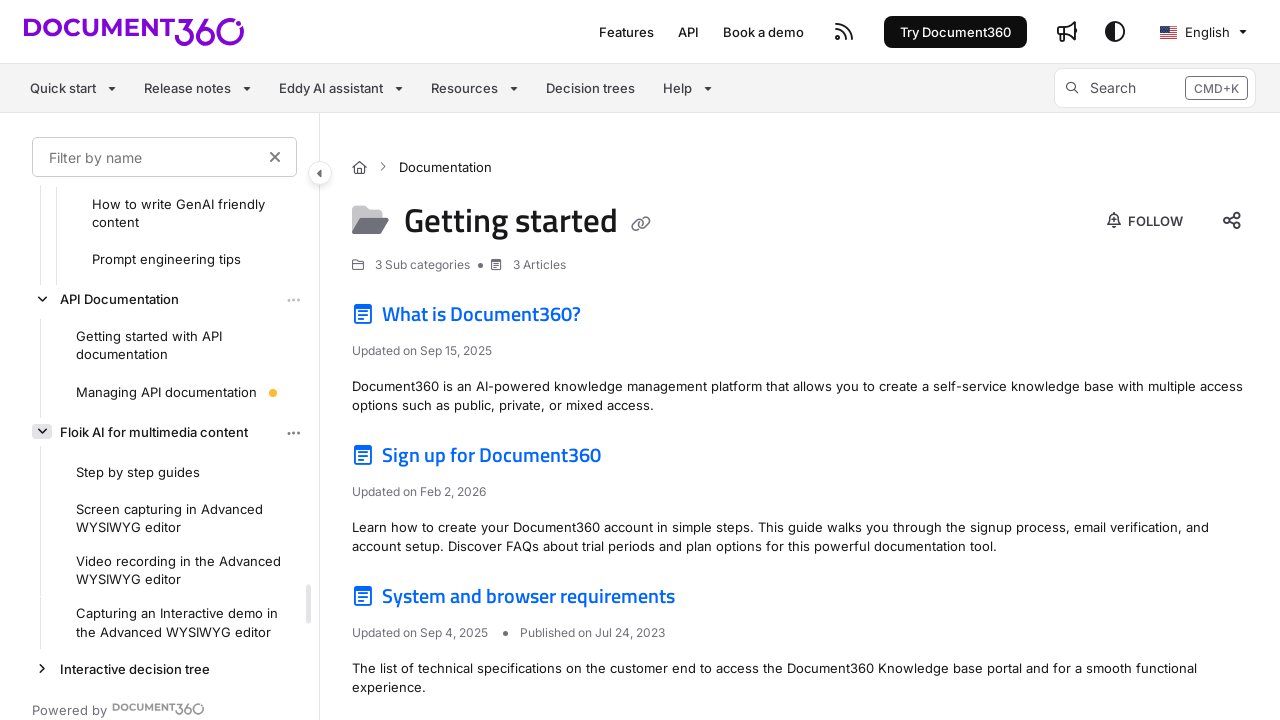

Clicked collapsed triangle icon to expand navigation item
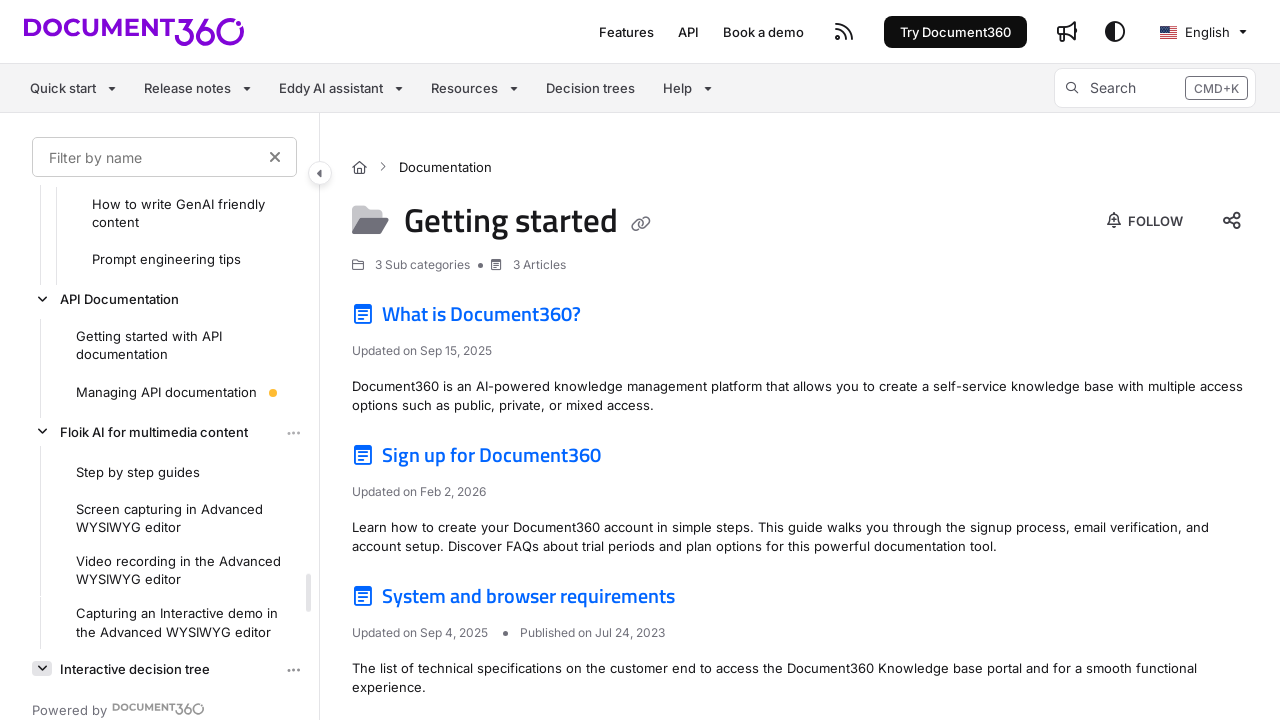

Clicked collapsed triangle icon to expand navigation item
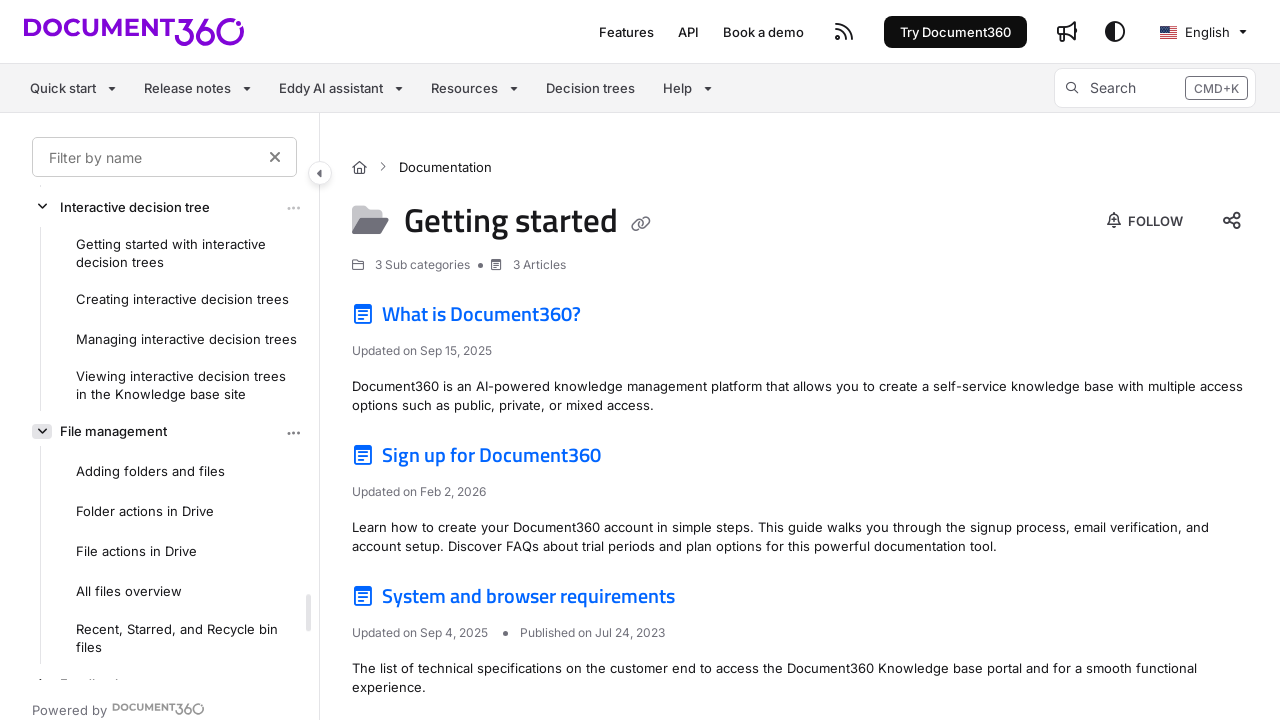

Scrolled tree view to load virtual items (iteration 6)
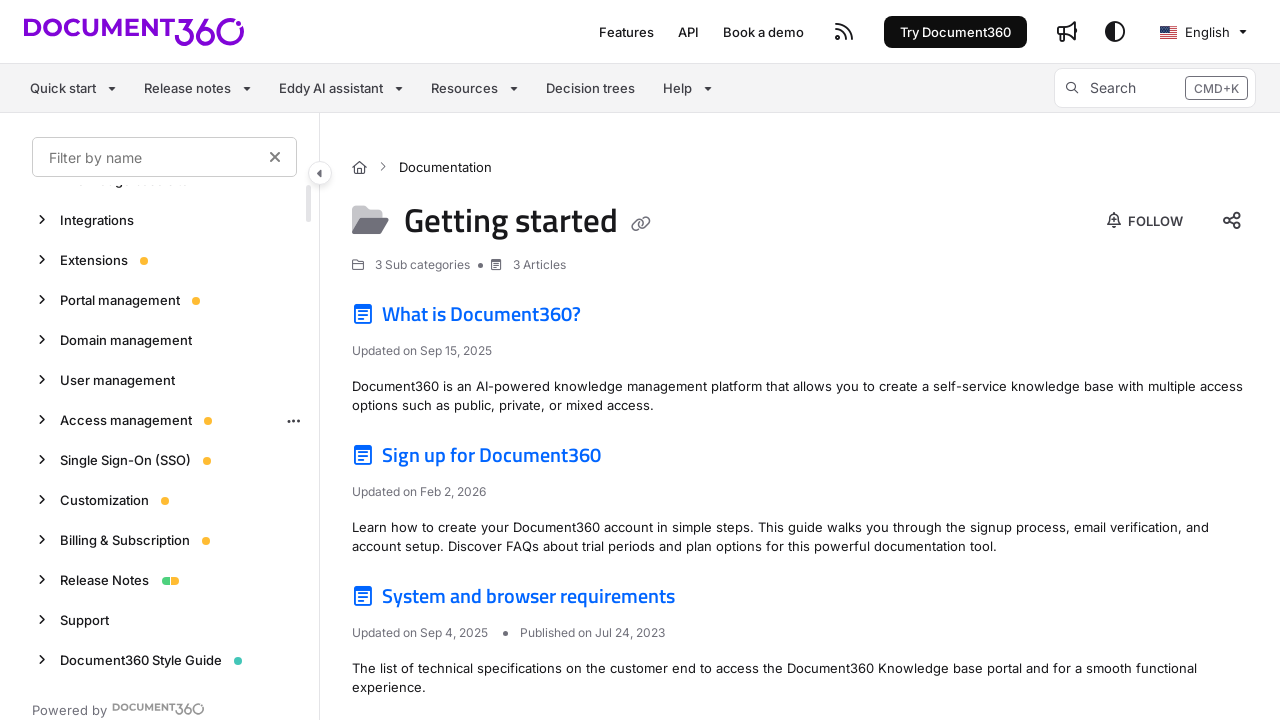

Found 18 collapsed navigation items
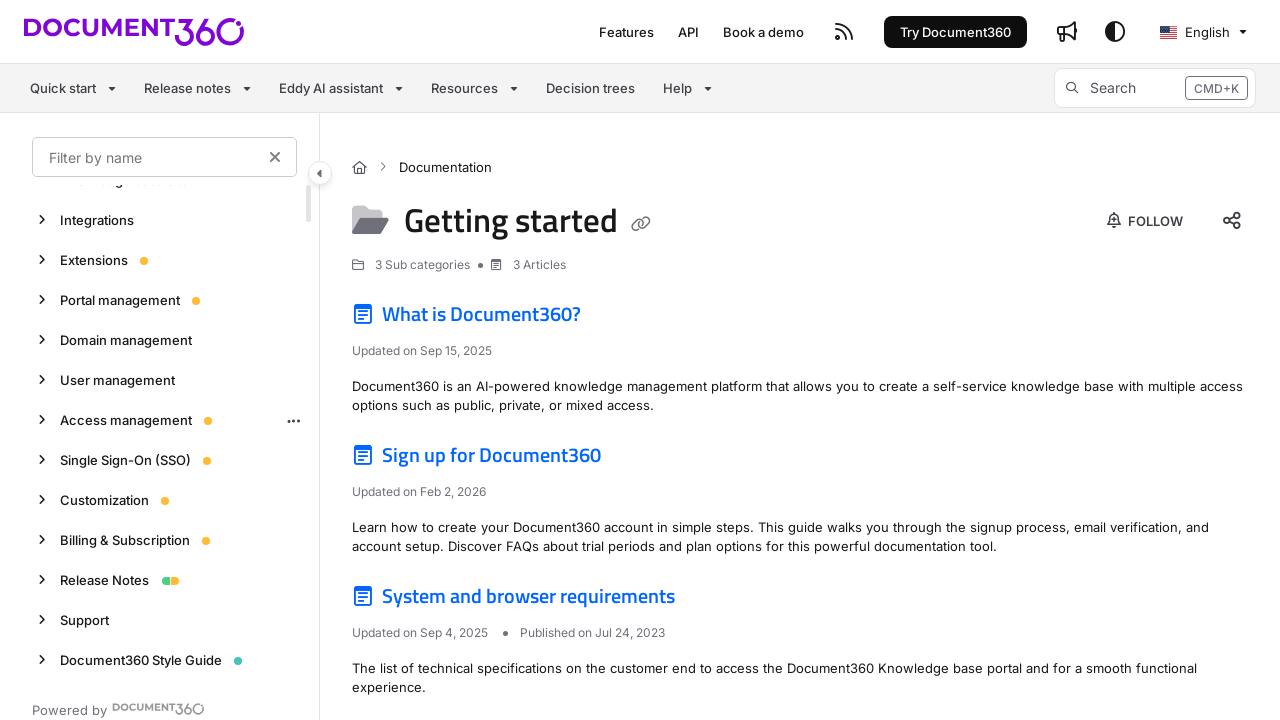

Clicked collapsed triangle icon to expand navigation item
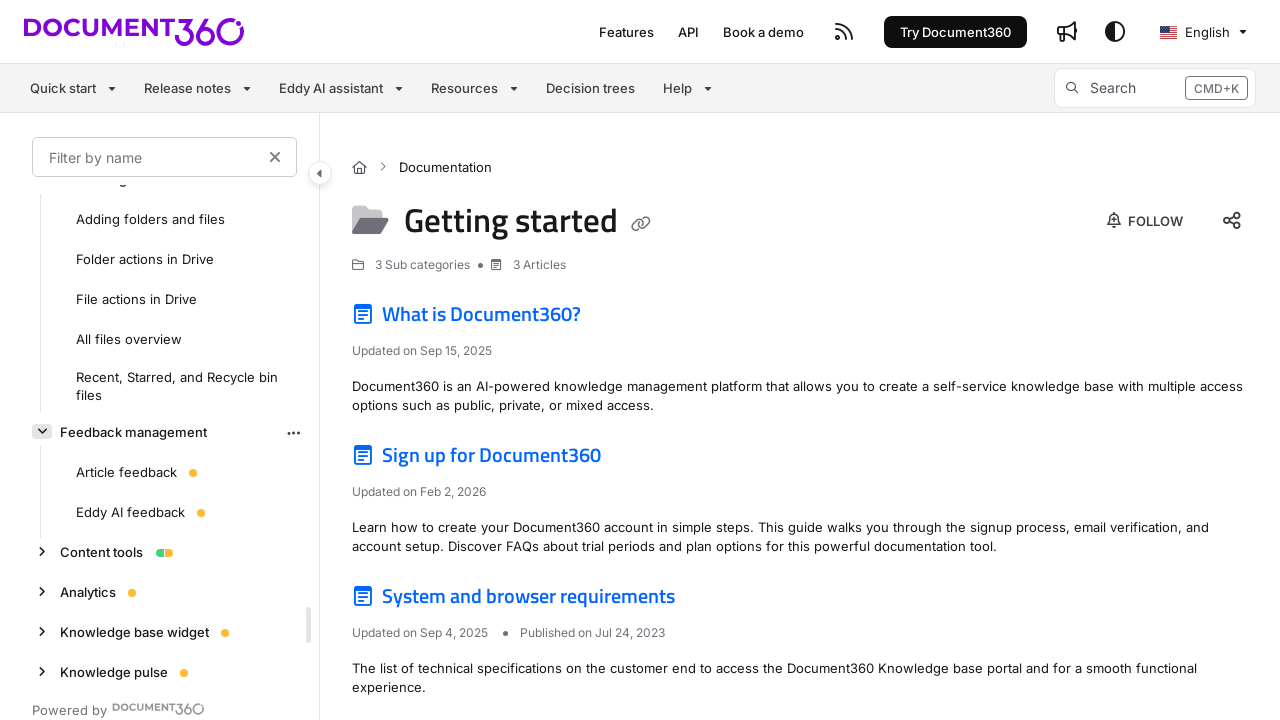

Clicked collapsed triangle icon to expand navigation item
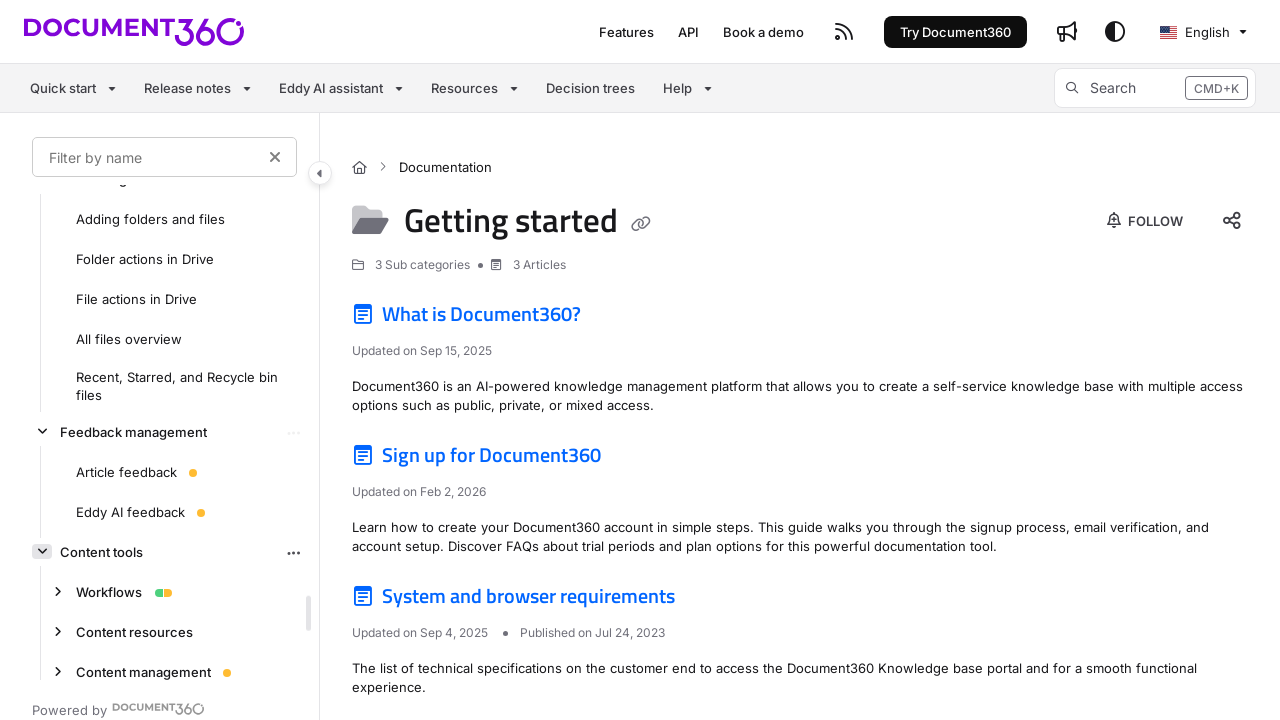

Clicked collapsed triangle icon to expand navigation item
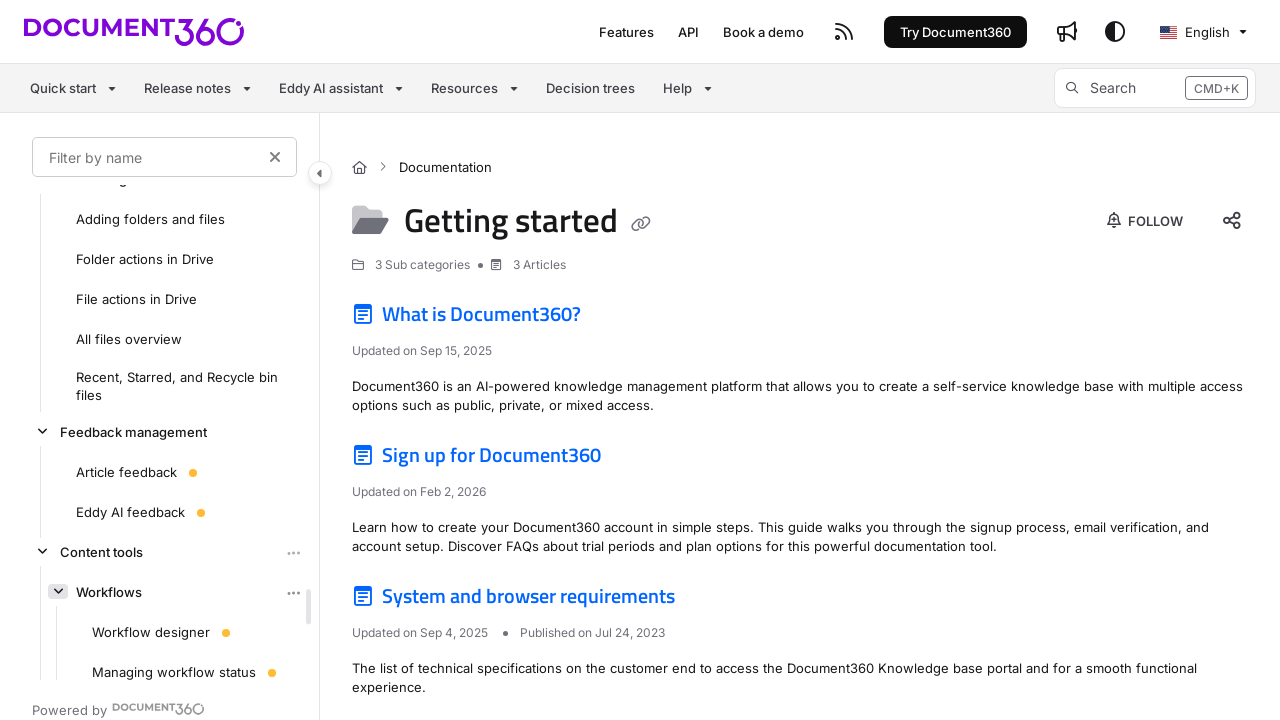

Clicked collapsed triangle icon to expand navigation item
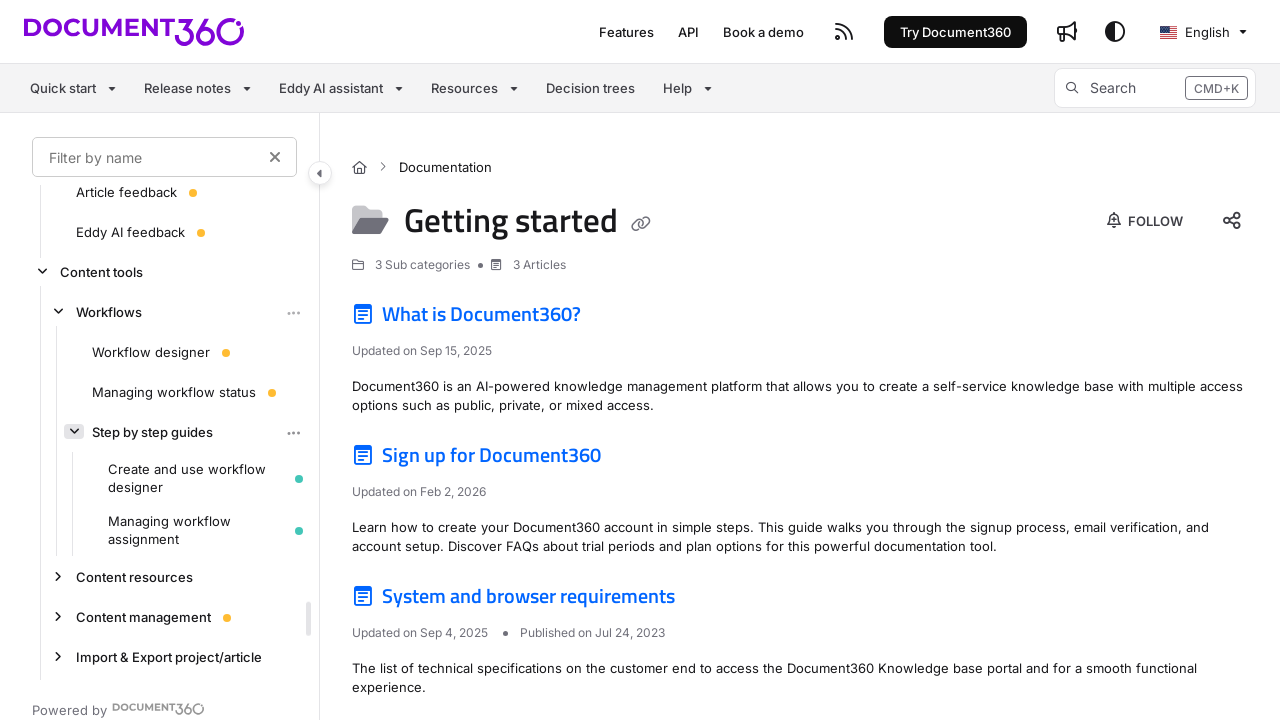

Clicked collapsed triangle icon to expand navigation item
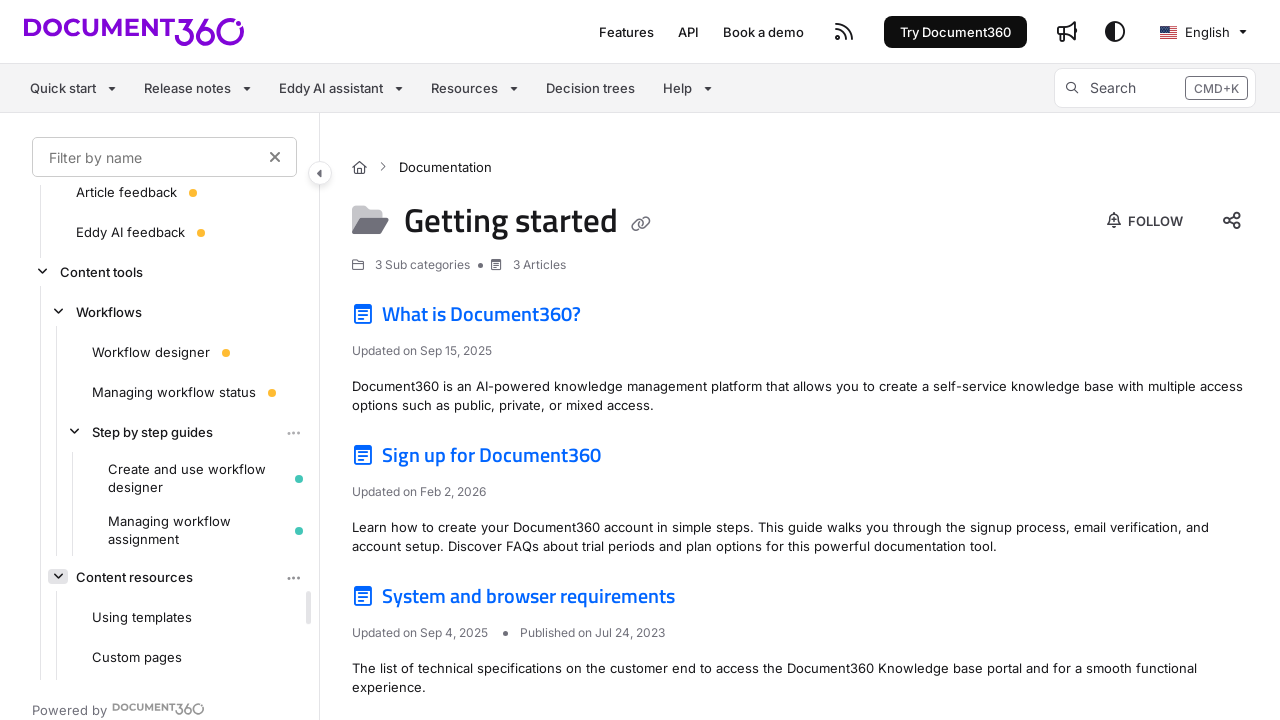

Clicked collapsed triangle icon to expand navigation item
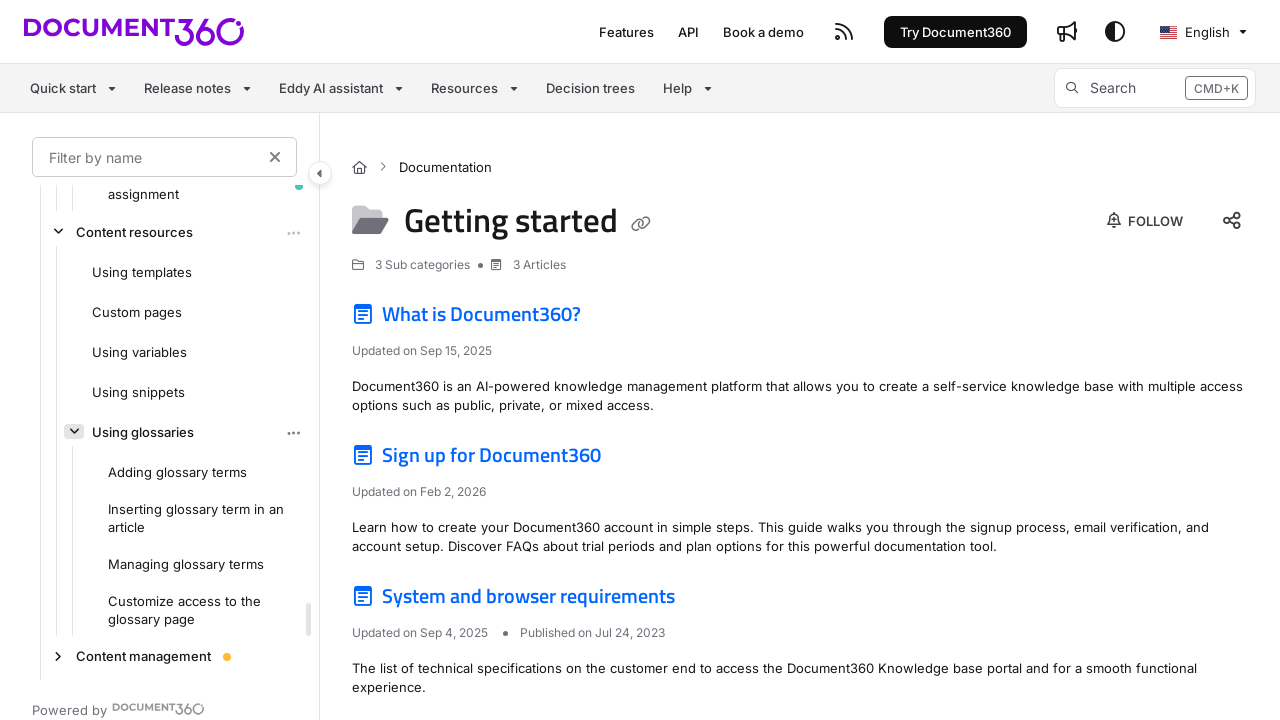

Scrolled tree view to load virtual items (iteration 7)
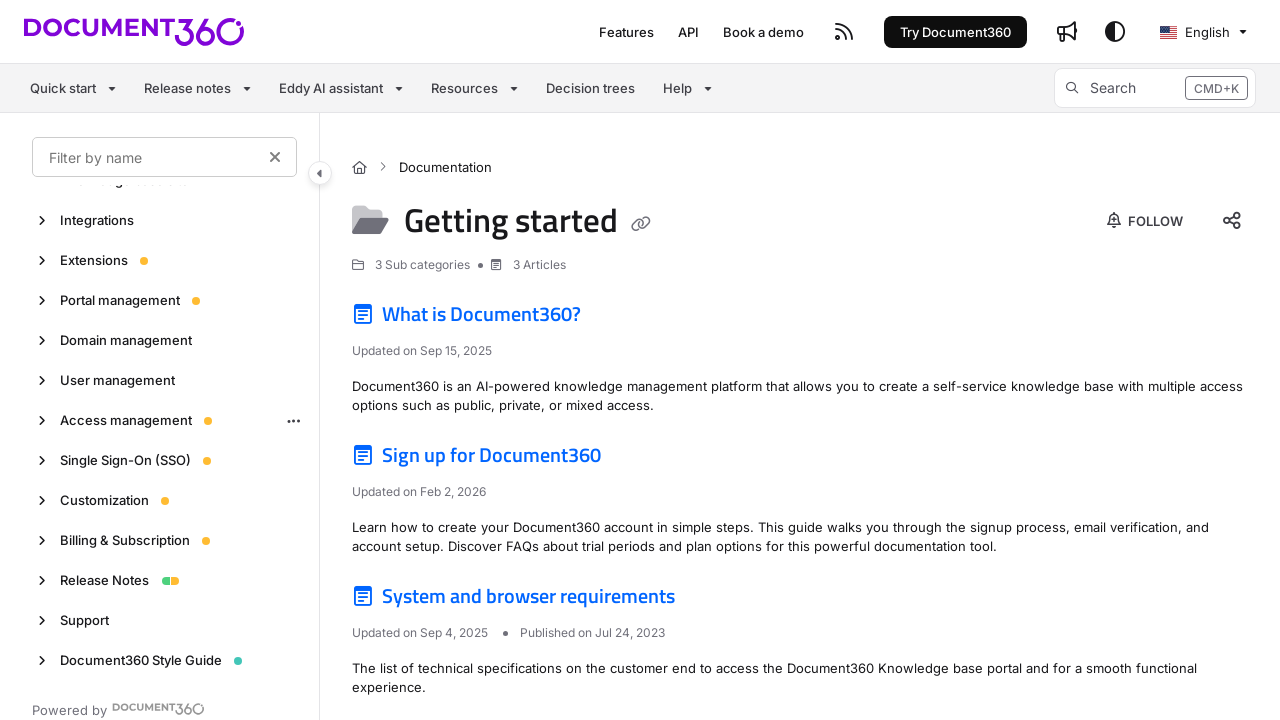

Found 19 collapsed navigation items
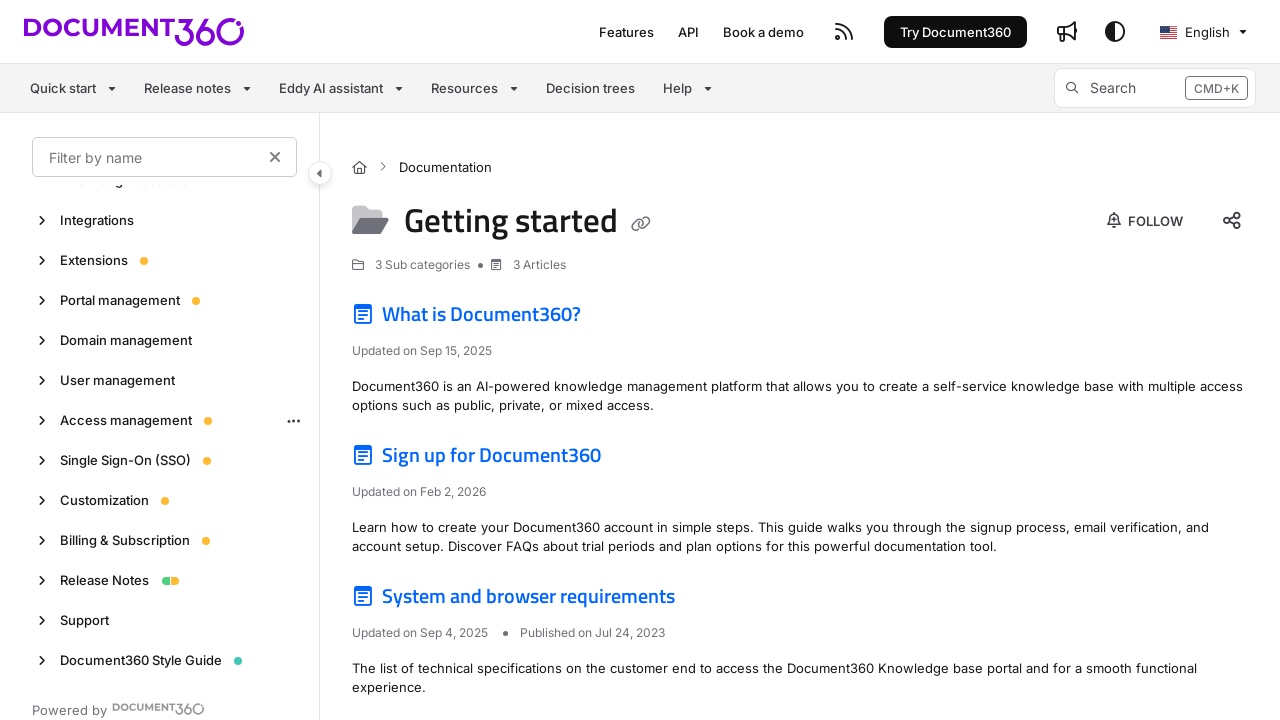

Clicked collapsed triangle icon to expand navigation item
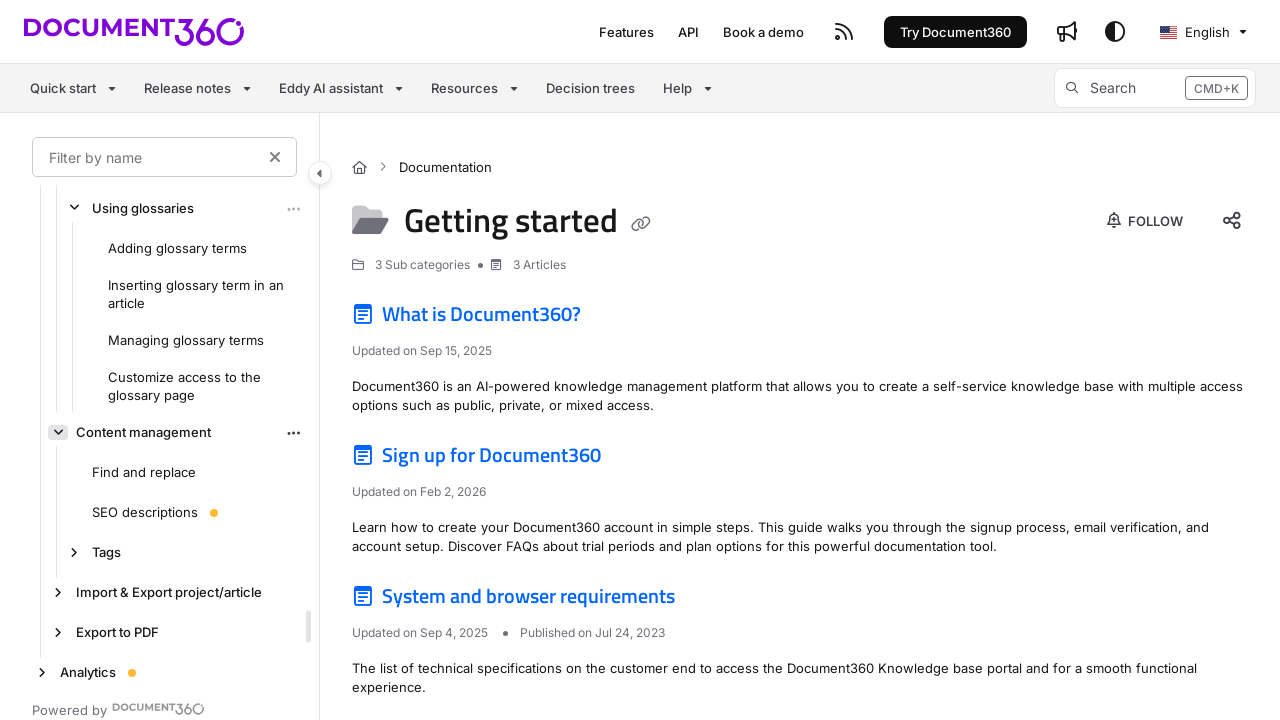

Clicked collapsed triangle icon to expand navigation item
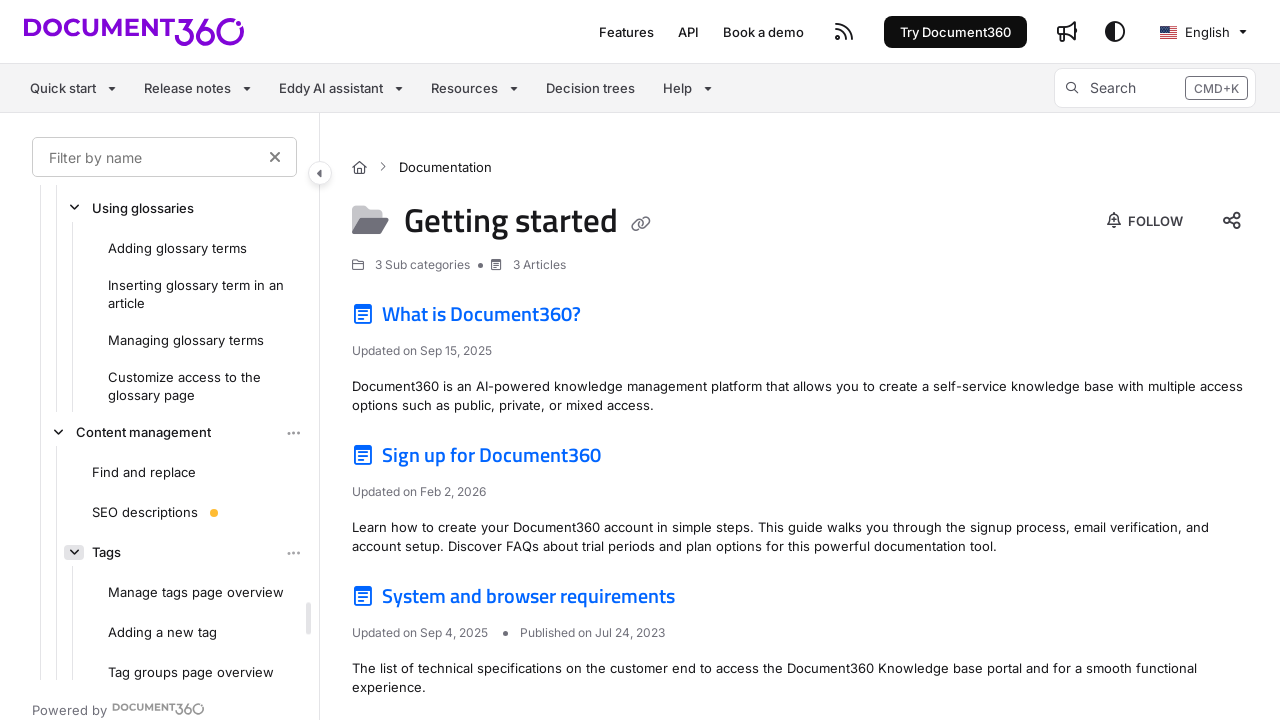

Clicked collapsed triangle icon to expand navigation item
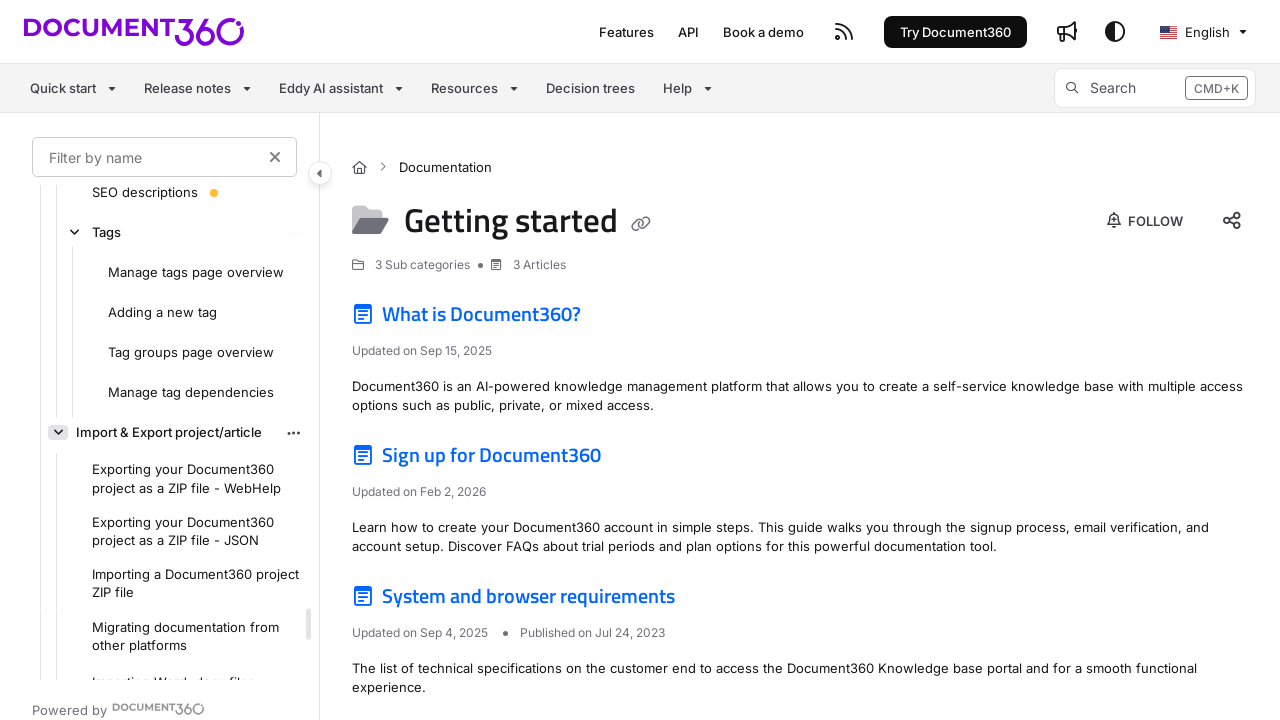

Clicked collapsed triangle icon to expand navigation item
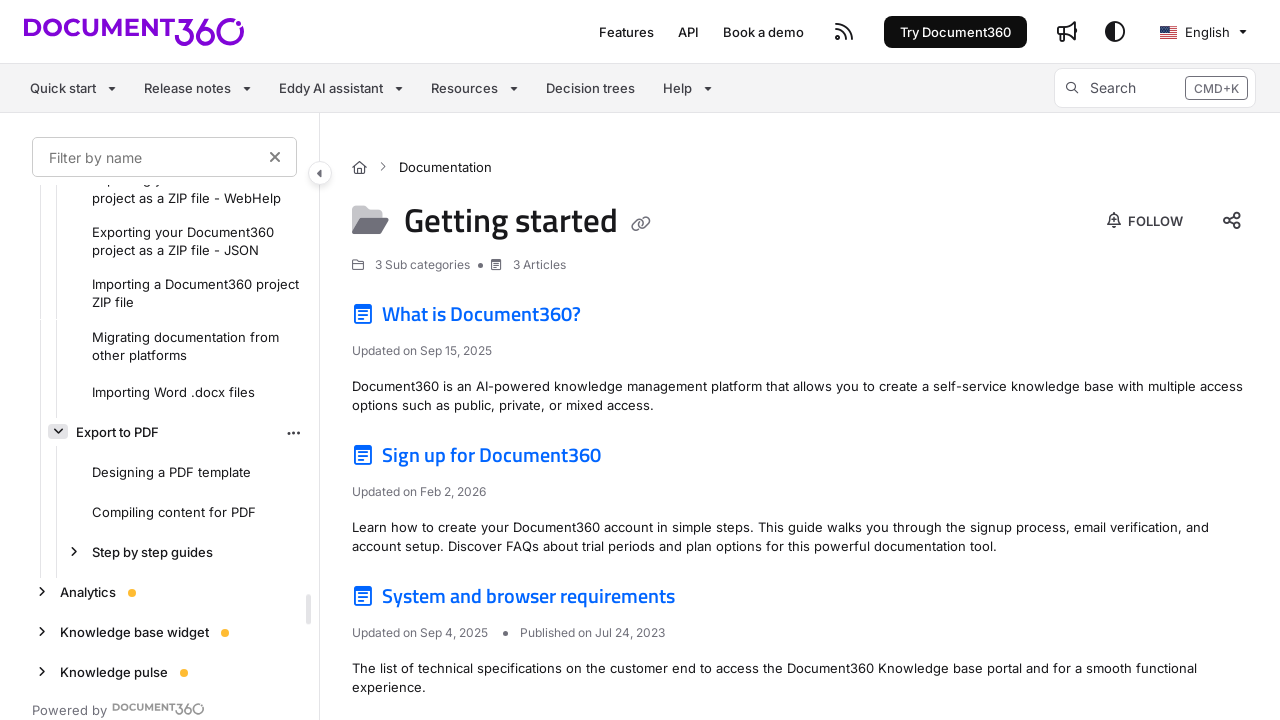

Clicked collapsed triangle icon to expand navigation item
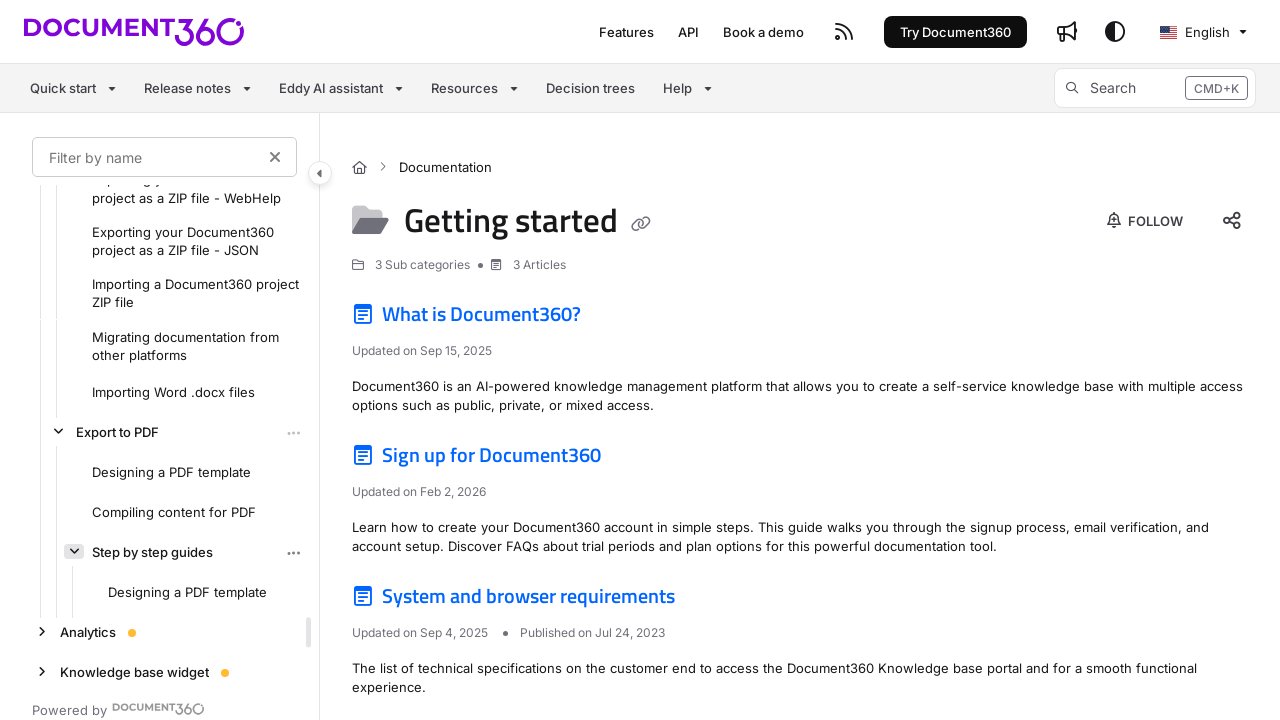

Scrolled tree view to load virtual items (iteration 8)
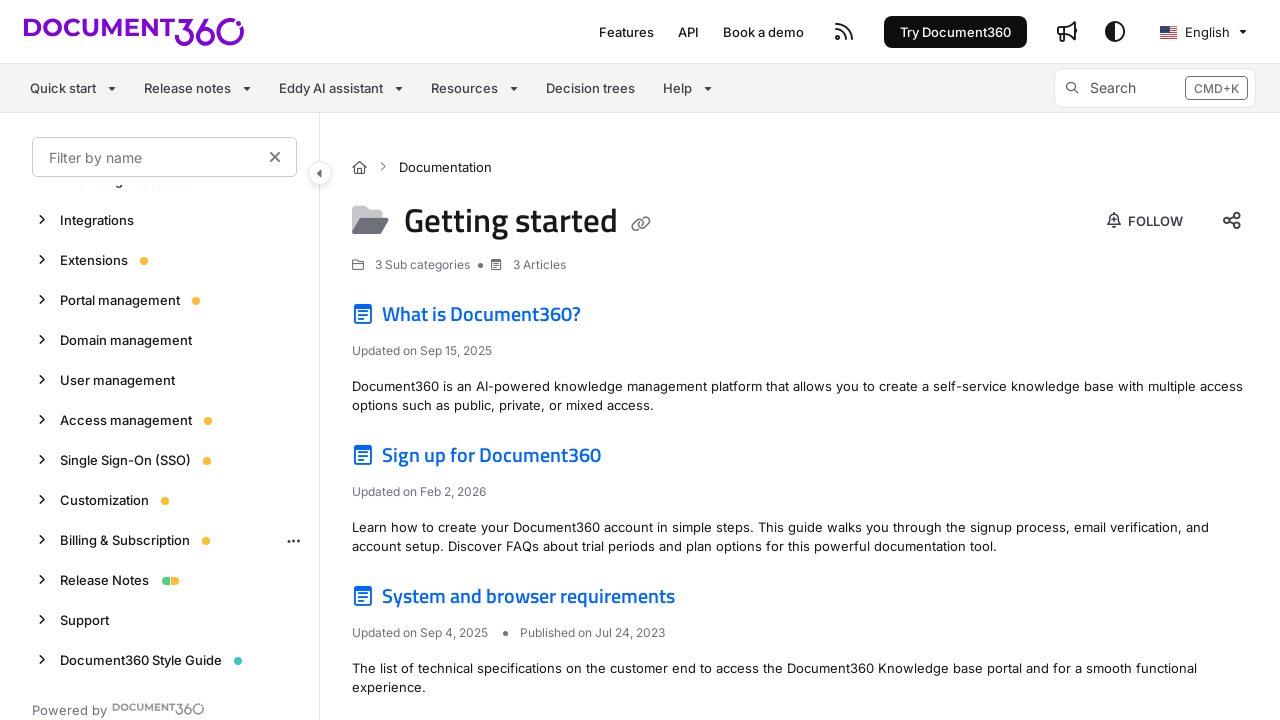

Found 16 collapsed navigation items
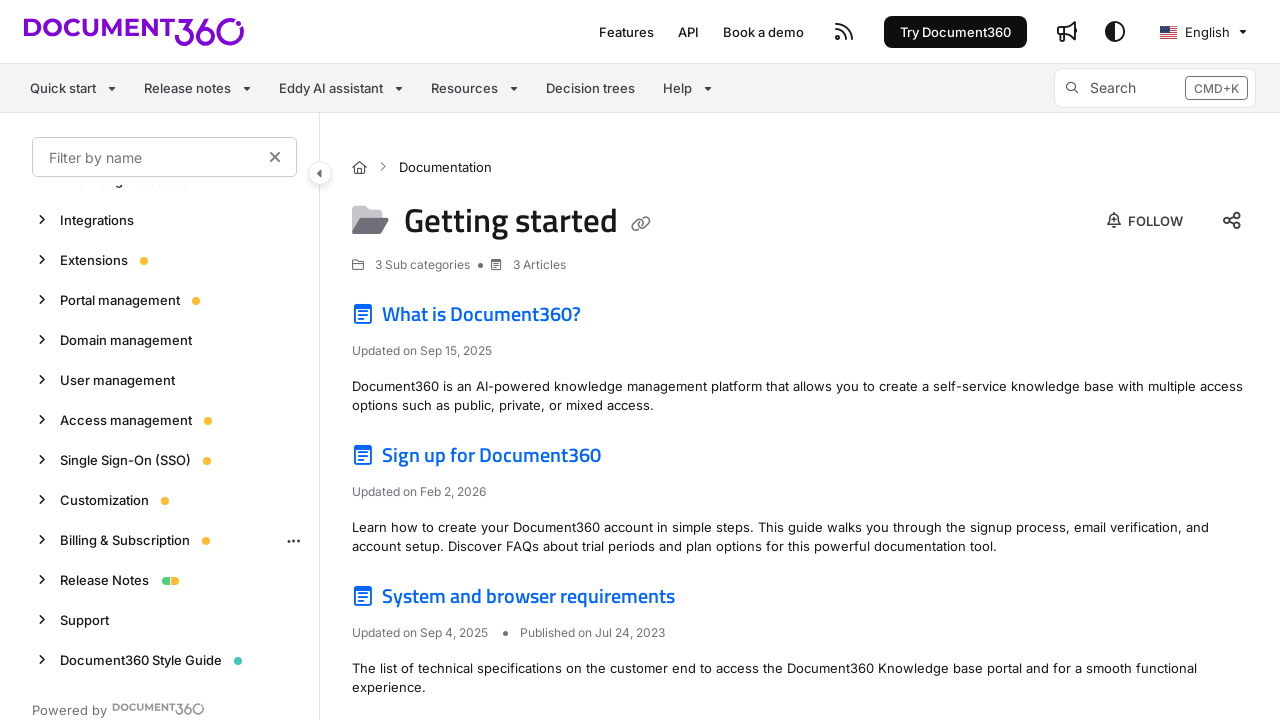

Clicked collapsed triangle icon to expand navigation item
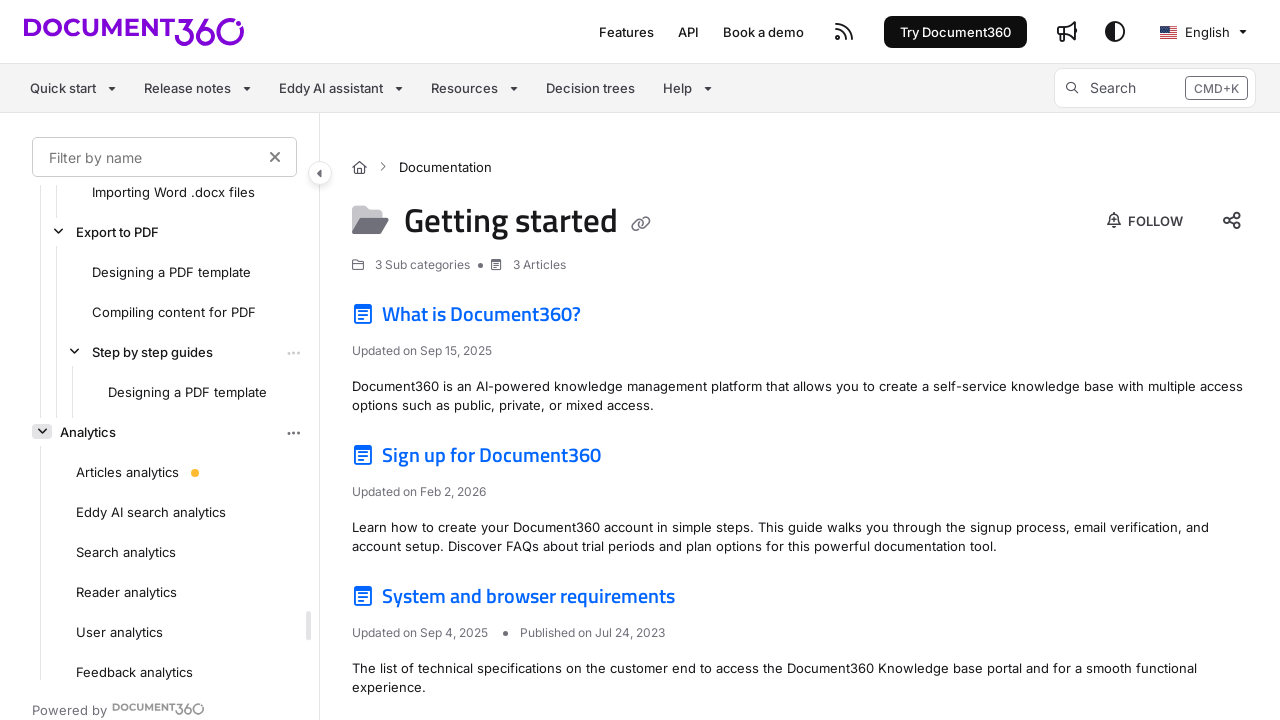

Clicked collapsed triangle icon to expand navigation item
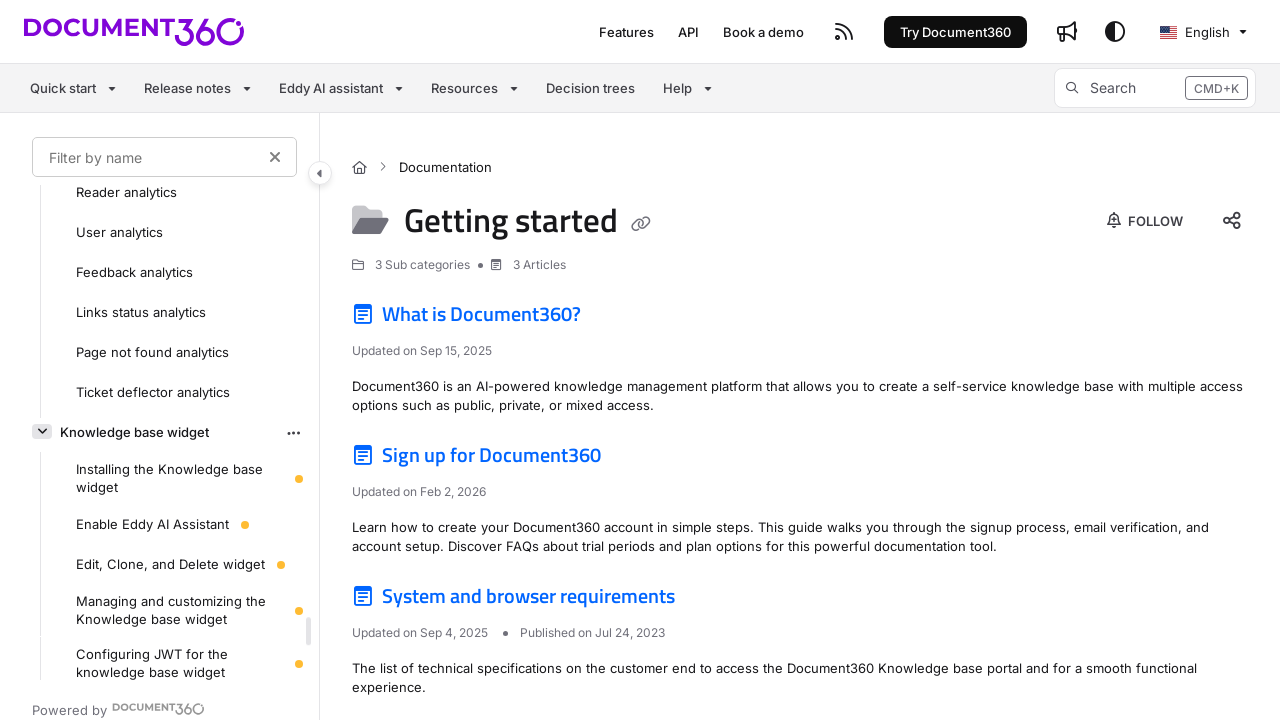

Scrolled tree view to load virtual items (iteration 9)
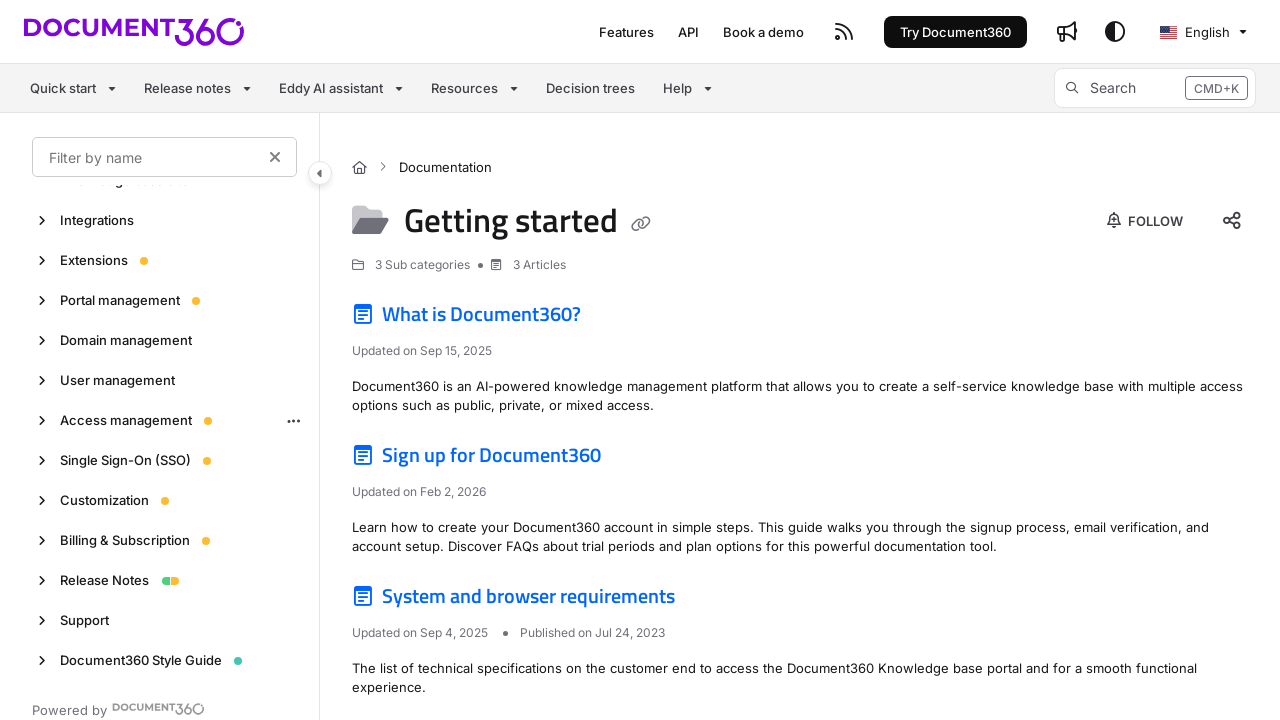

Found 14 collapsed navigation items
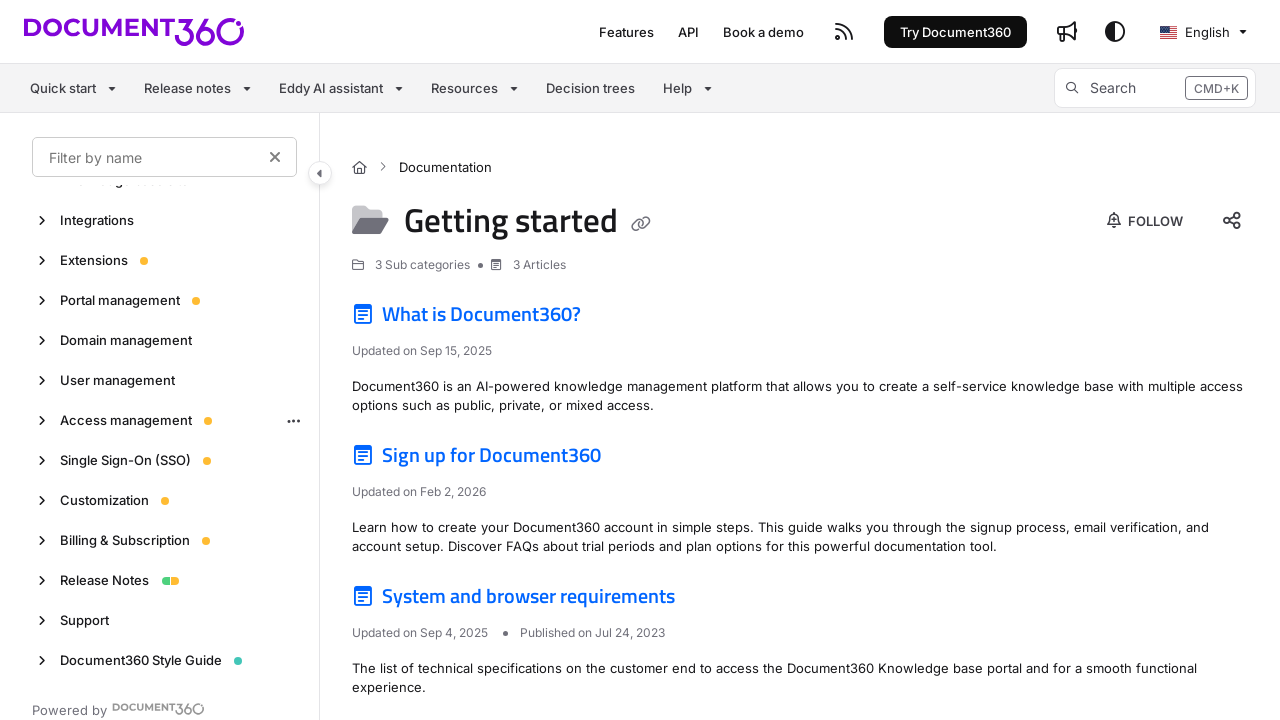

Clicked collapsed triangle icon to expand navigation item
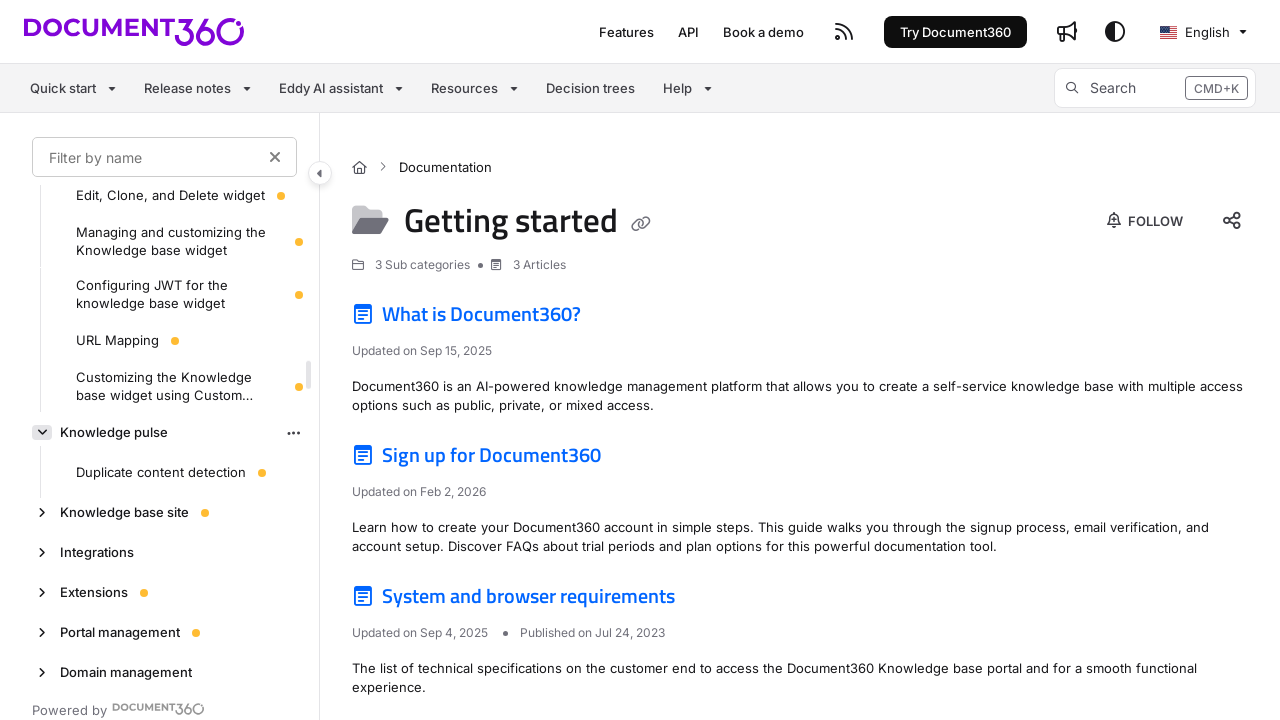

Clicked collapsed triangle icon to expand navigation item
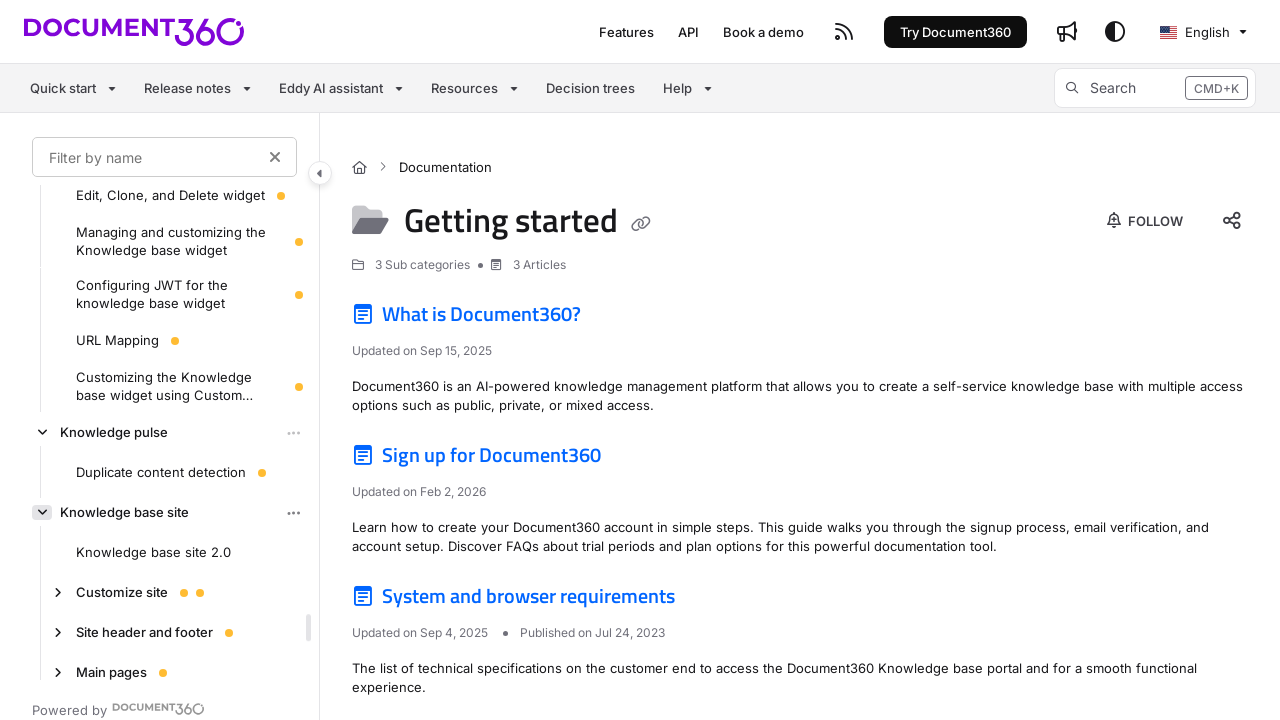

Clicked collapsed triangle icon to expand navigation item
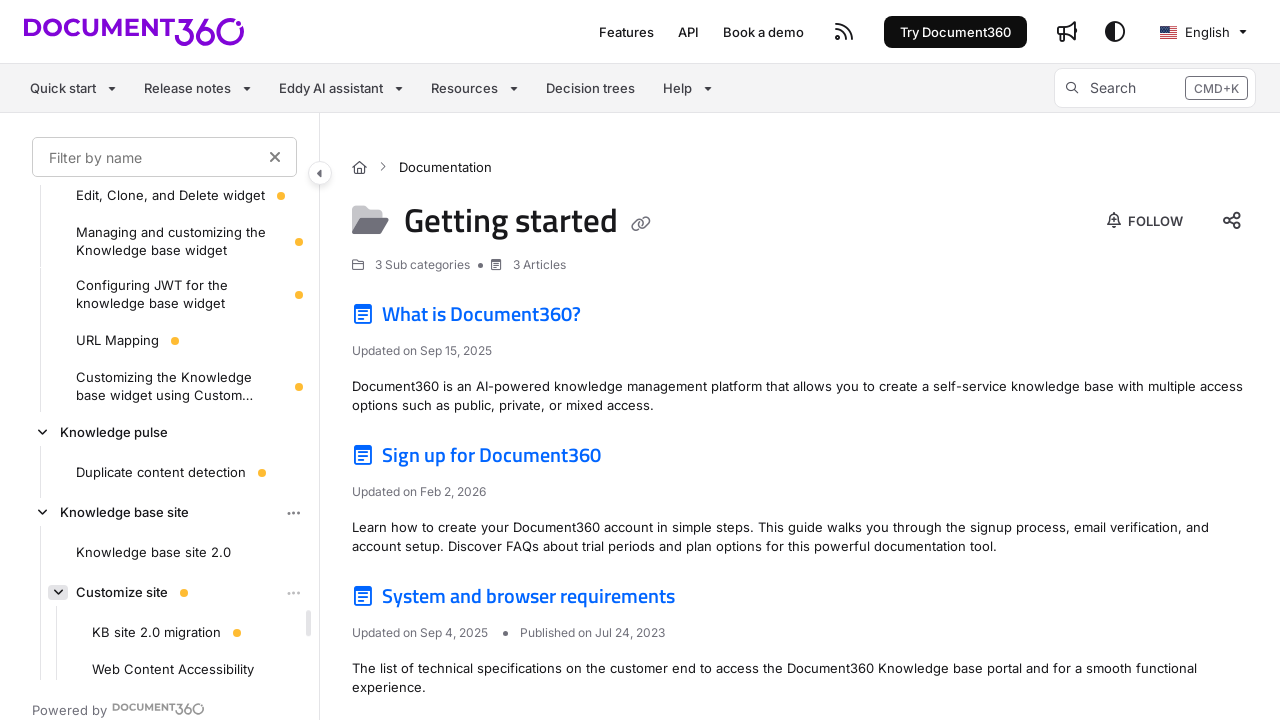

Clicked collapsed triangle icon to expand navigation item
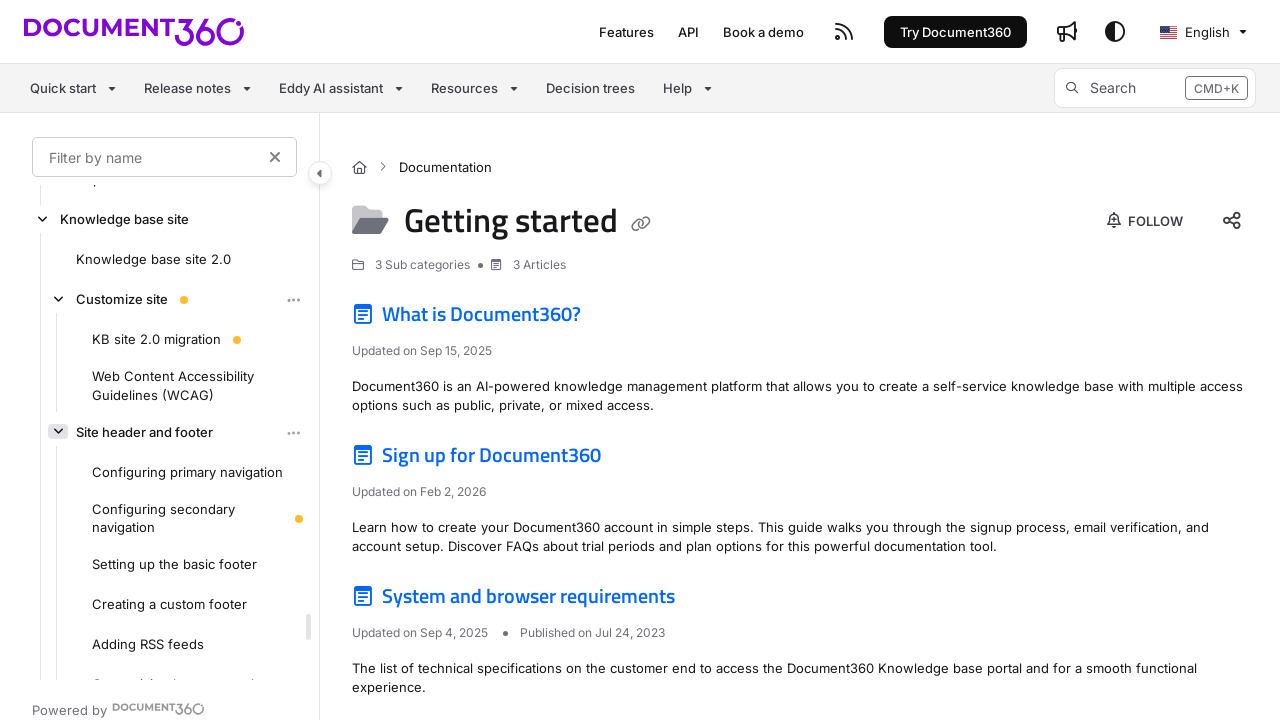

Scrolled tree view to load virtual items (iteration 10)
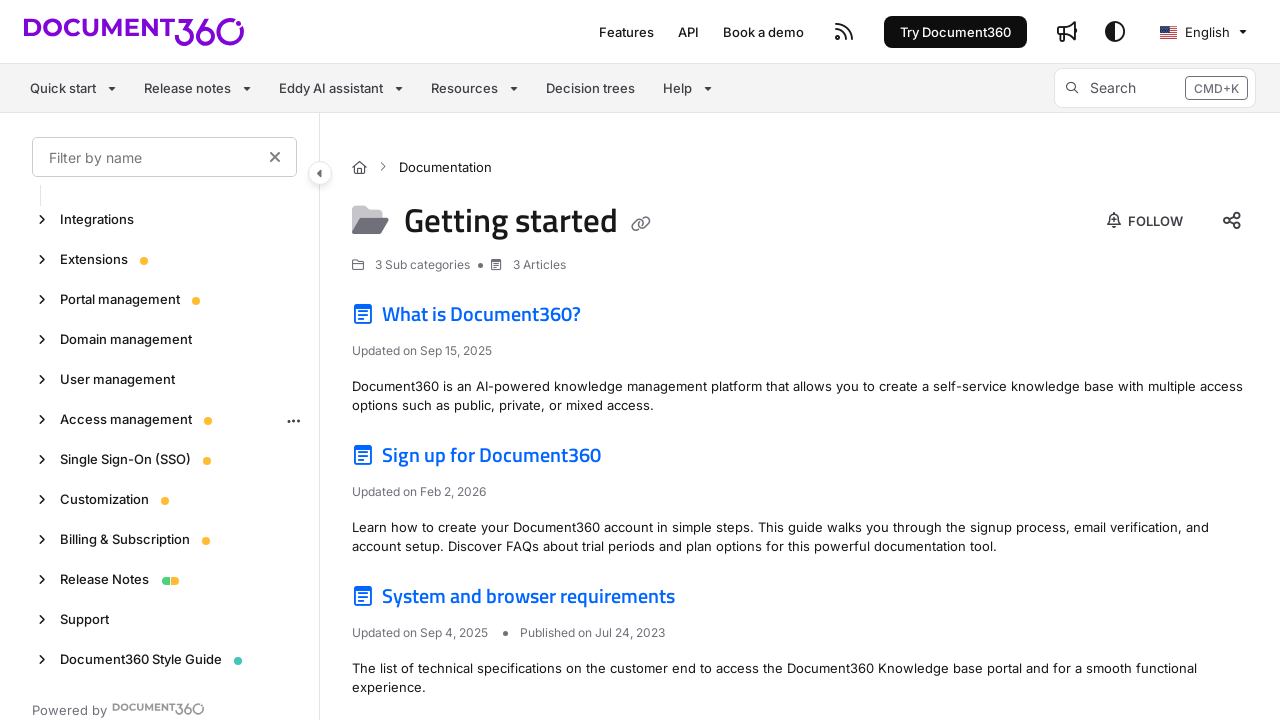

Found 18 collapsed navigation items
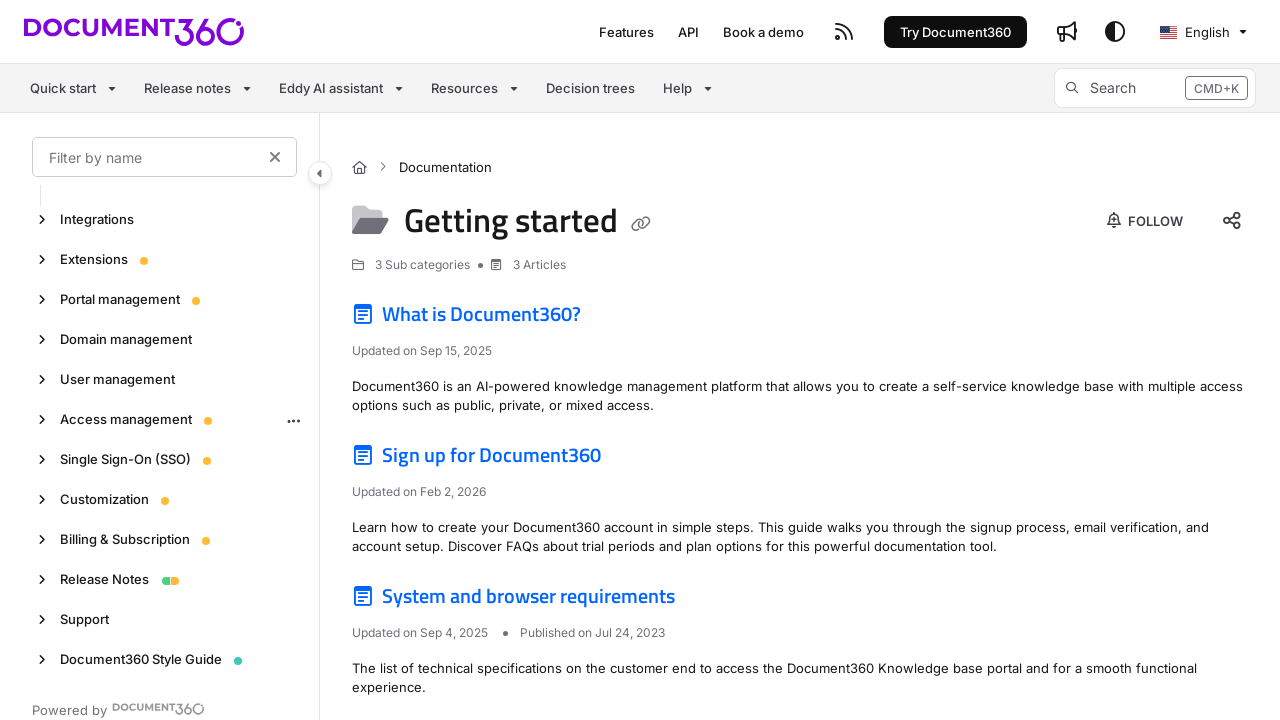

Clicked collapsed triangle icon to expand navigation item
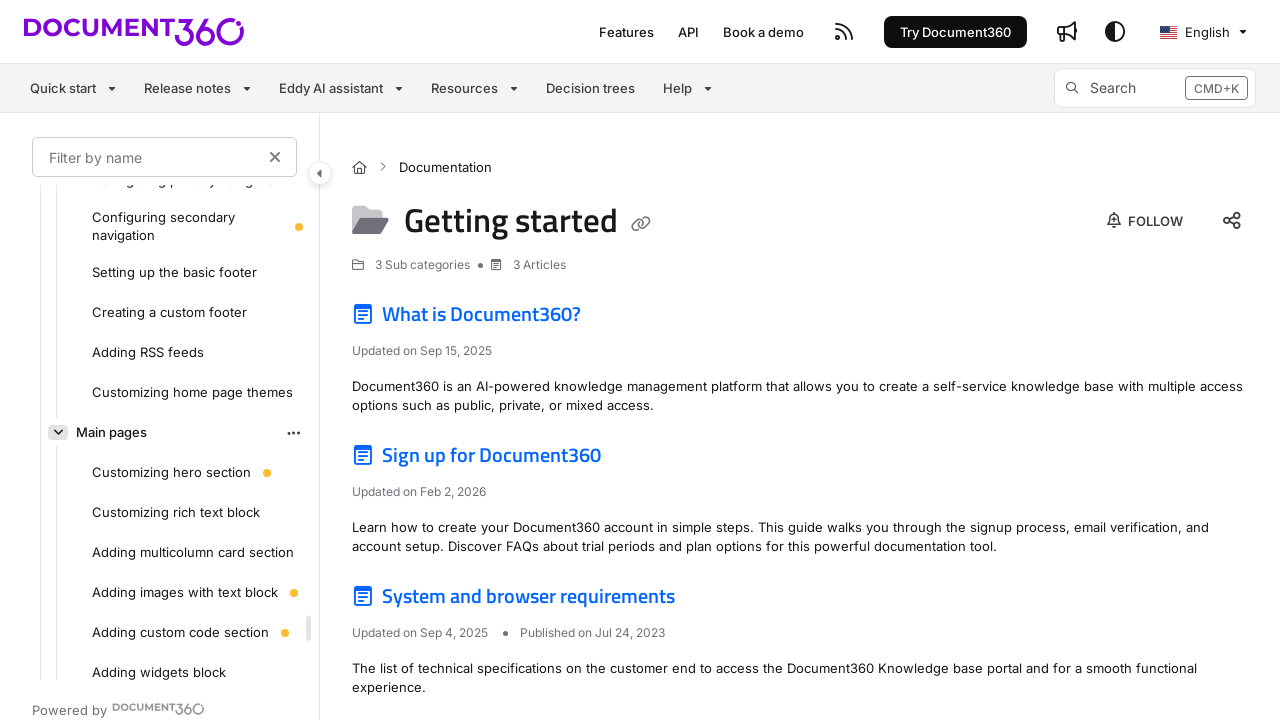

Clicked collapsed triangle icon to expand navigation item
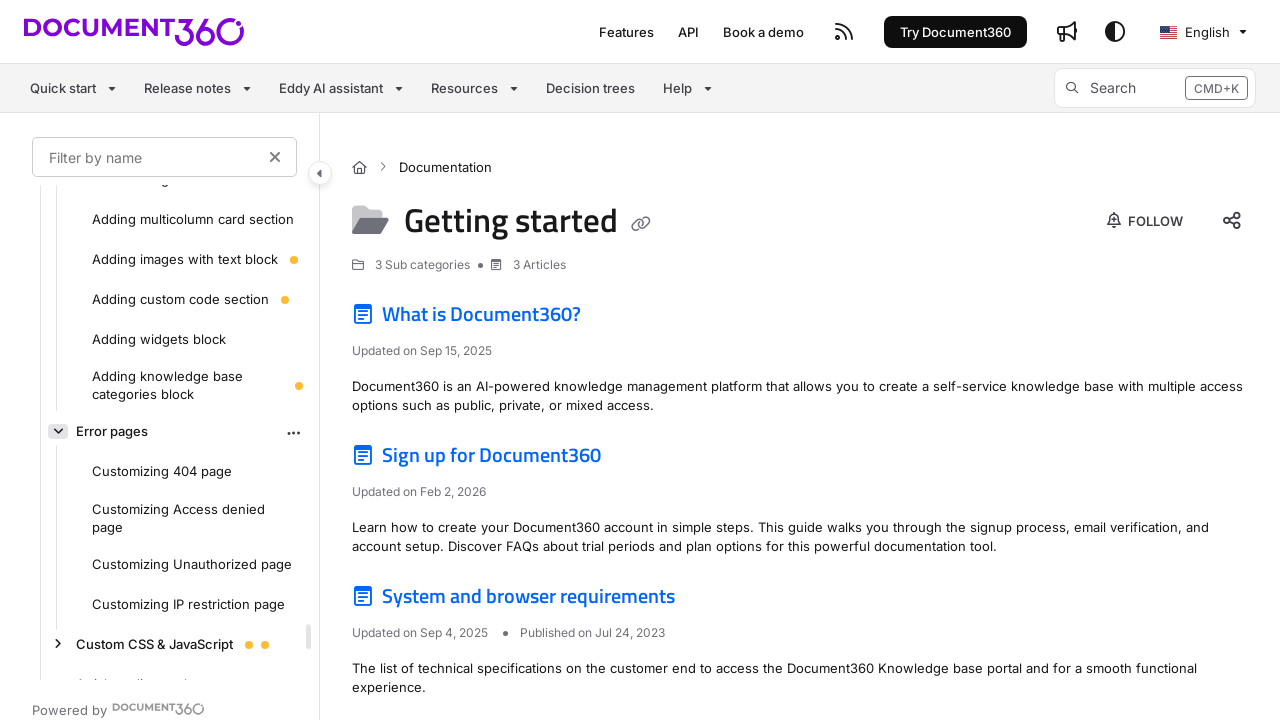

Clicked collapsed triangle icon to expand navigation item
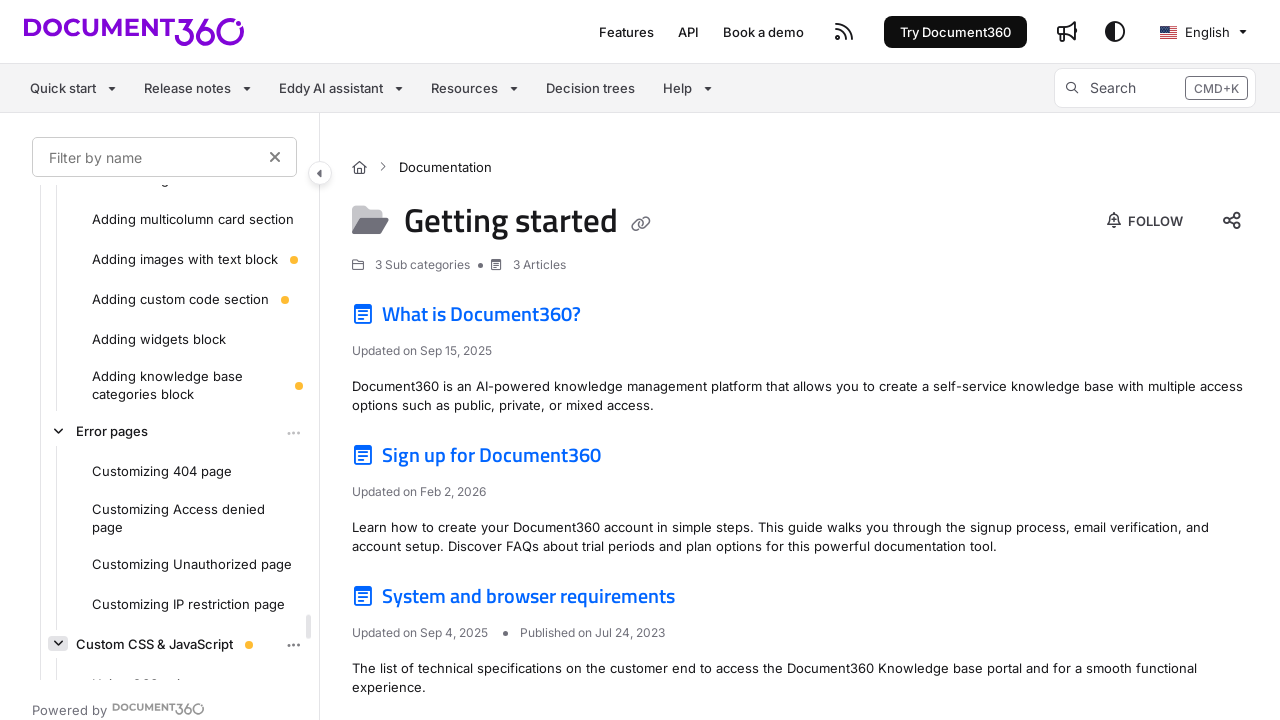

Scrolled tree view to load virtual items (iteration 11)
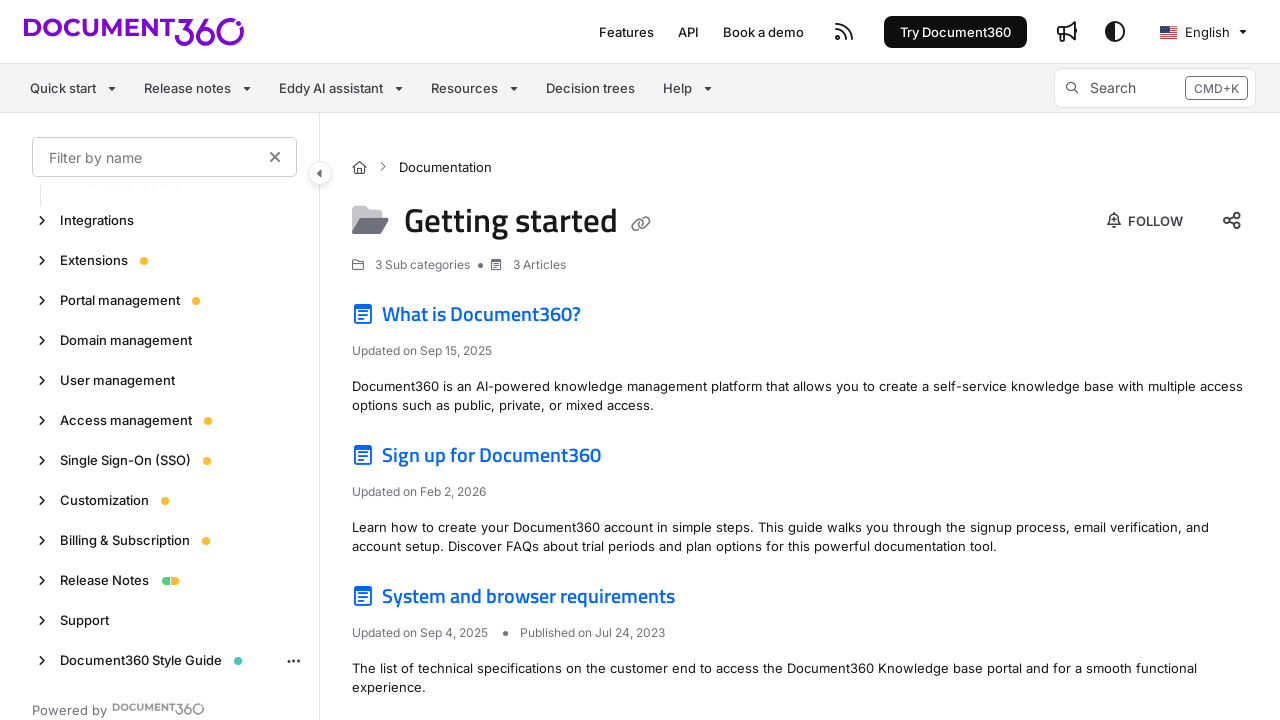

Found 15 collapsed navigation items
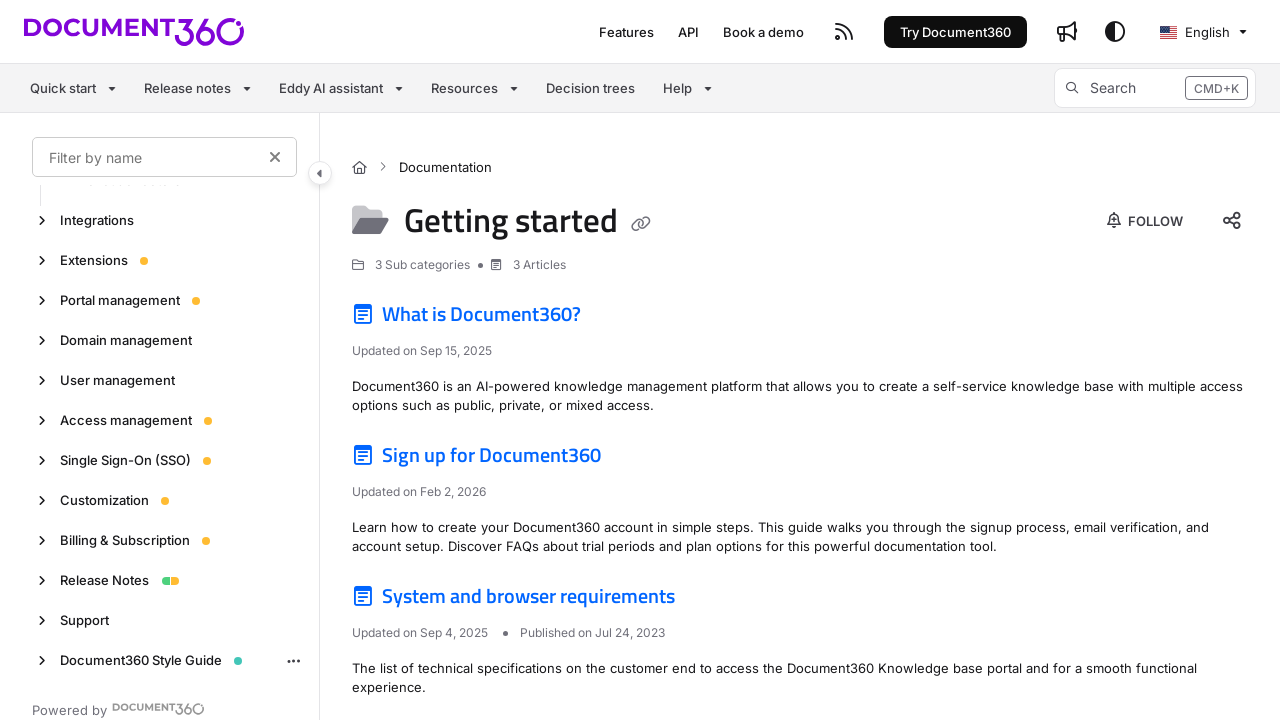

Clicked collapsed triangle icon to expand navigation item
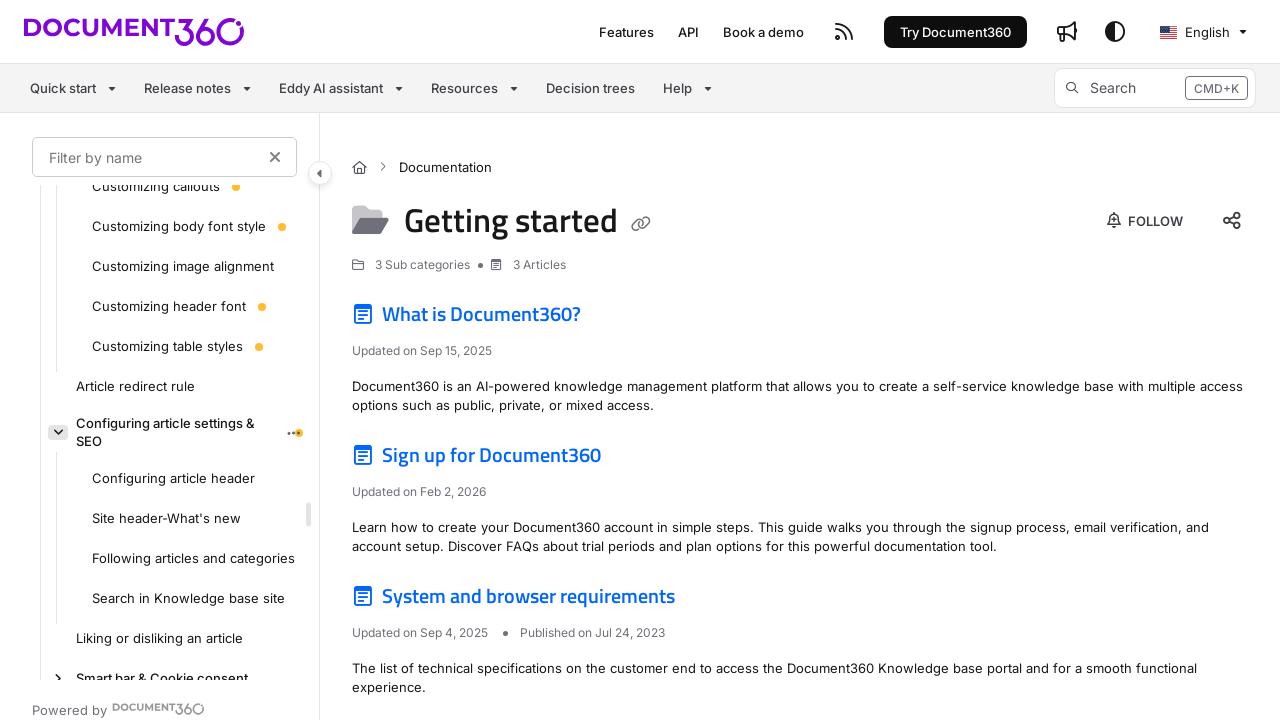

Clicked collapsed triangle icon to expand navigation item
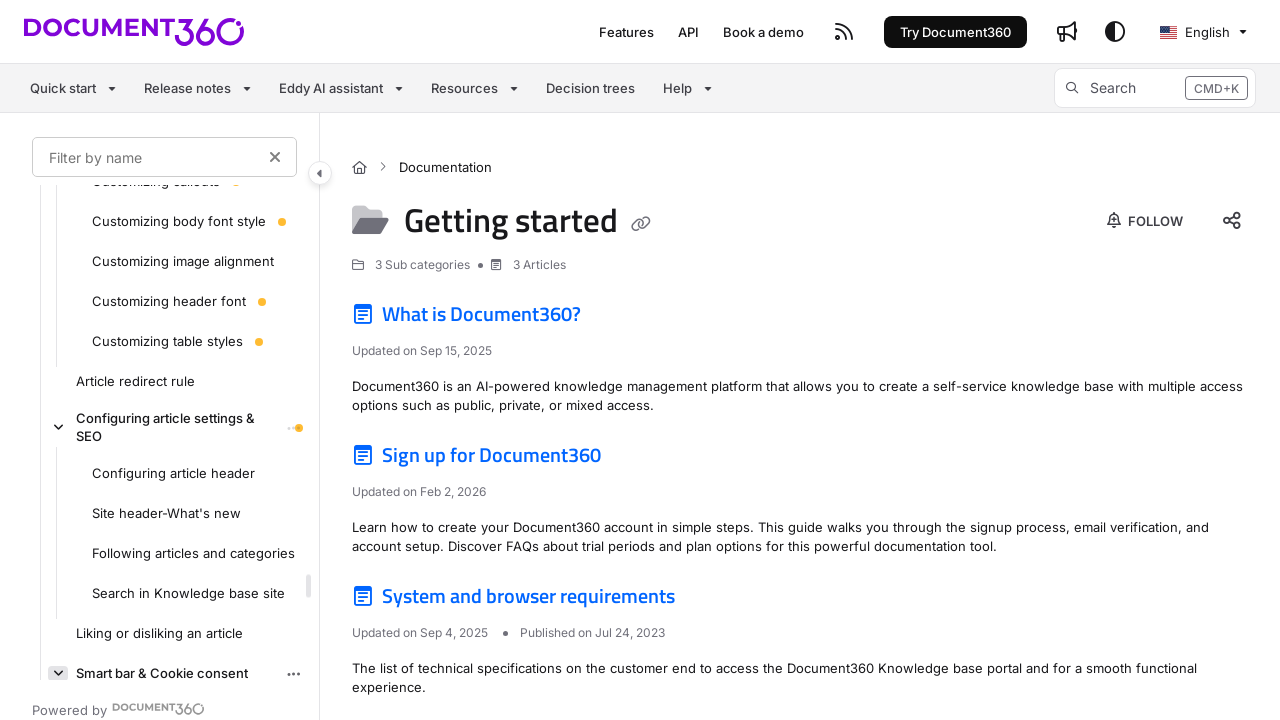

Clicked collapsed triangle icon to expand navigation item
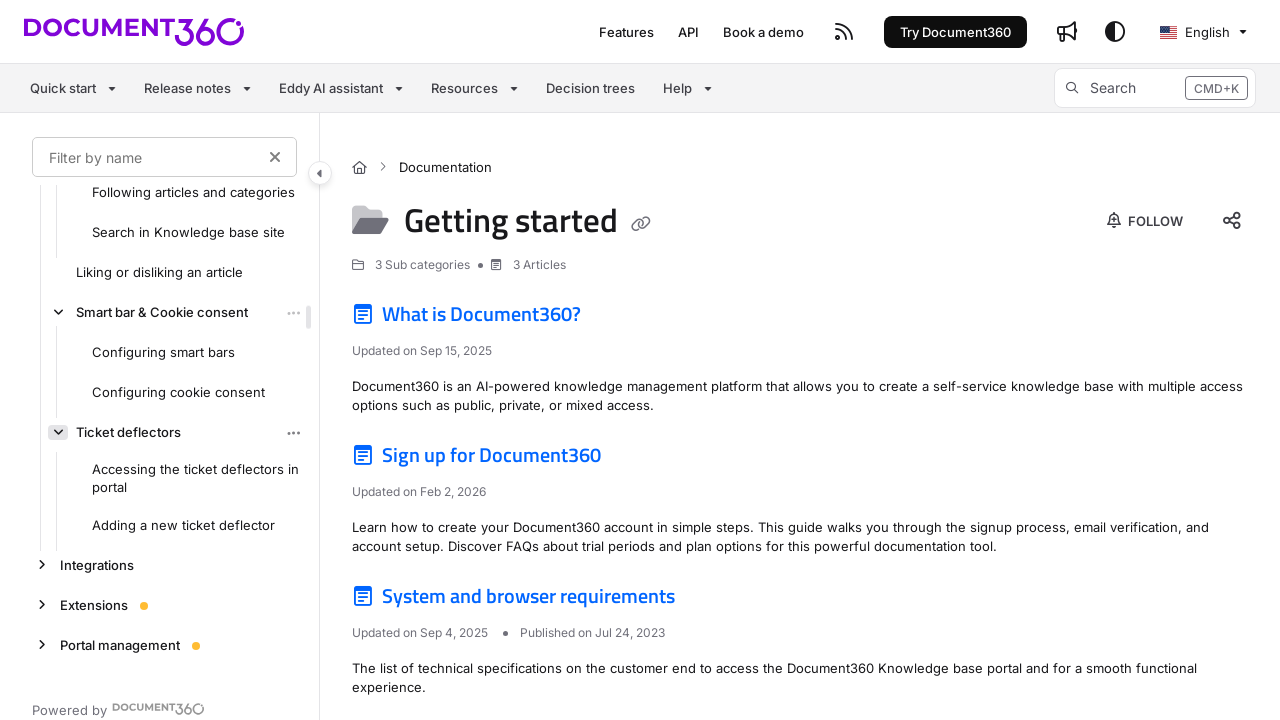

Clicked collapsed triangle icon to expand navigation item
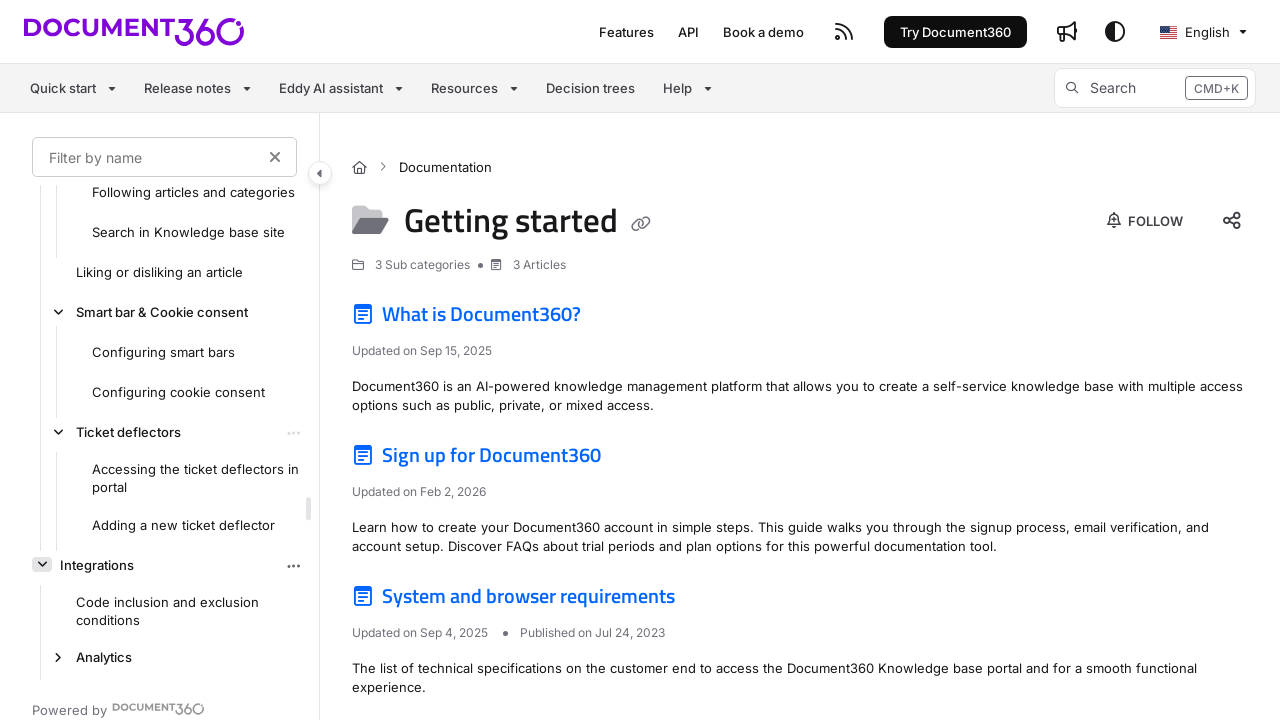

Clicked collapsed triangle icon to expand navigation item
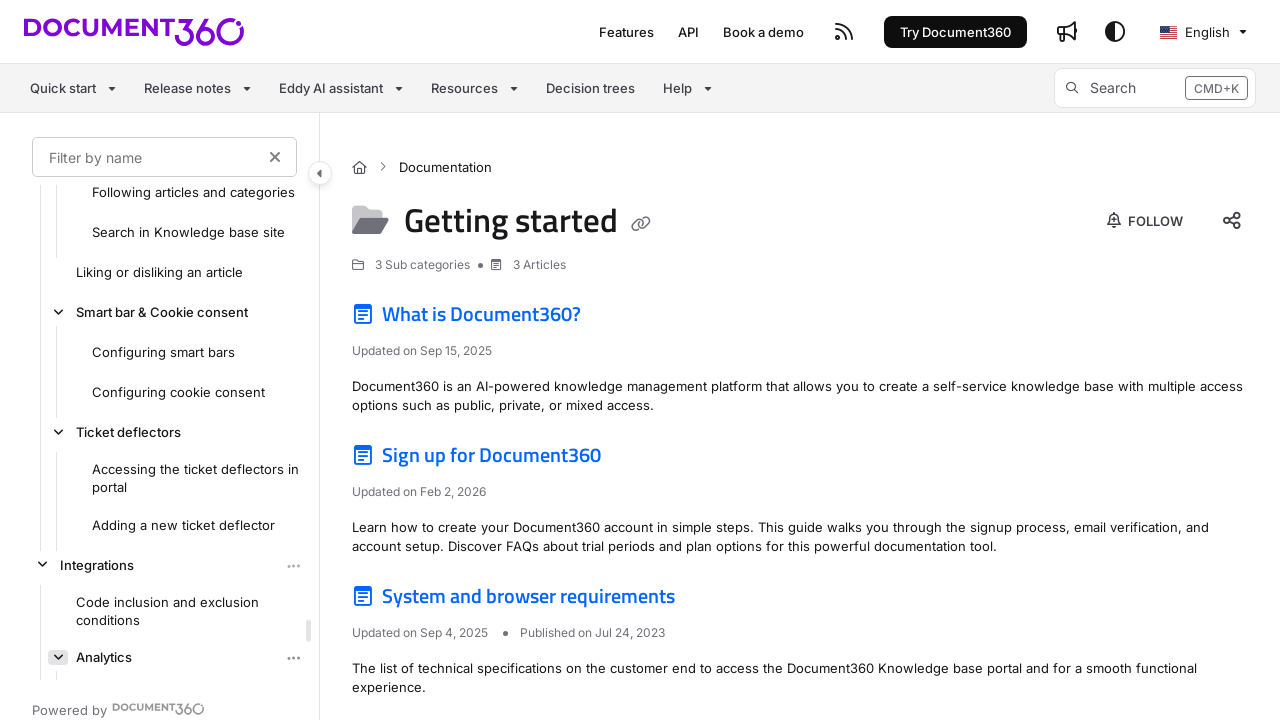

Scrolled tree view to load virtual items (iteration 12)
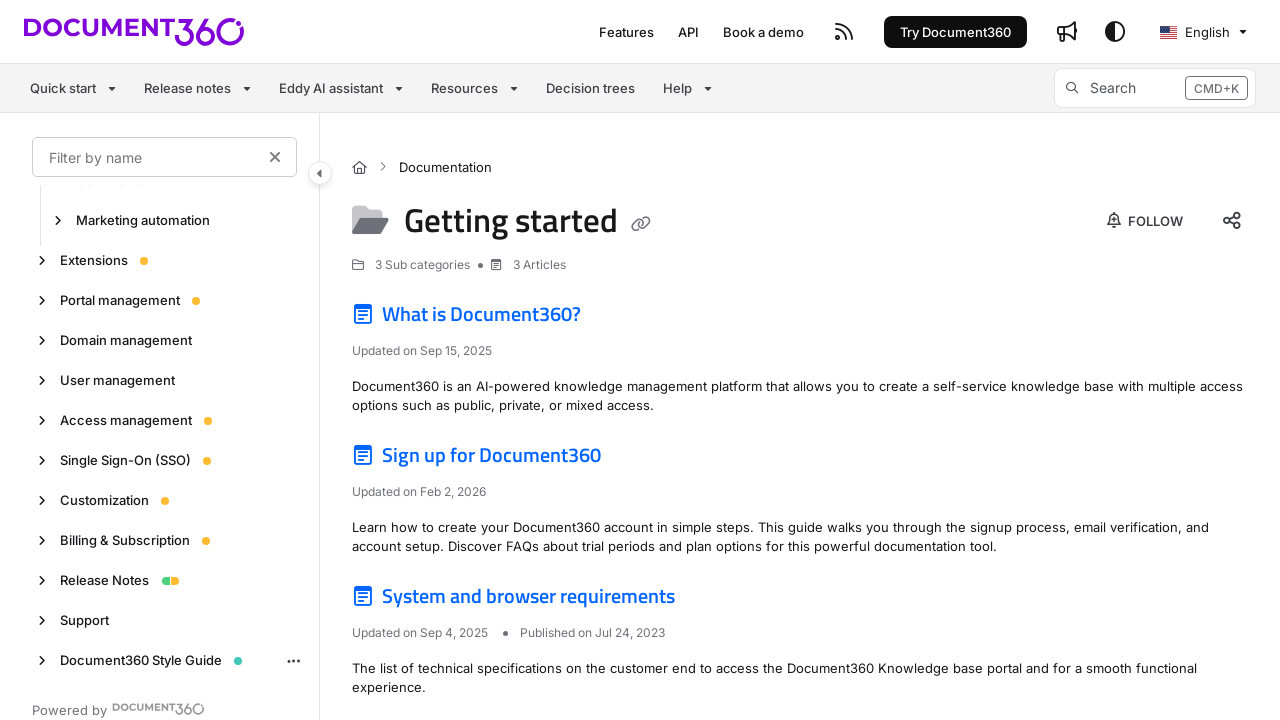

Found 14 collapsed navigation items
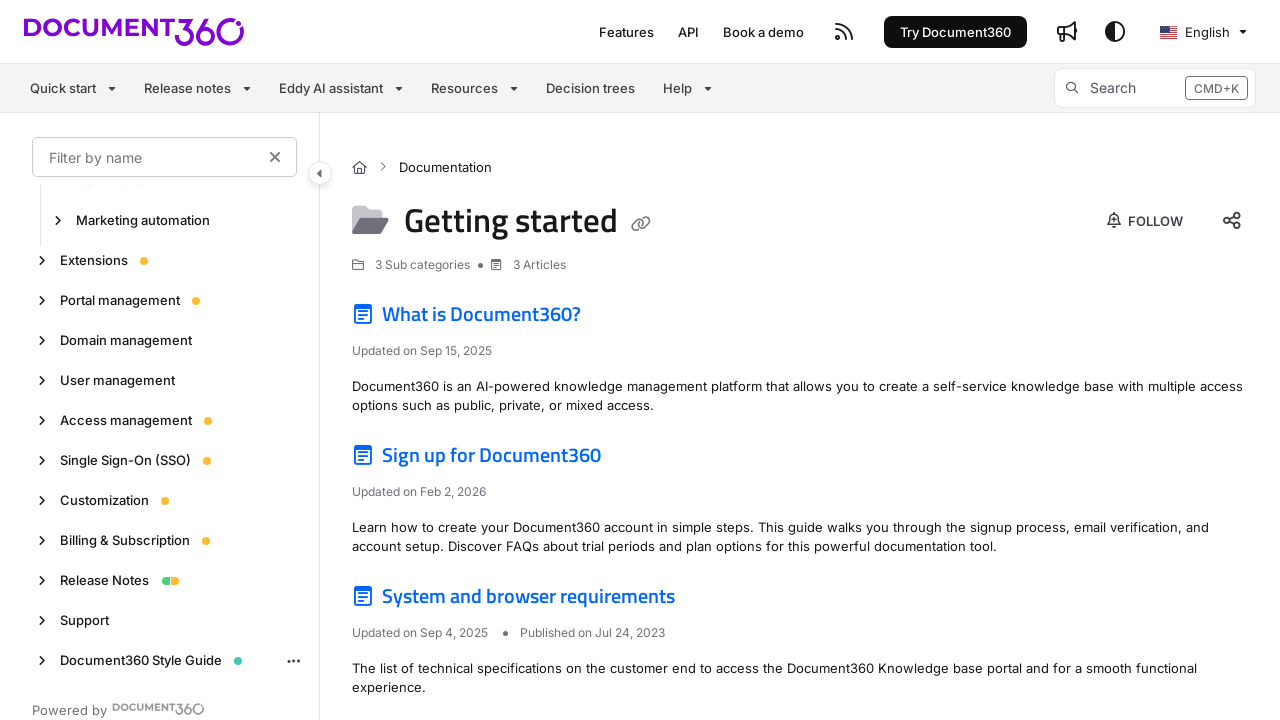

Clicked collapsed triangle icon to expand navigation item
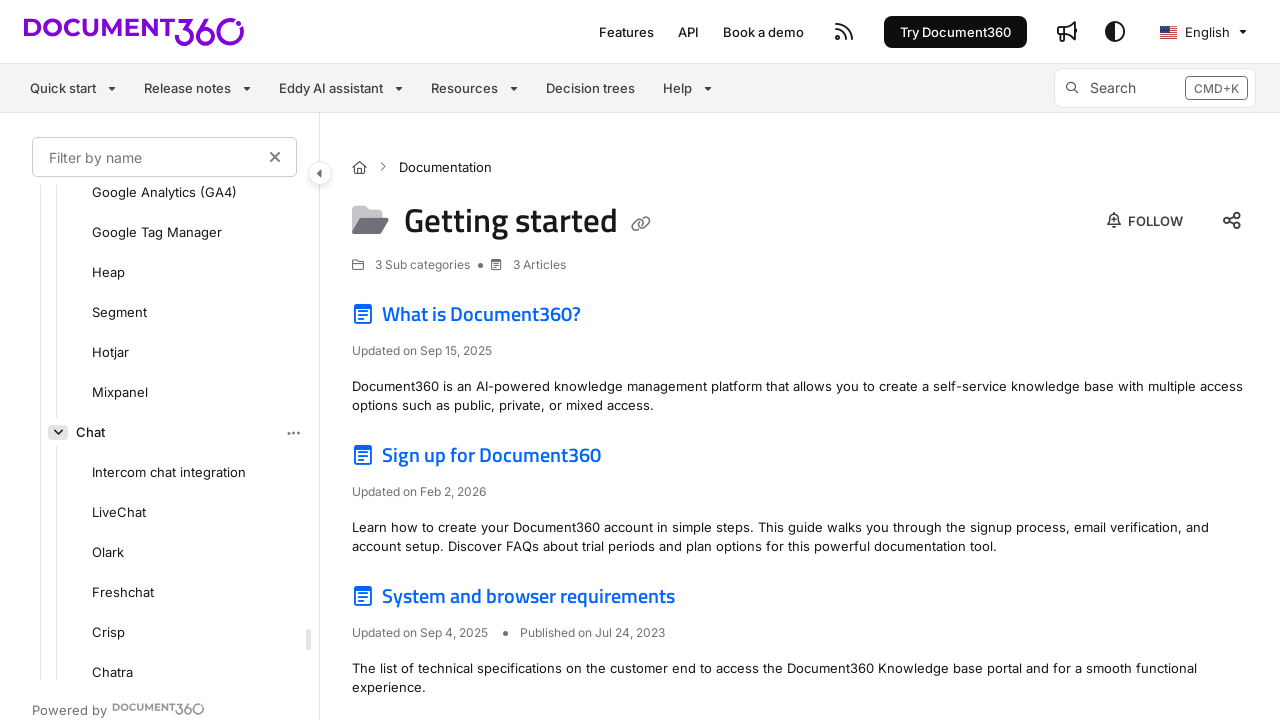

Clicked collapsed triangle icon to expand navigation item
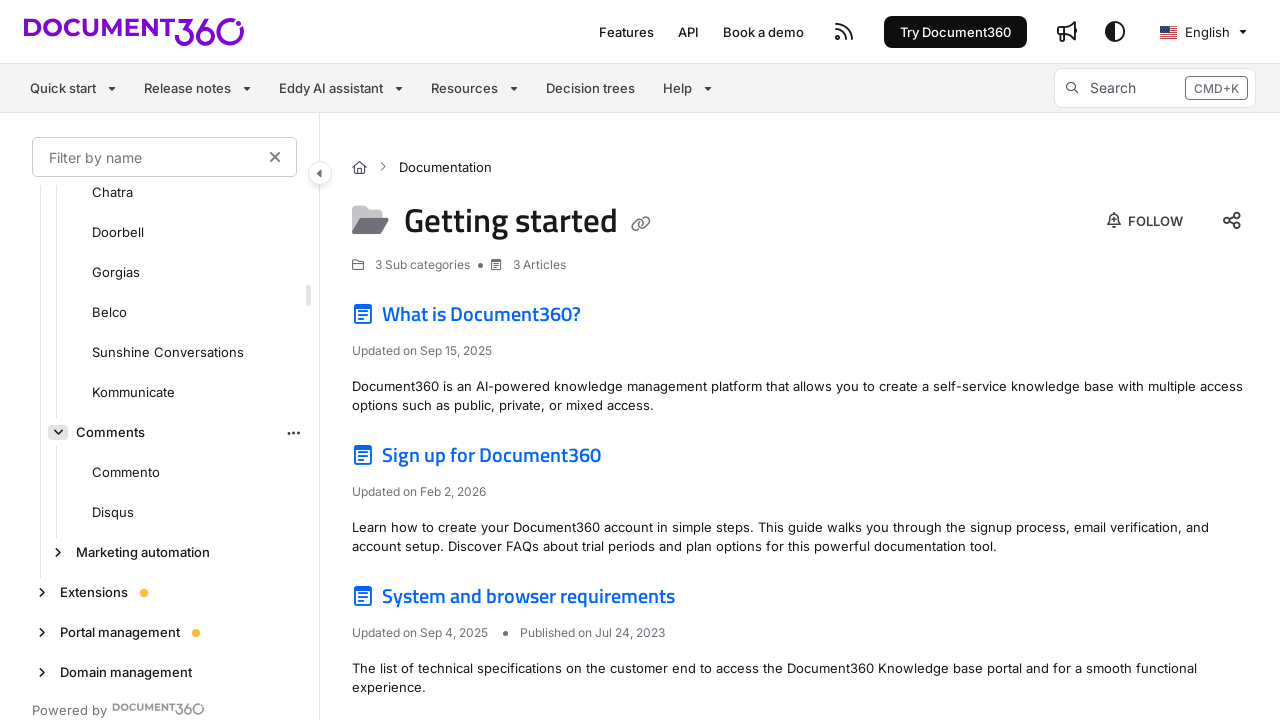

Scrolled tree view to load virtual items (iteration 13)
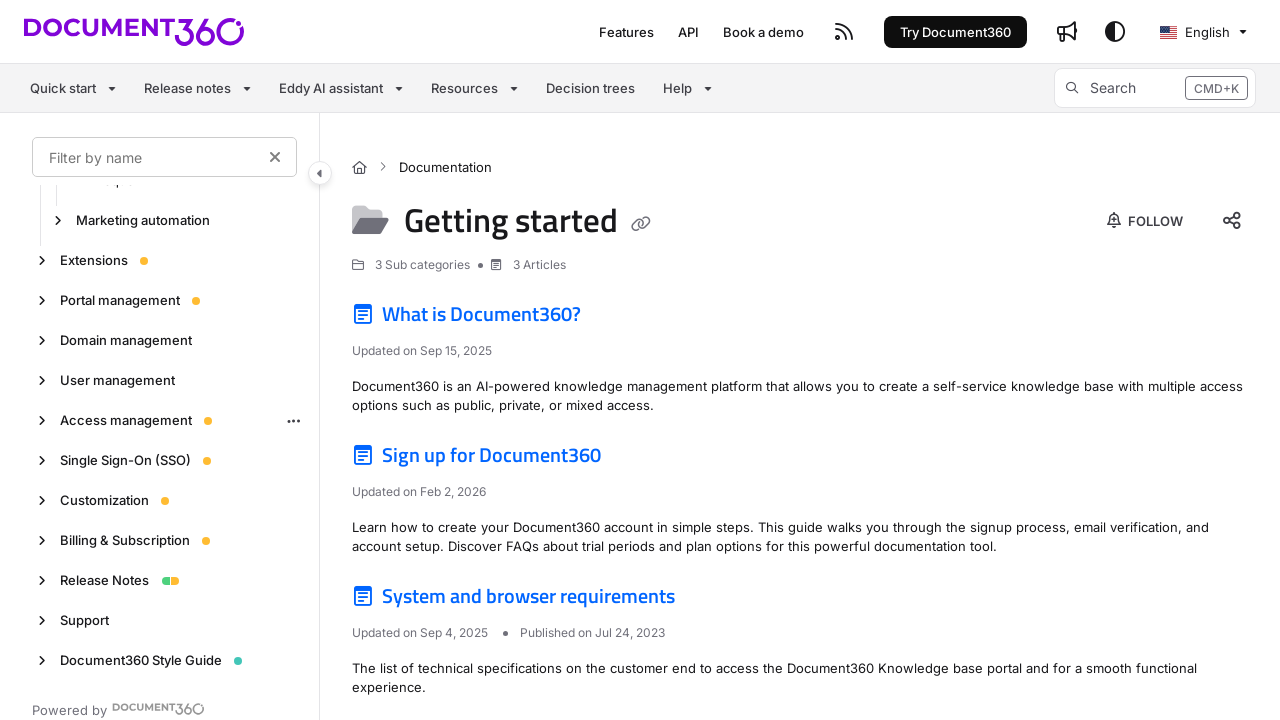

Found 12 collapsed navigation items
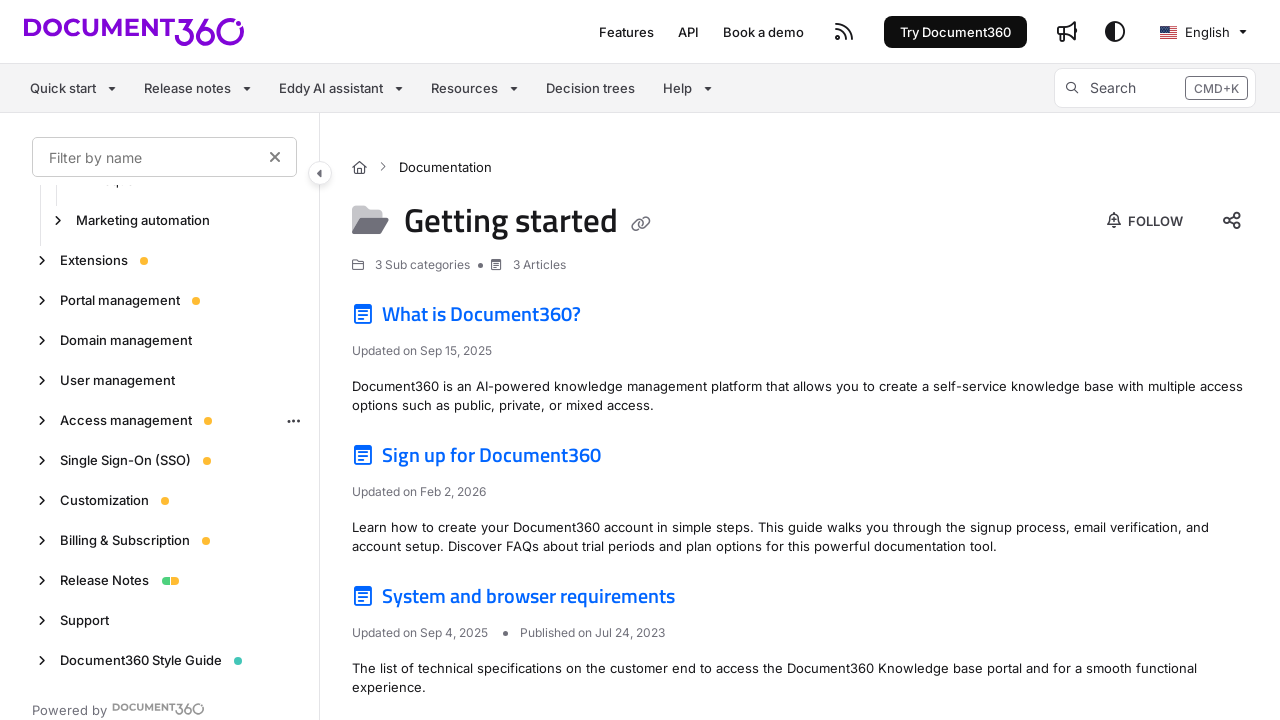

Clicked collapsed triangle icon to expand navigation item
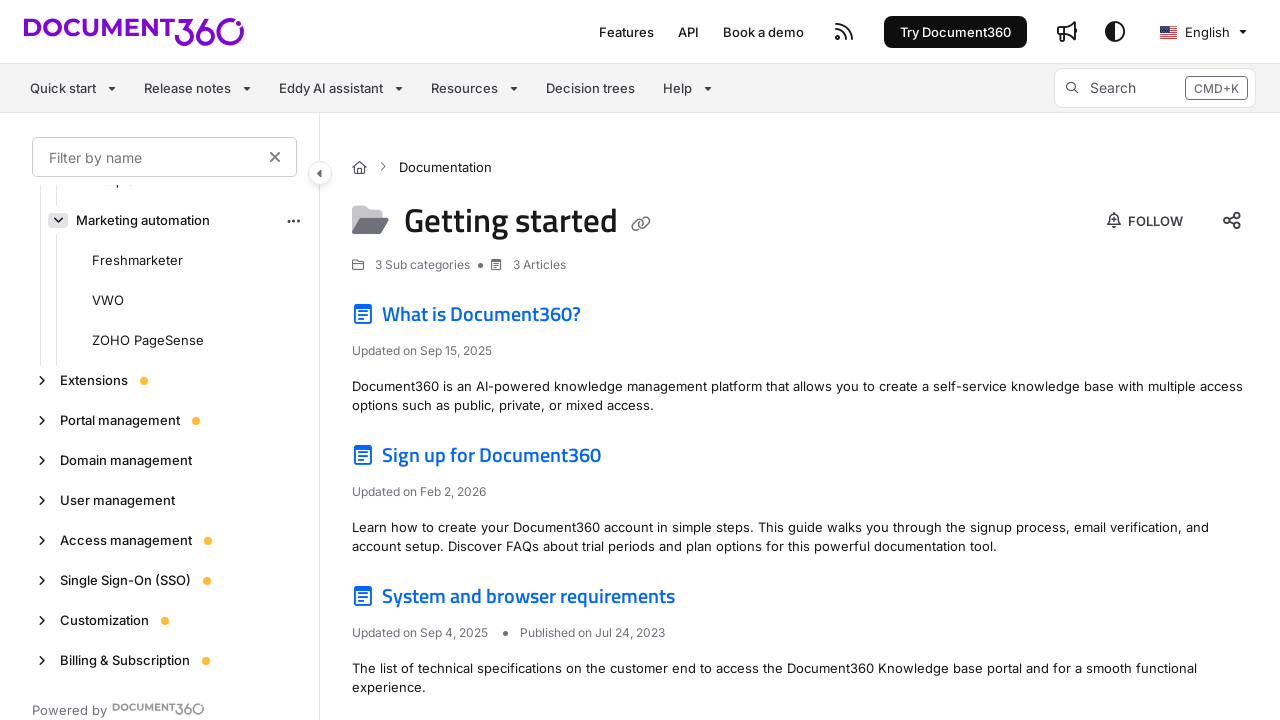

Clicked collapsed triangle icon to expand navigation item
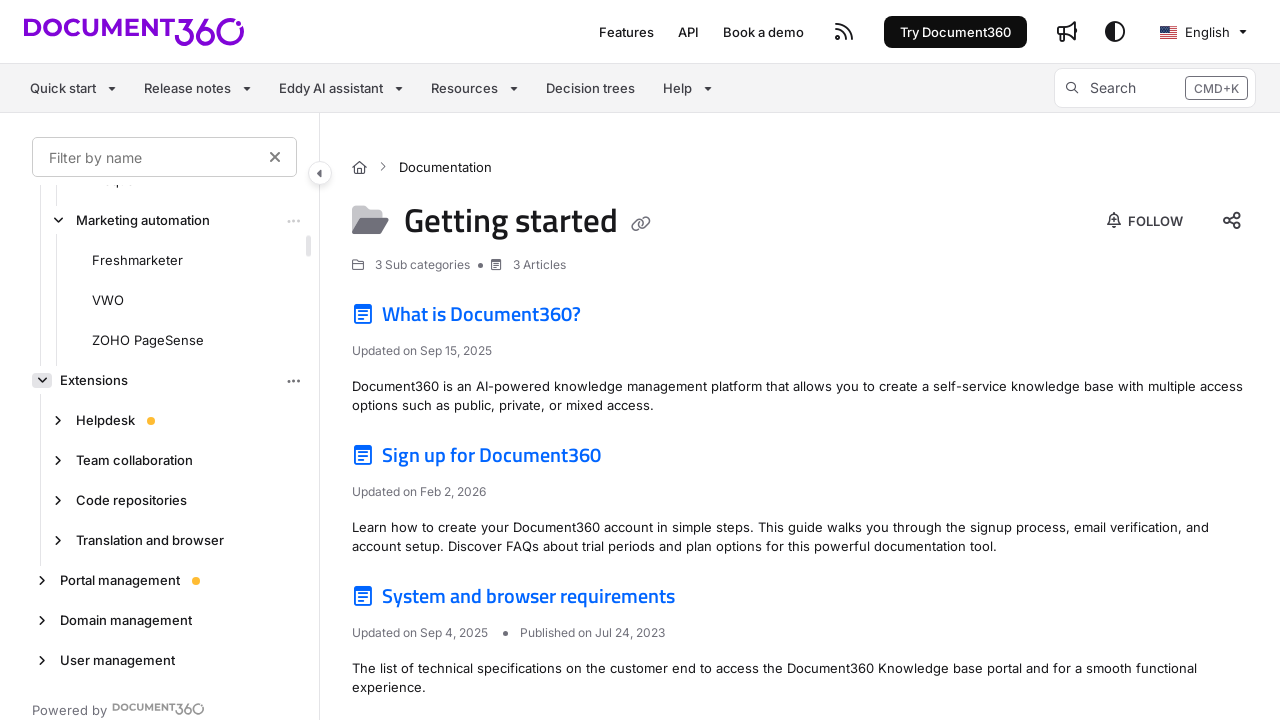

Clicked collapsed triangle icon to expand navigation item
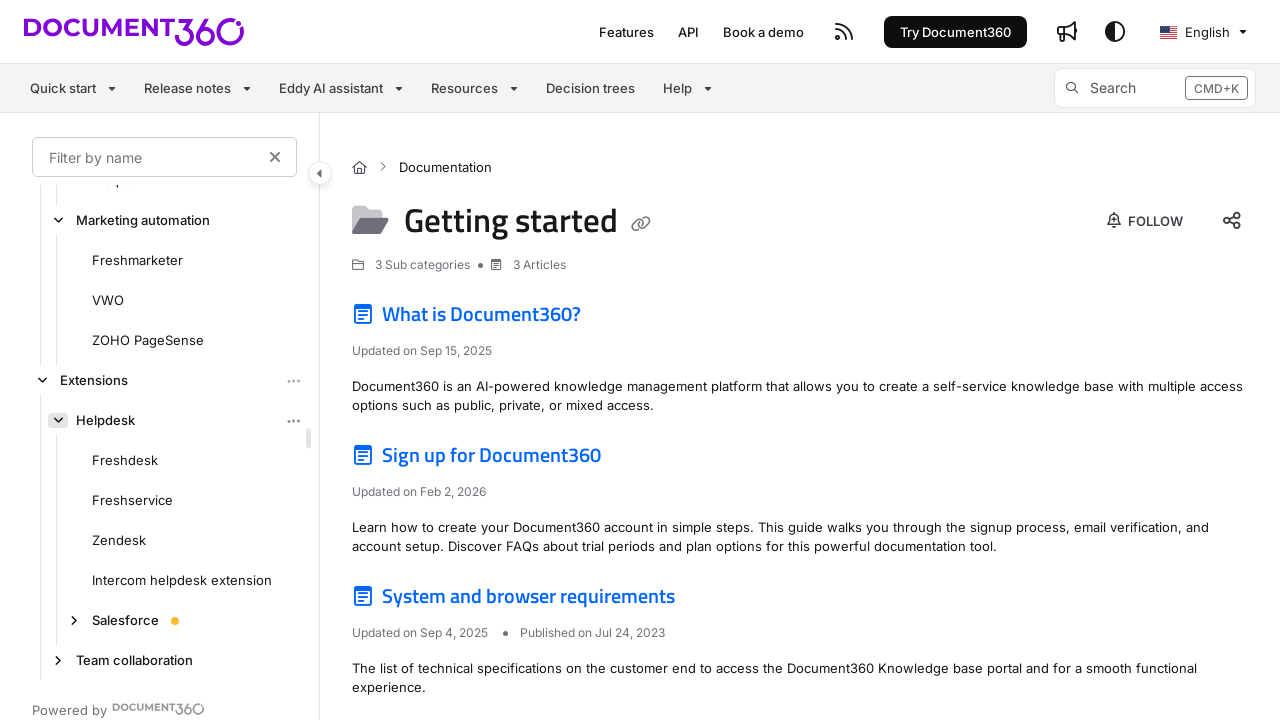

Clicked collapsed triangle icon to expand navigation item
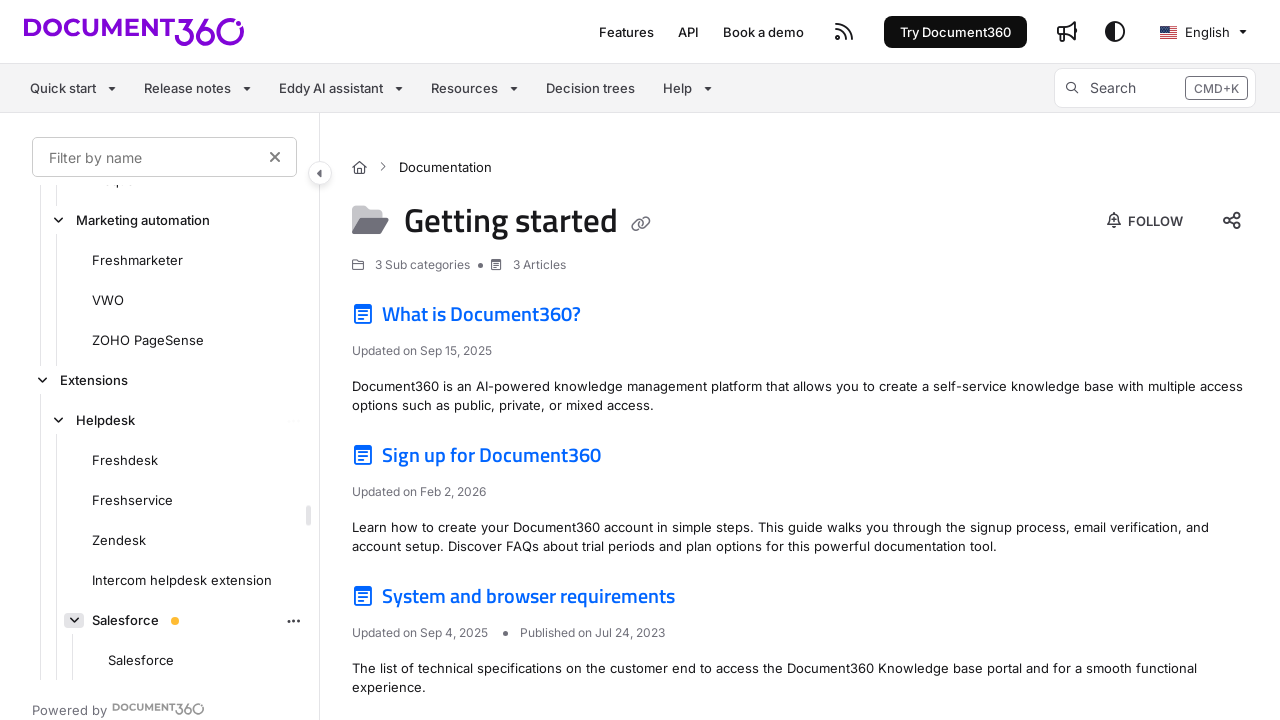

Scrolled tree view to load virtual items (iteration 14)
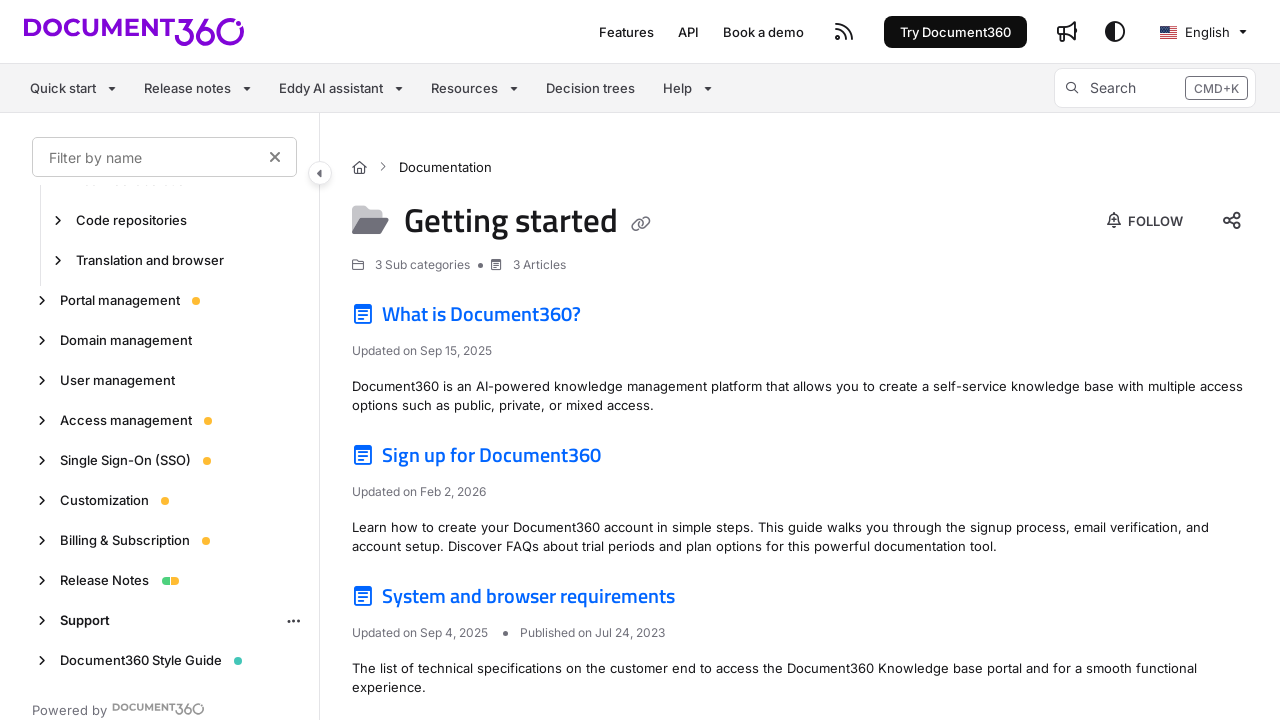

Found 13 collapsed navigation items
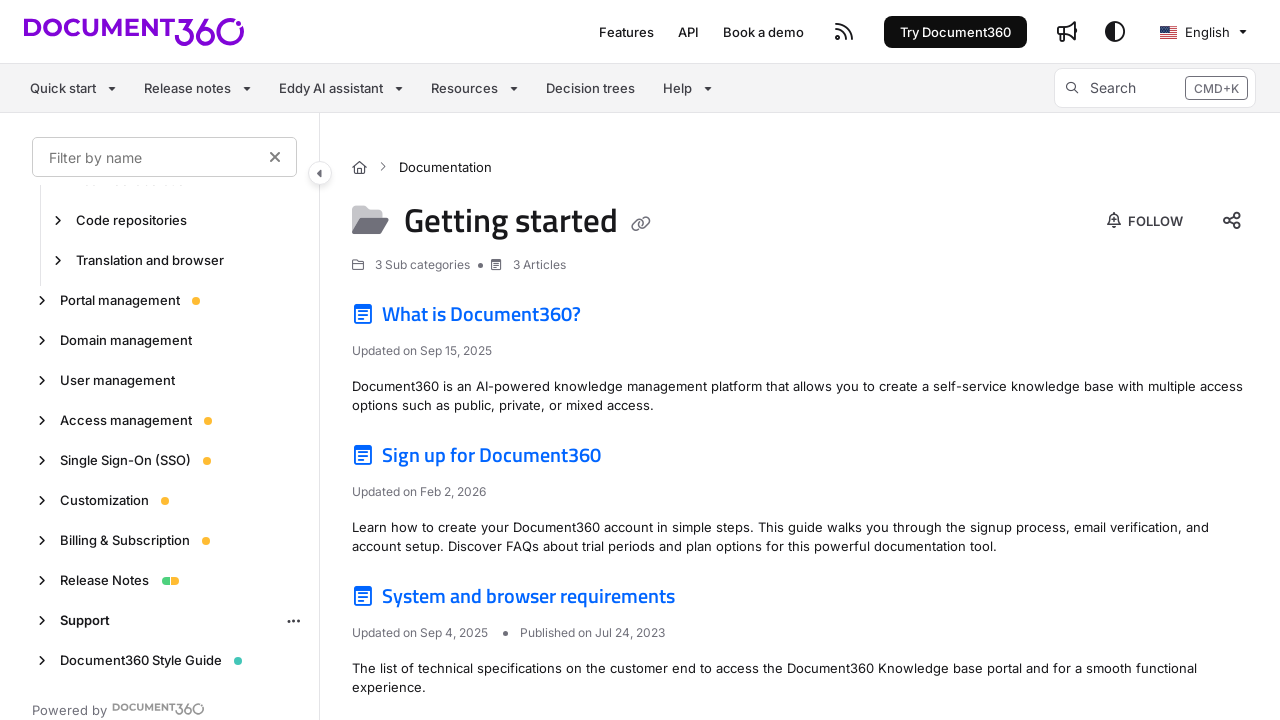

Clicked collapsed triangle icon to expand navigation item
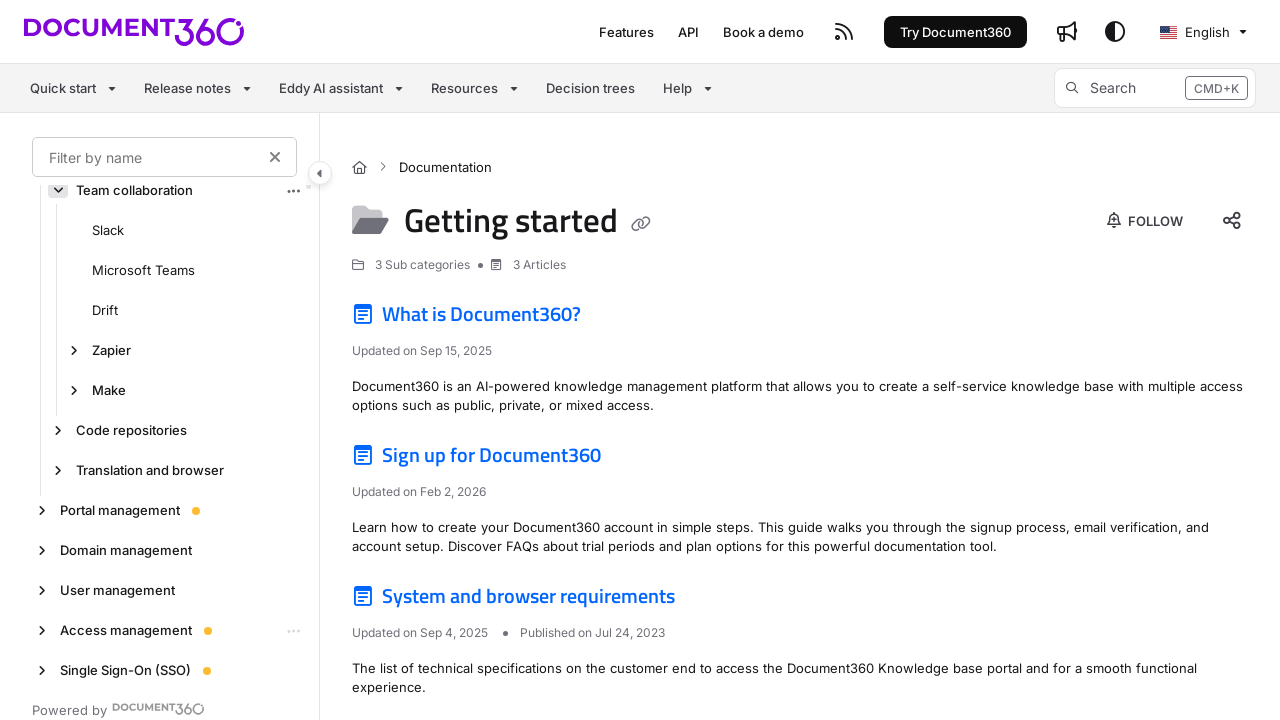

Clicked collapsed triangle icon to expand navigation item
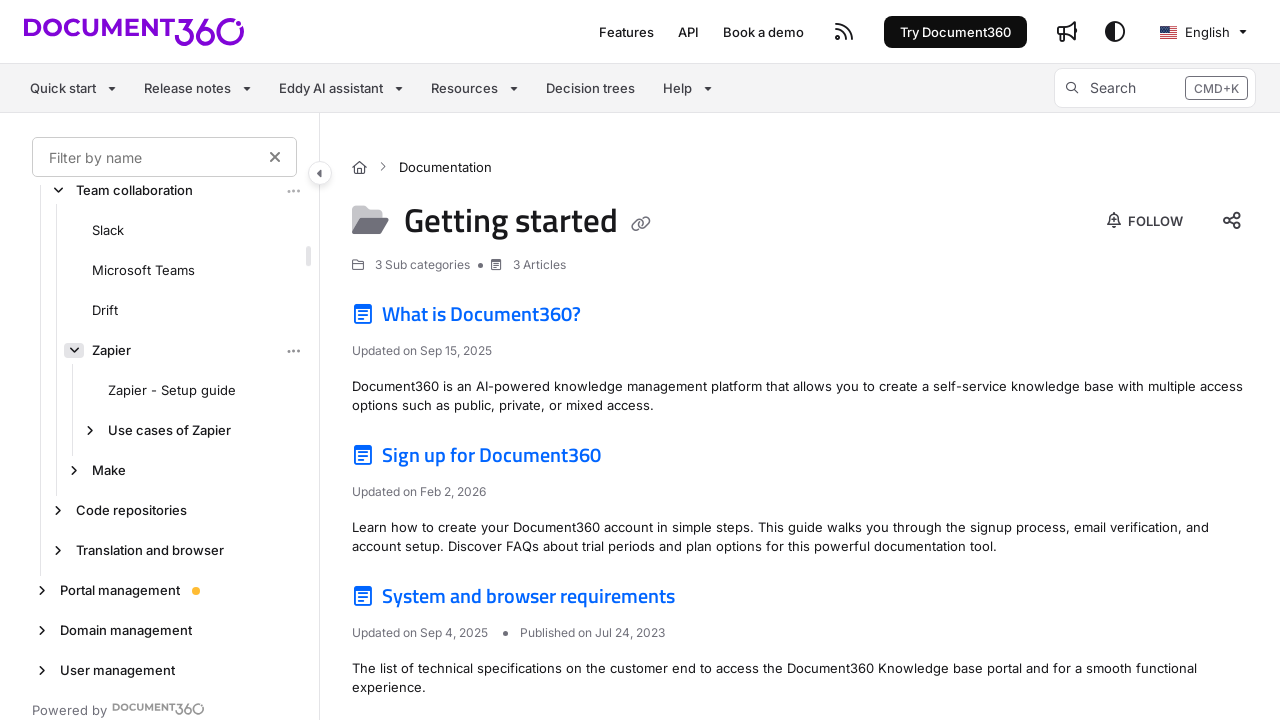

Clicked collapsed triangle icon to expand navigation item
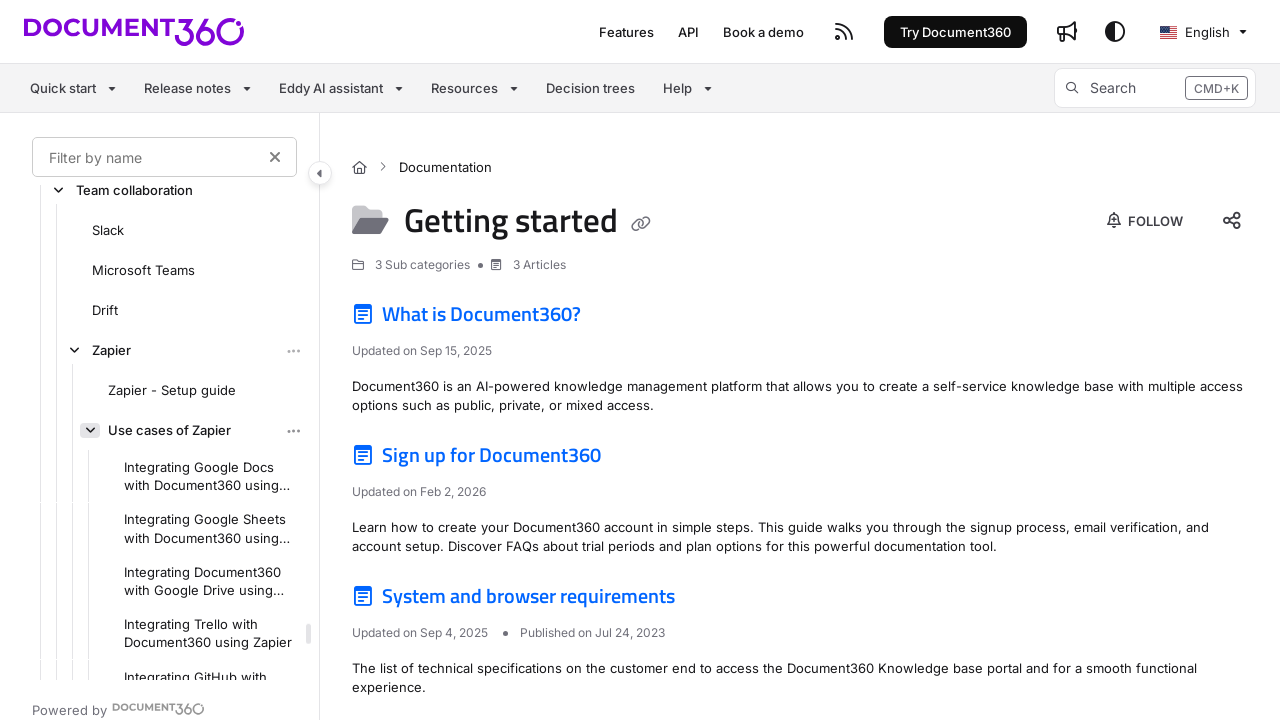

Scrolled tree view to load virtual items (iteration 15)
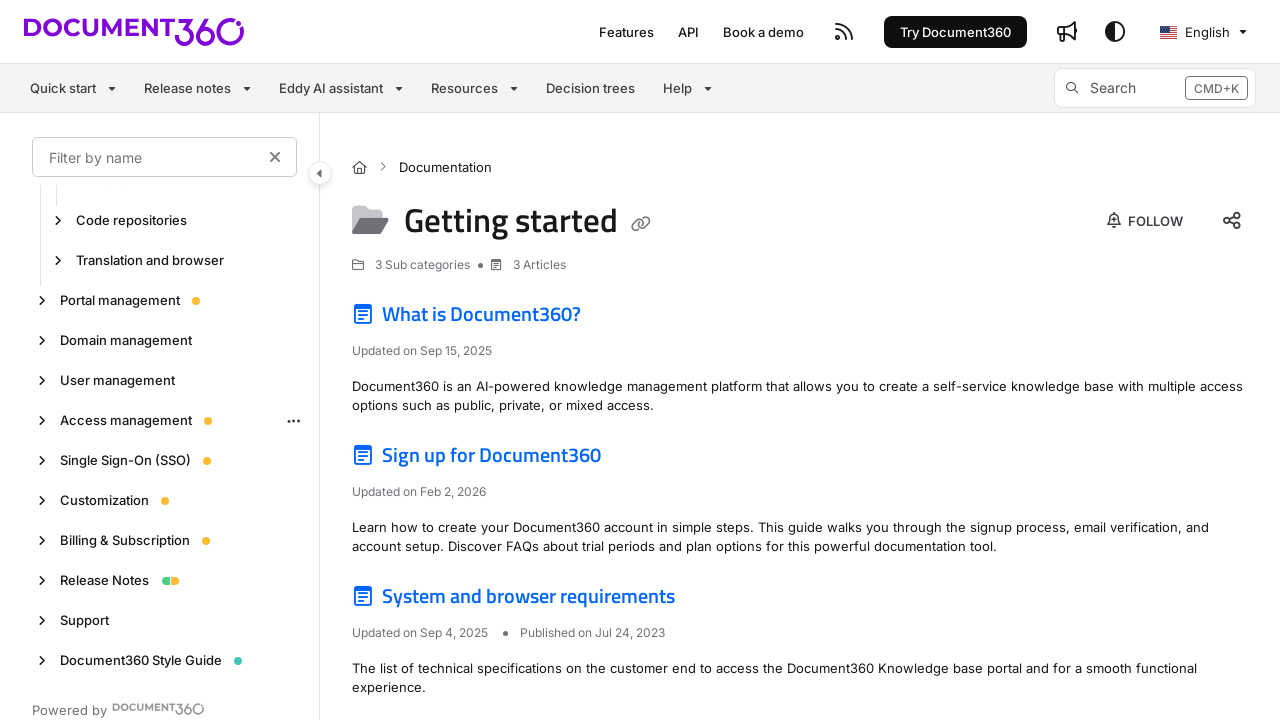

Found 13 collapsed navigation items
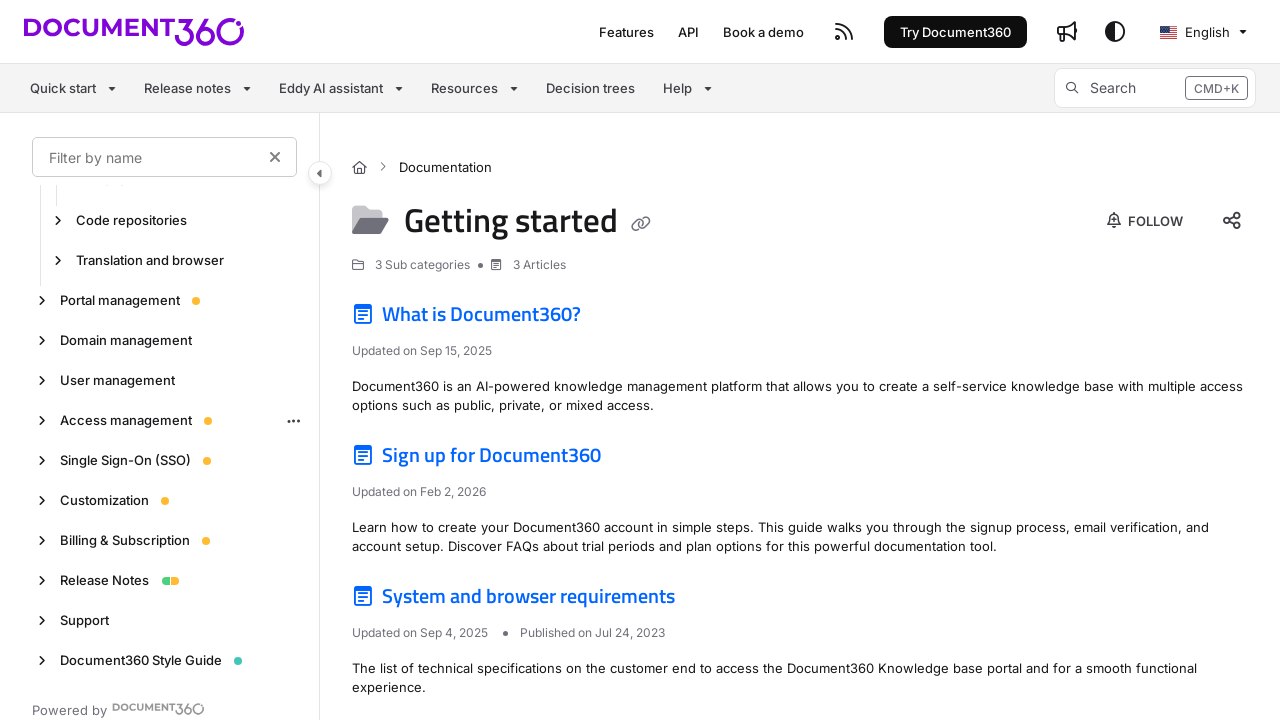

Clicked collapsed triangle icon to expand navigation item
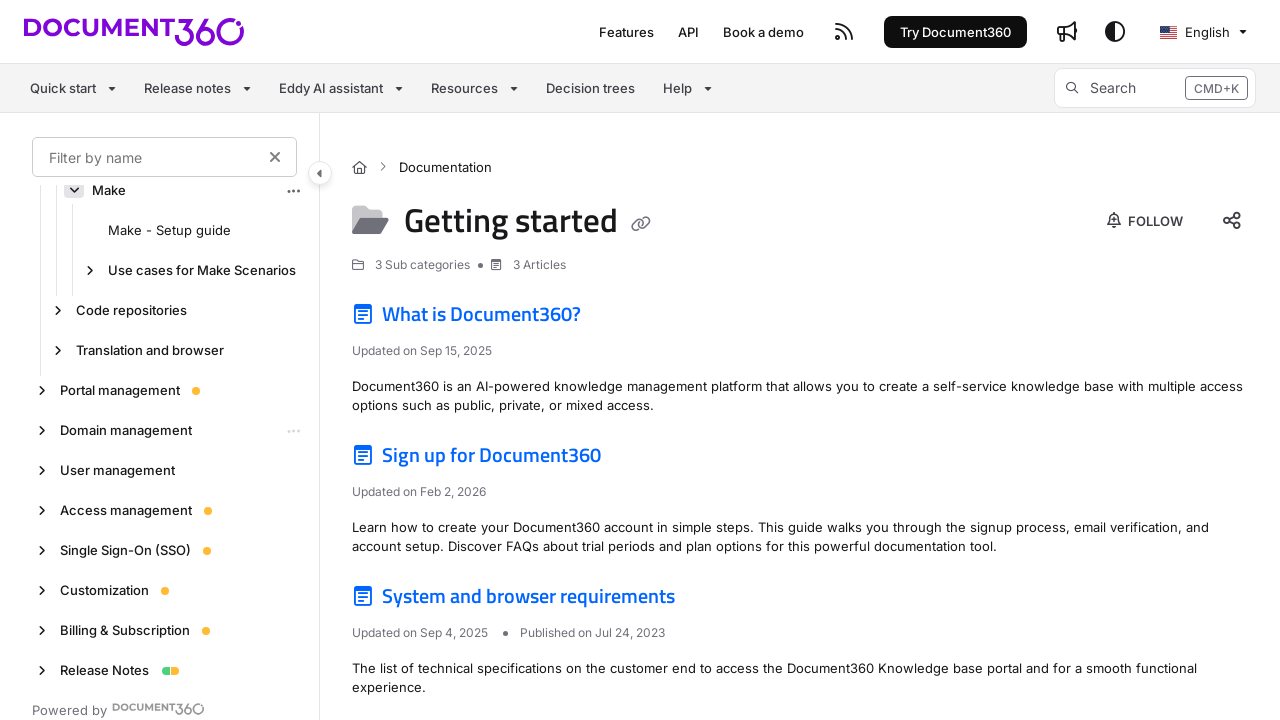

Clicked collapsed triangle icon to expand navigation item
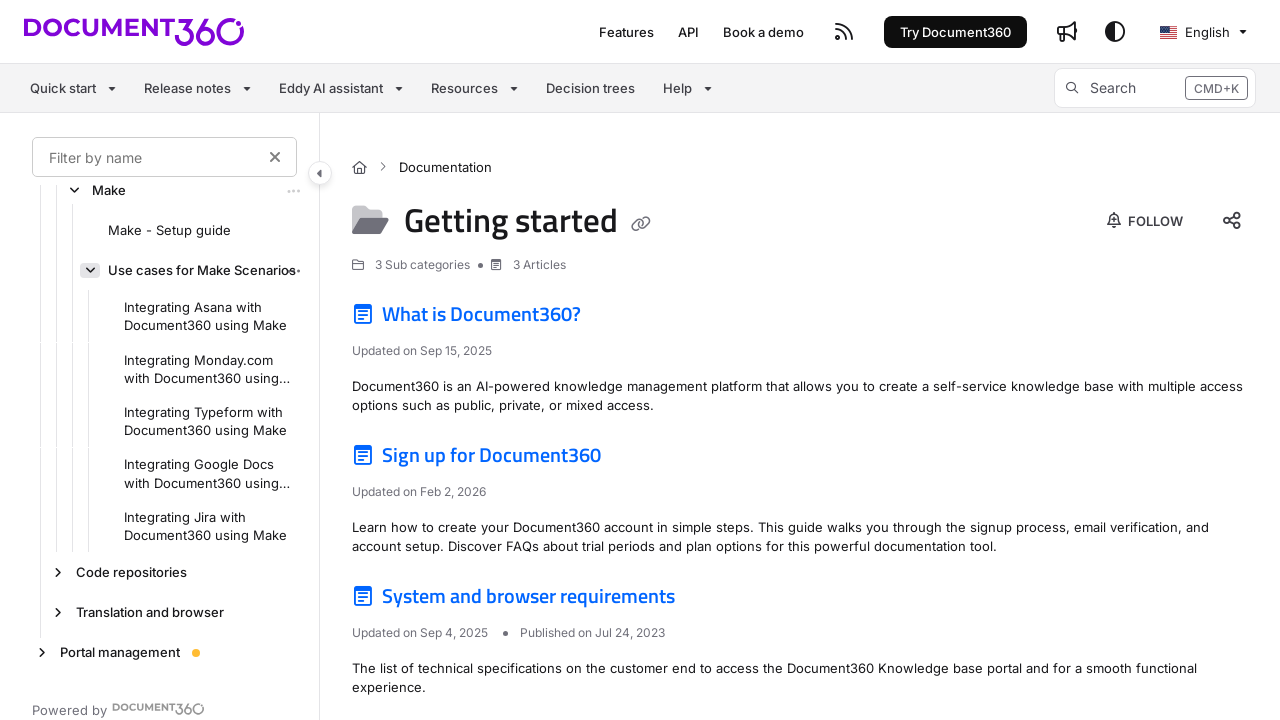

Clicked collapsed triangle icon to expand navigation item
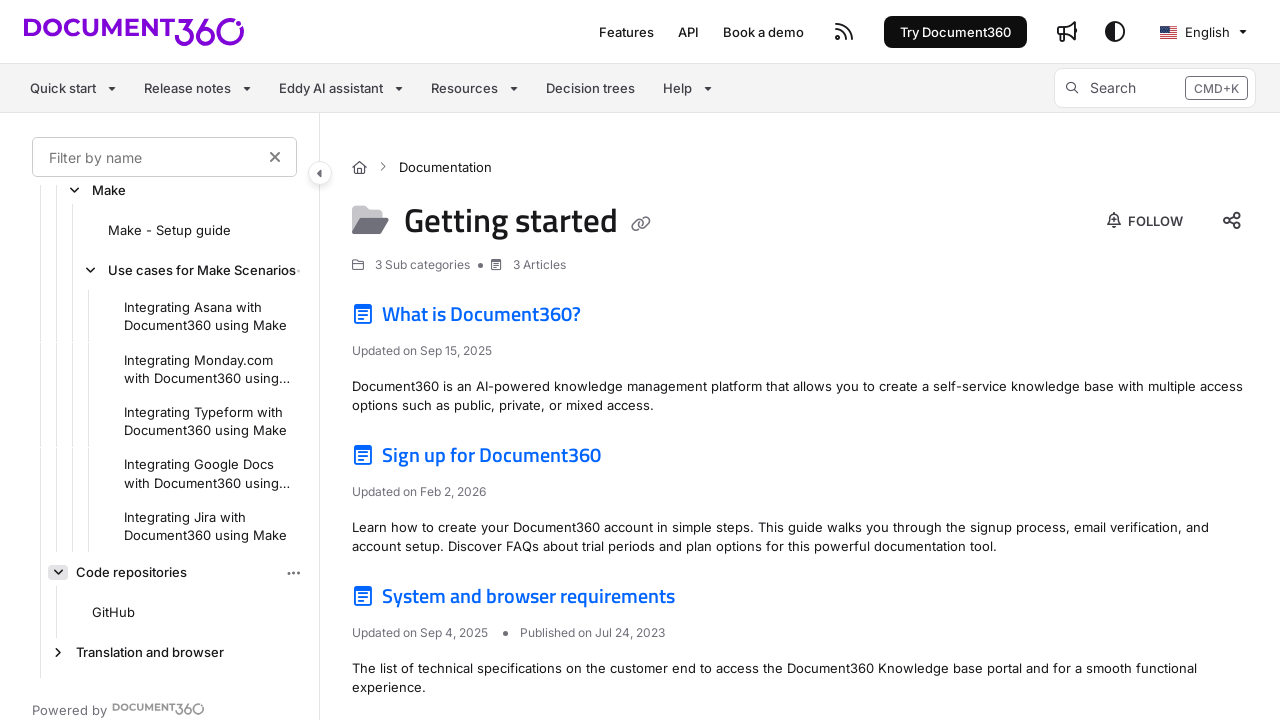

Clicked collapsed triangle icon to expand navigation item
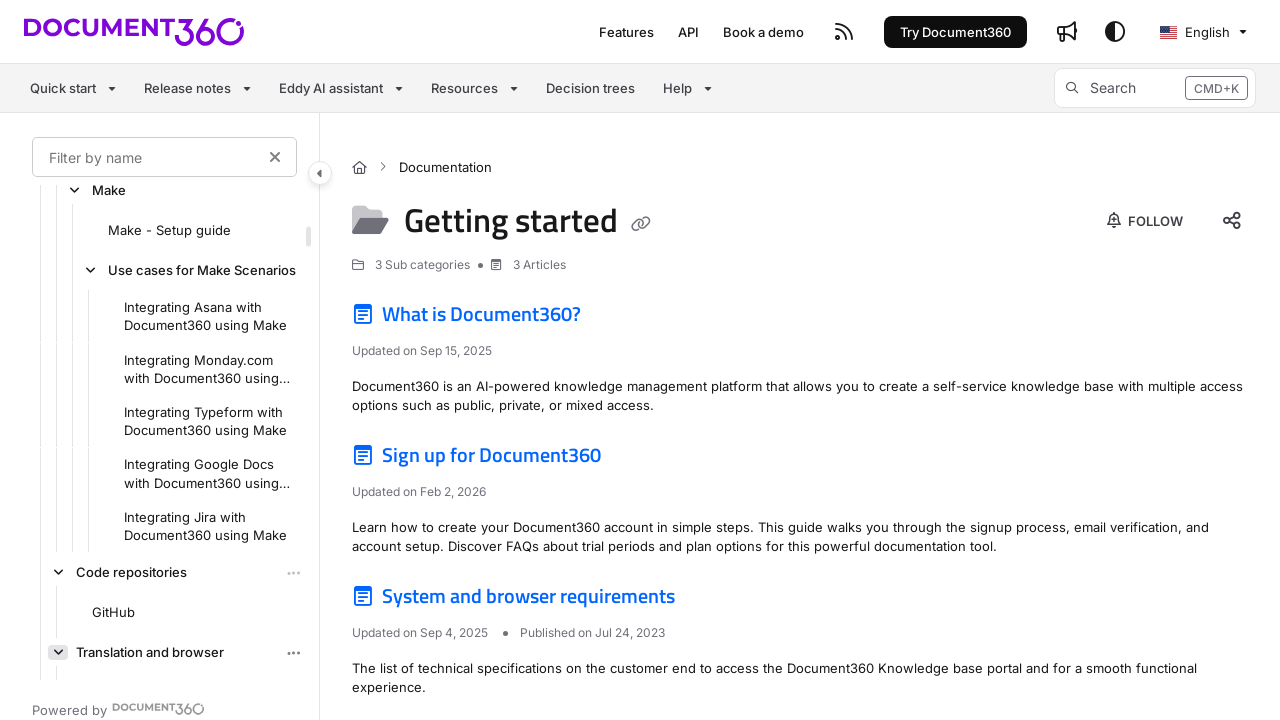

Scrolled tree view to load virtual items (iteration 16)
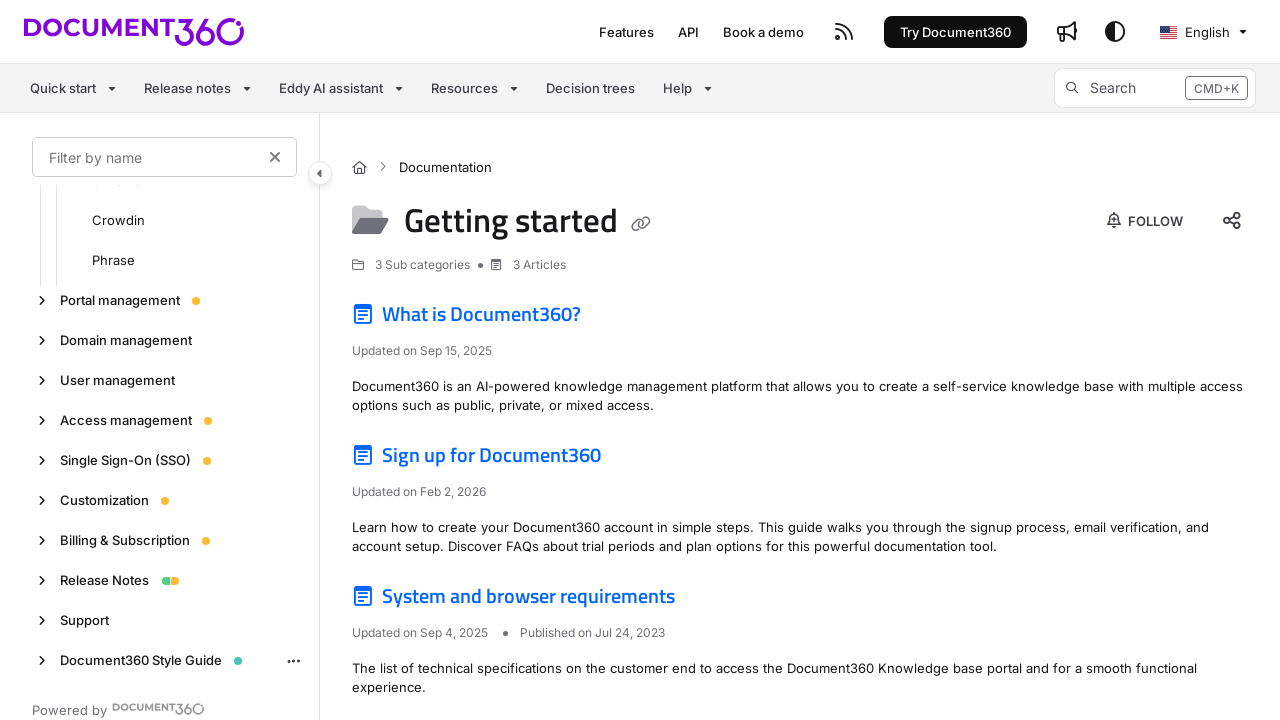

Found 10 collapsed navigation items
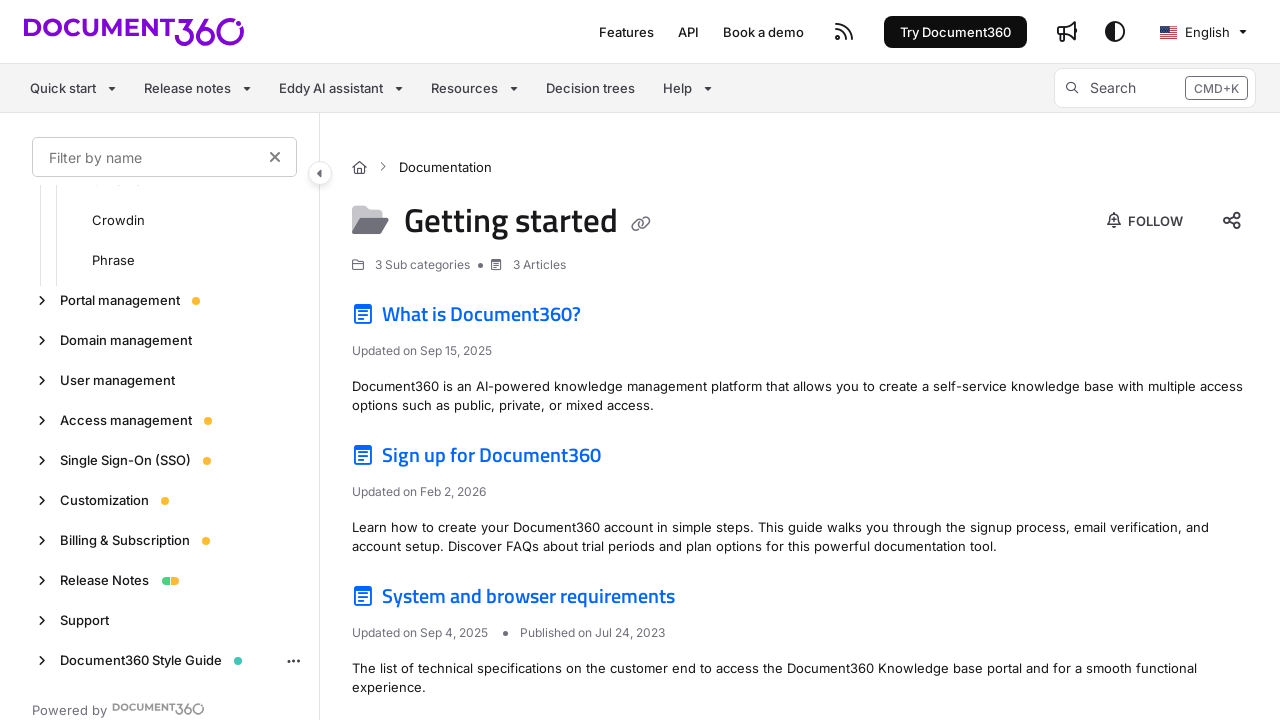

Clicked collapsed triangle icon to expand navigation item
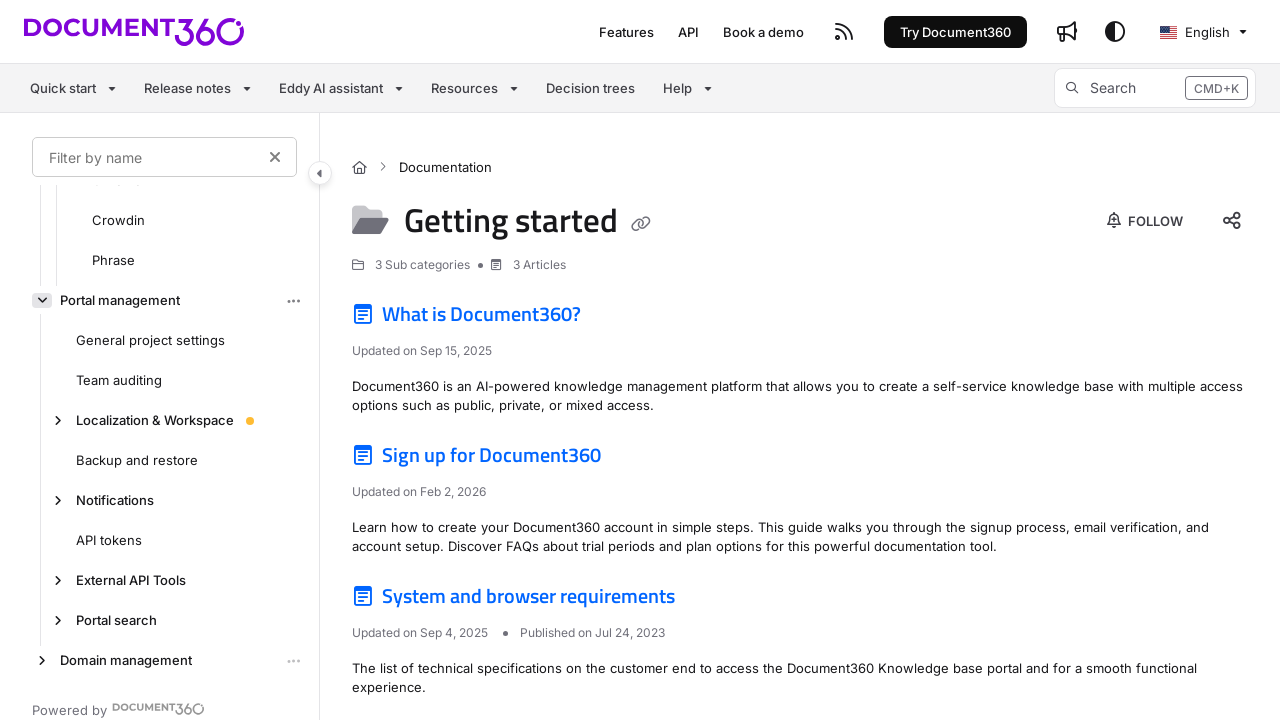

Clicked collapsed triangle icon to expand navigation item
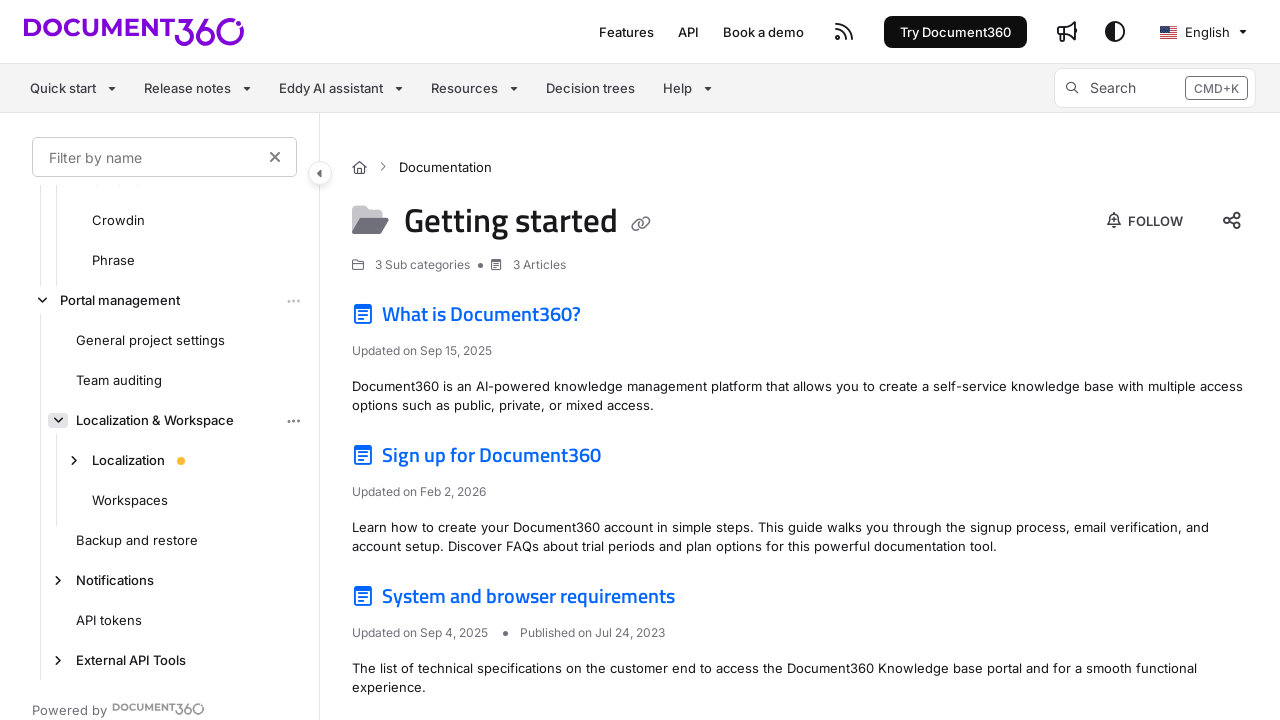

Clicked collapsed triangle icon to expand navigation item
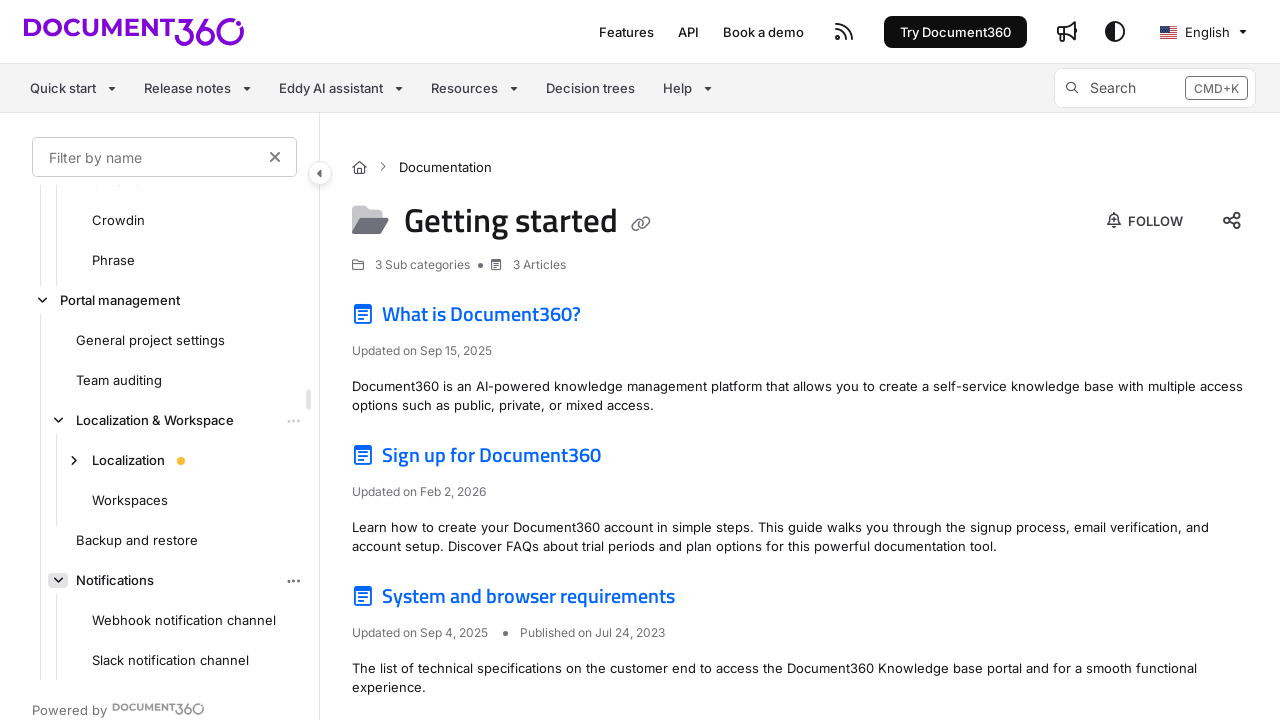

Scrolled tree view to load virtual items (iteration 17)
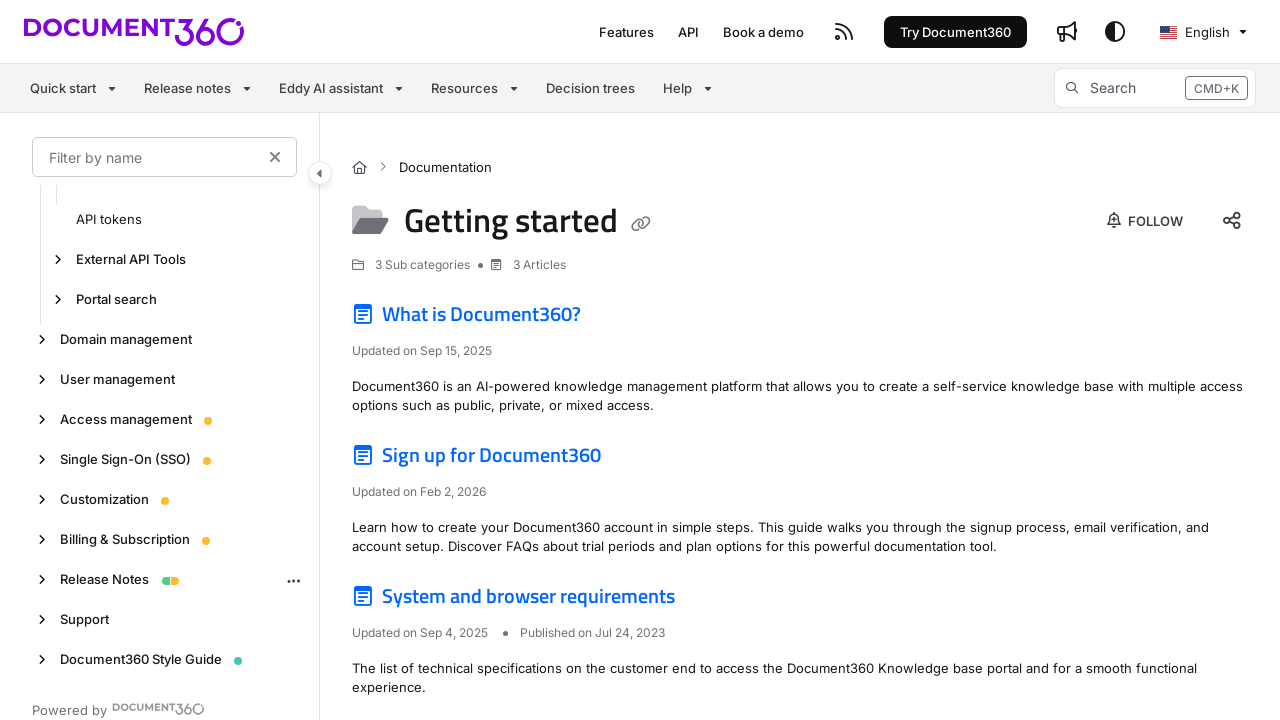

Found 12 collapsed navigation items
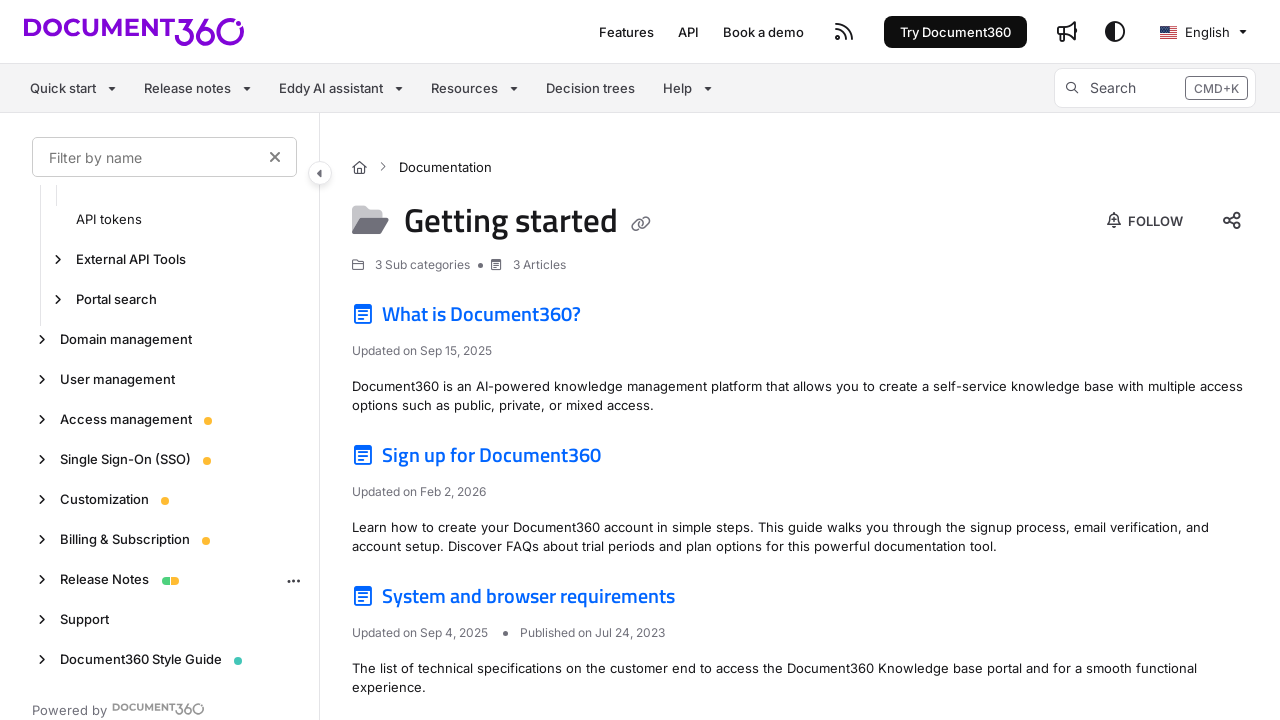

Clicked collapsed triangle icon to expand navigation item
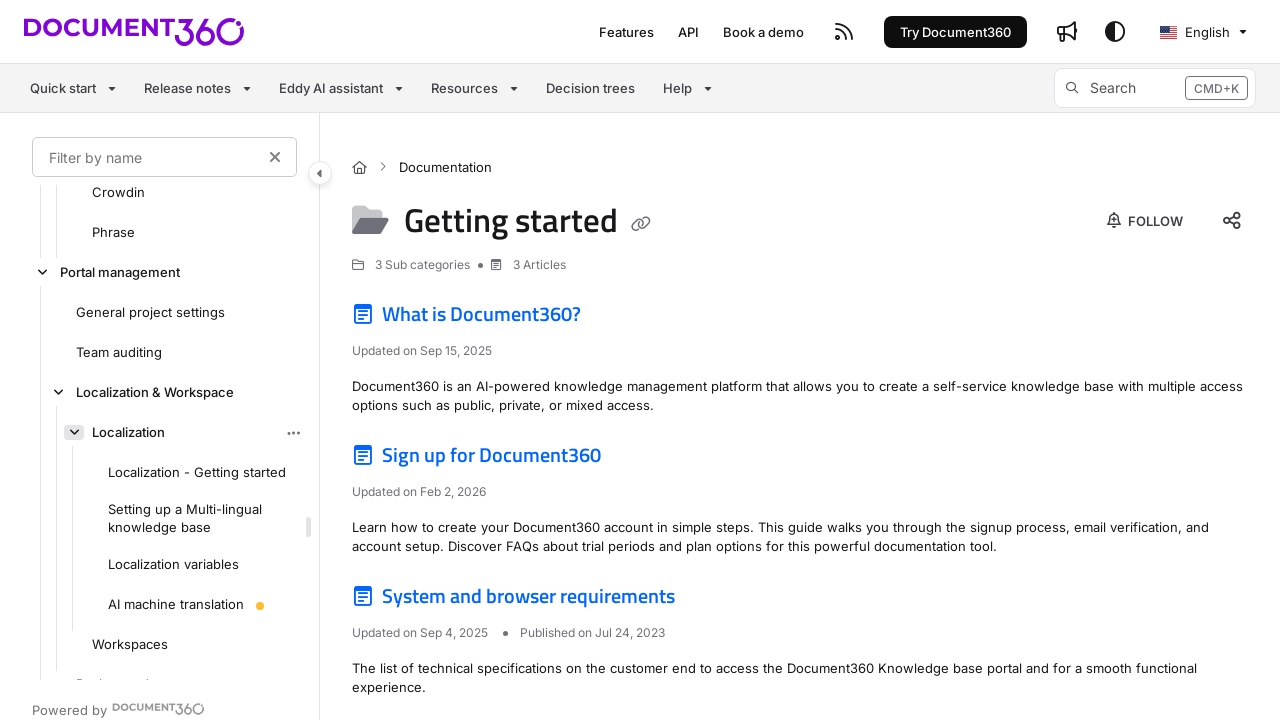

Clicked collapsed triangle icon to expand navigation item
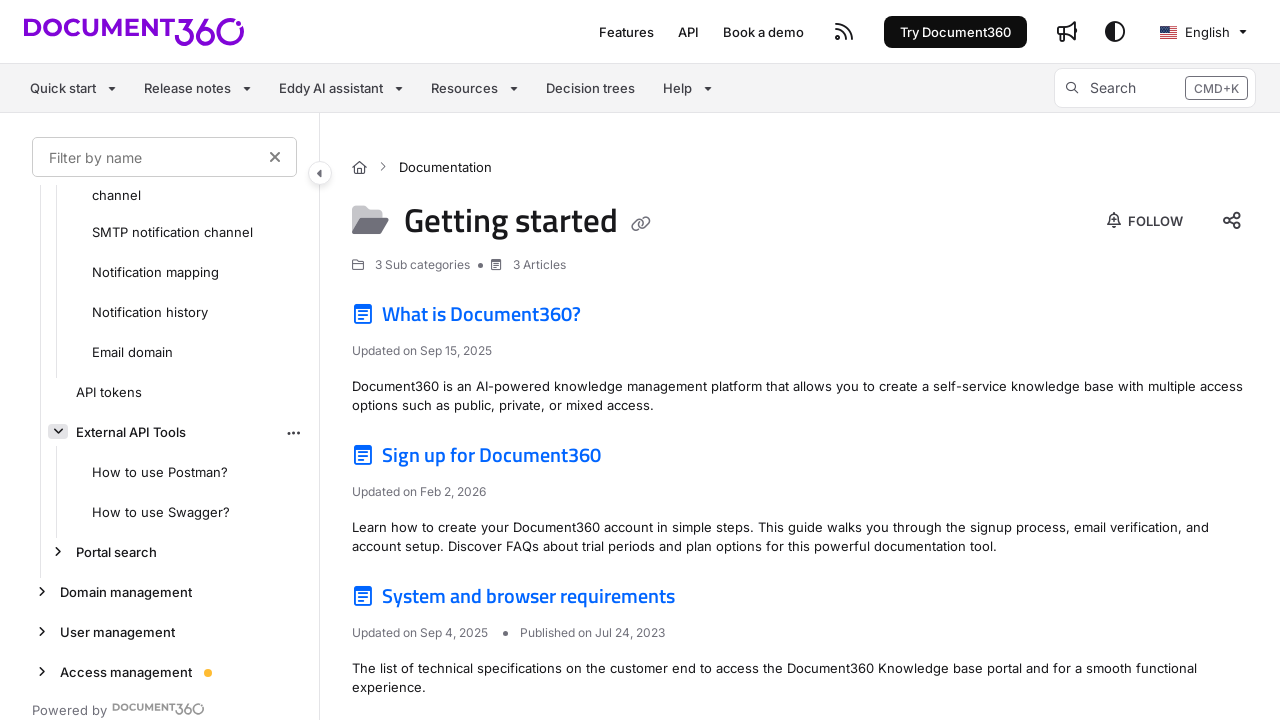

Clicked collapsed triangle icon to expand navigation item
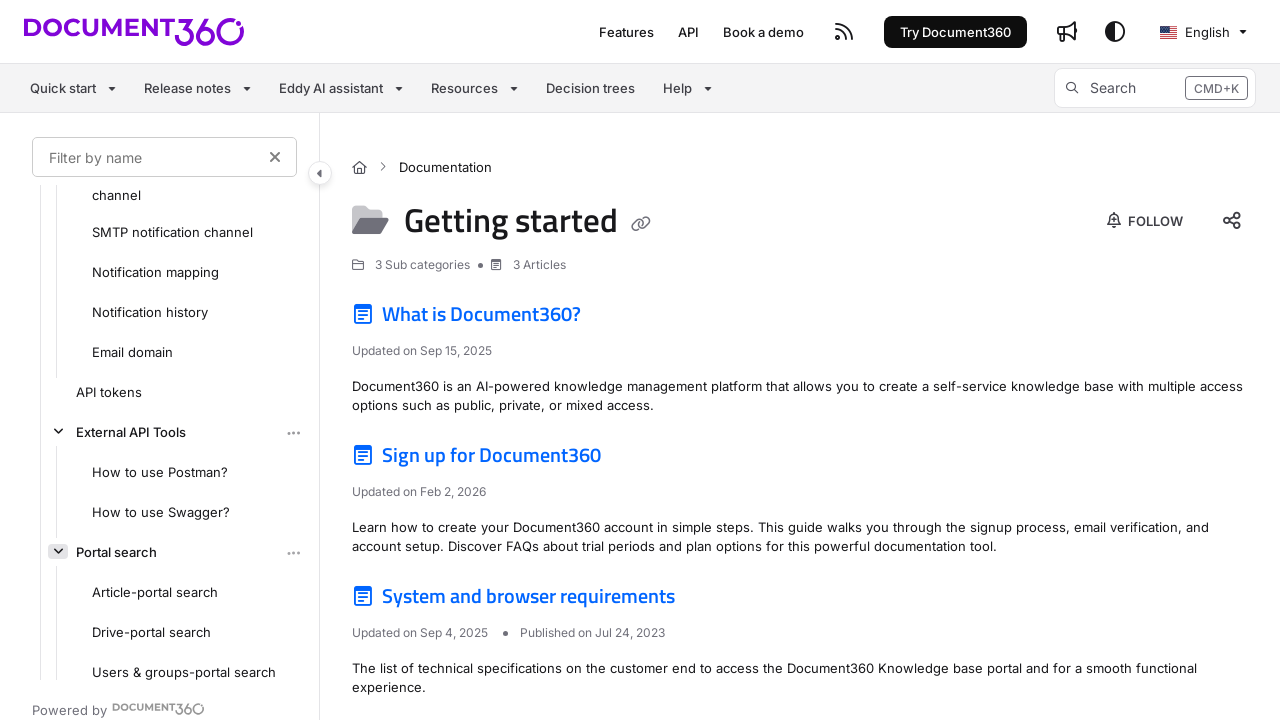

Scrolled tree view to load virtual items (iteration 18)
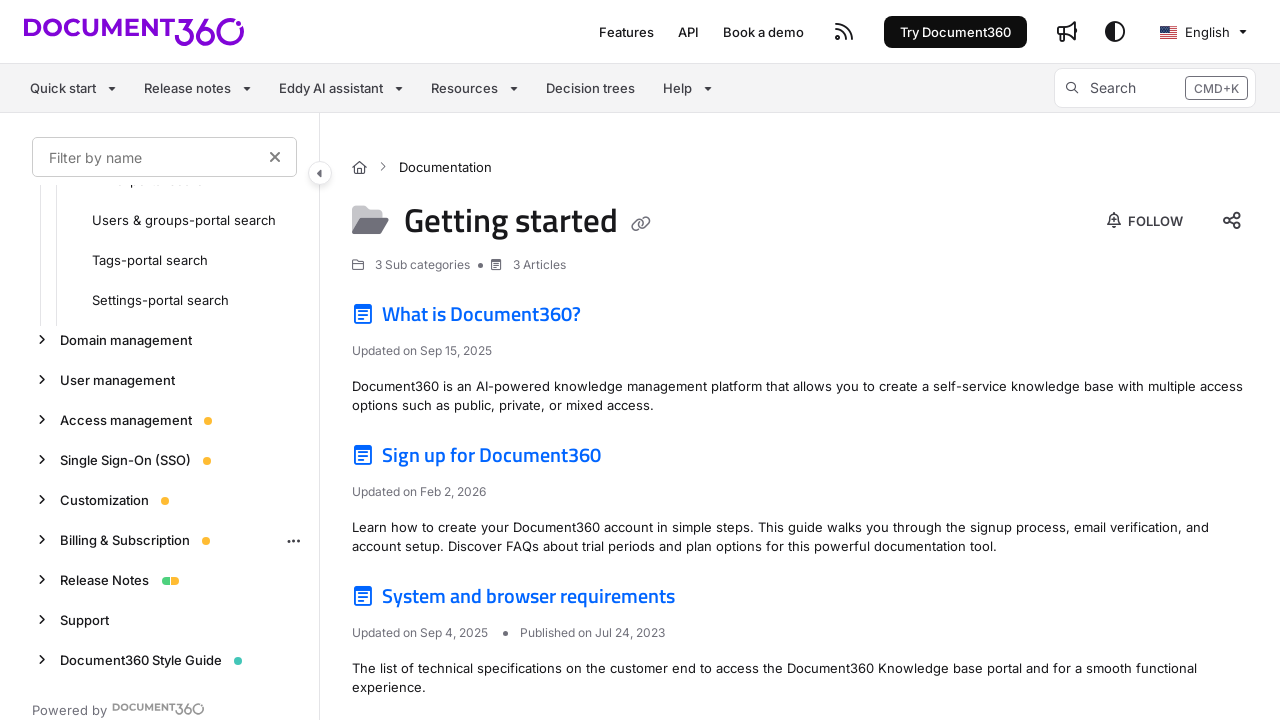

Found 9 collapsed navigation items
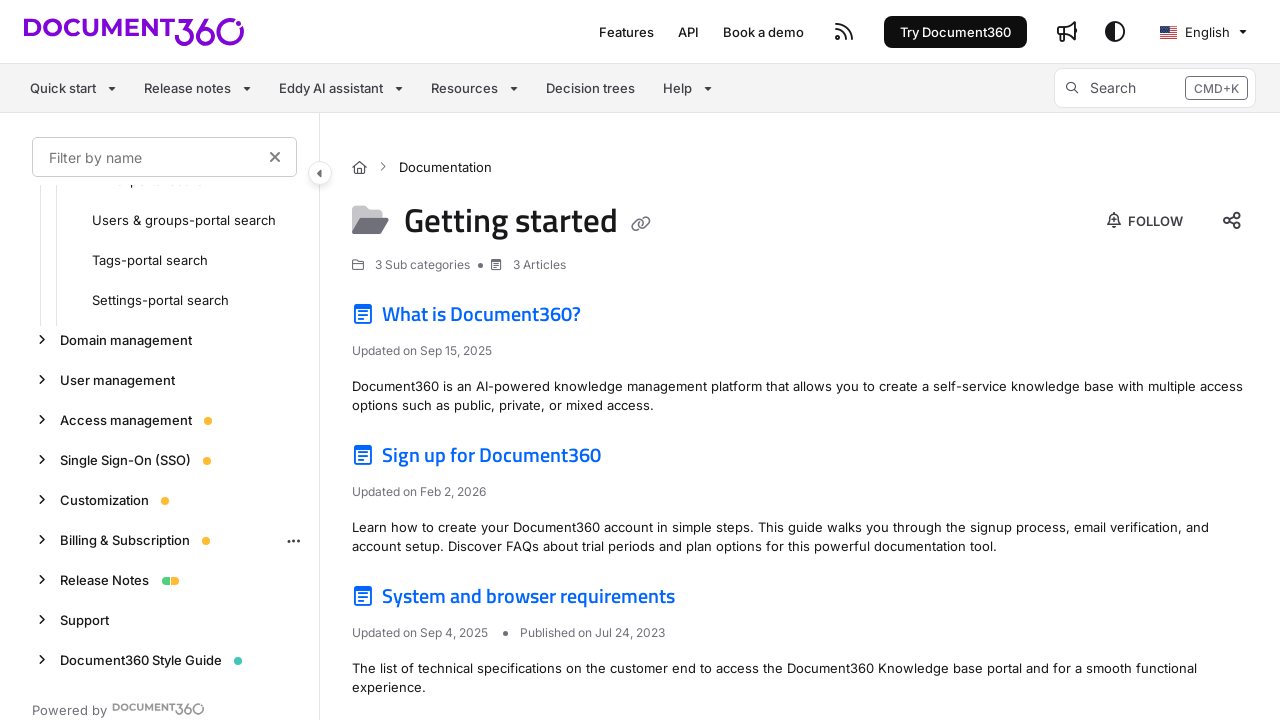

Clicked collapsed triangle icon to expand navigation item
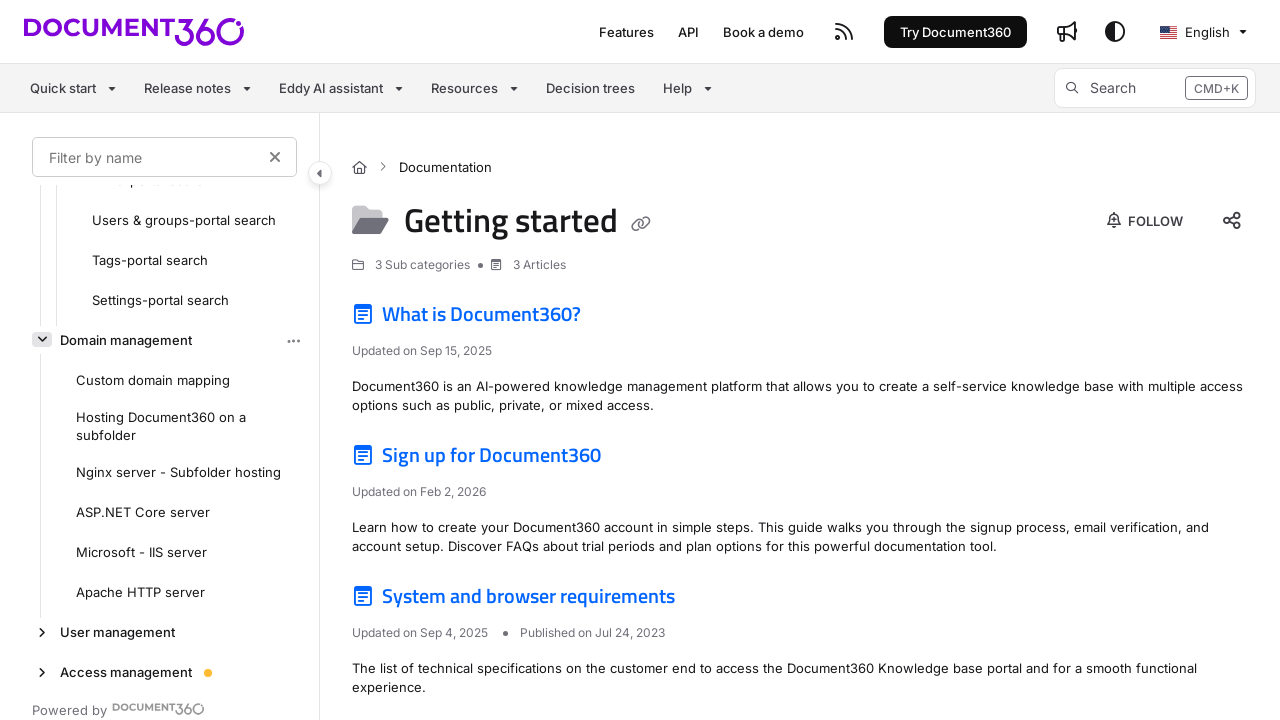

Clicked collapsed triangle icon to expand navigation item
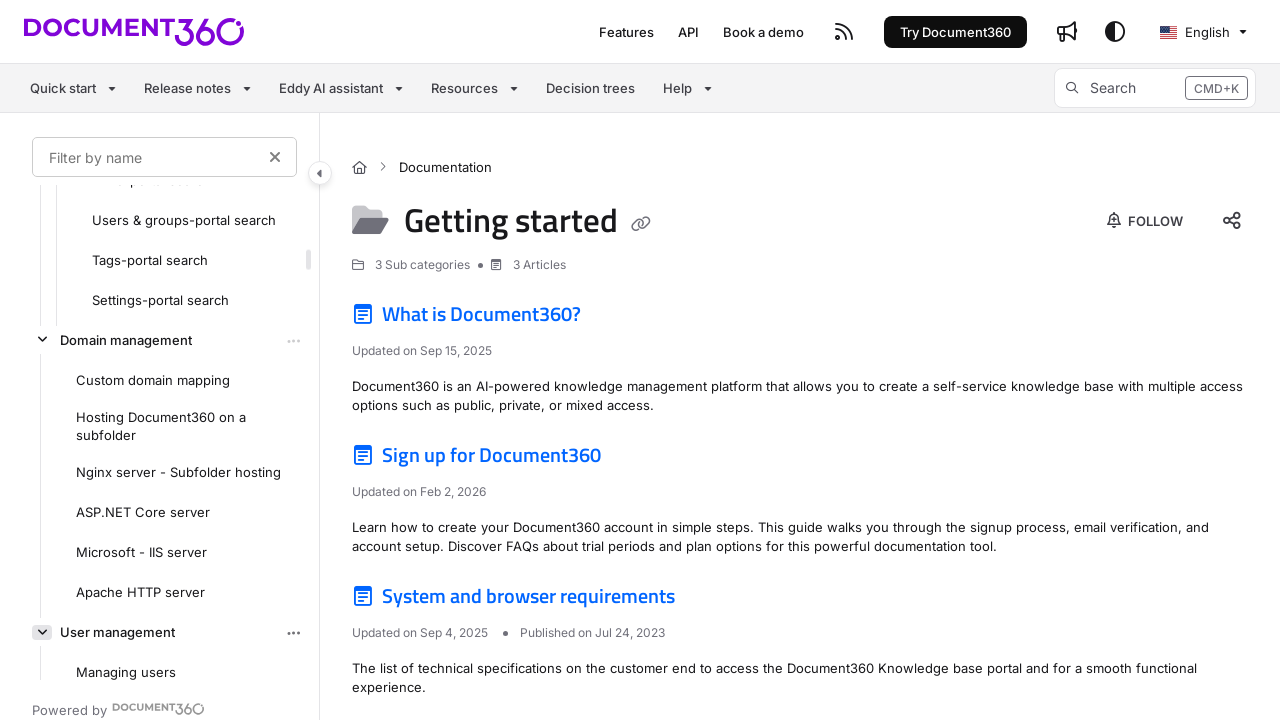

Scrolled tree view to load virtual items (iteration 19)
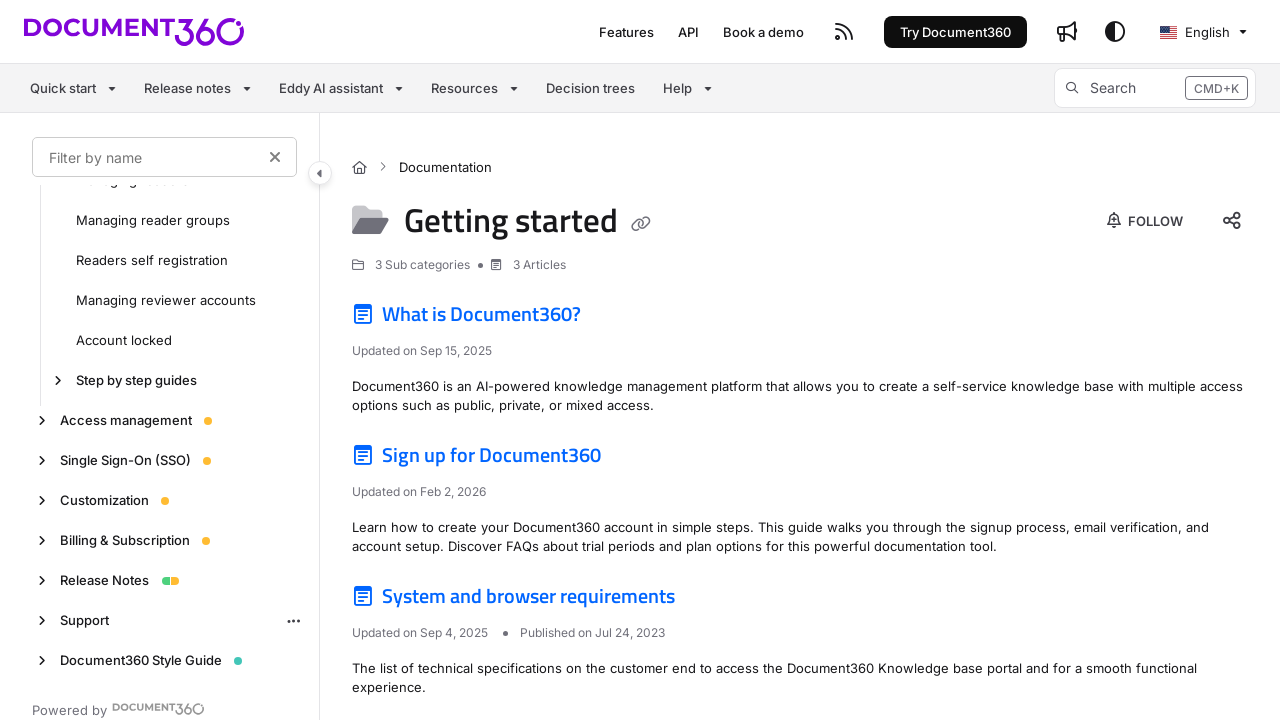

Found 8 collapsed navigation items
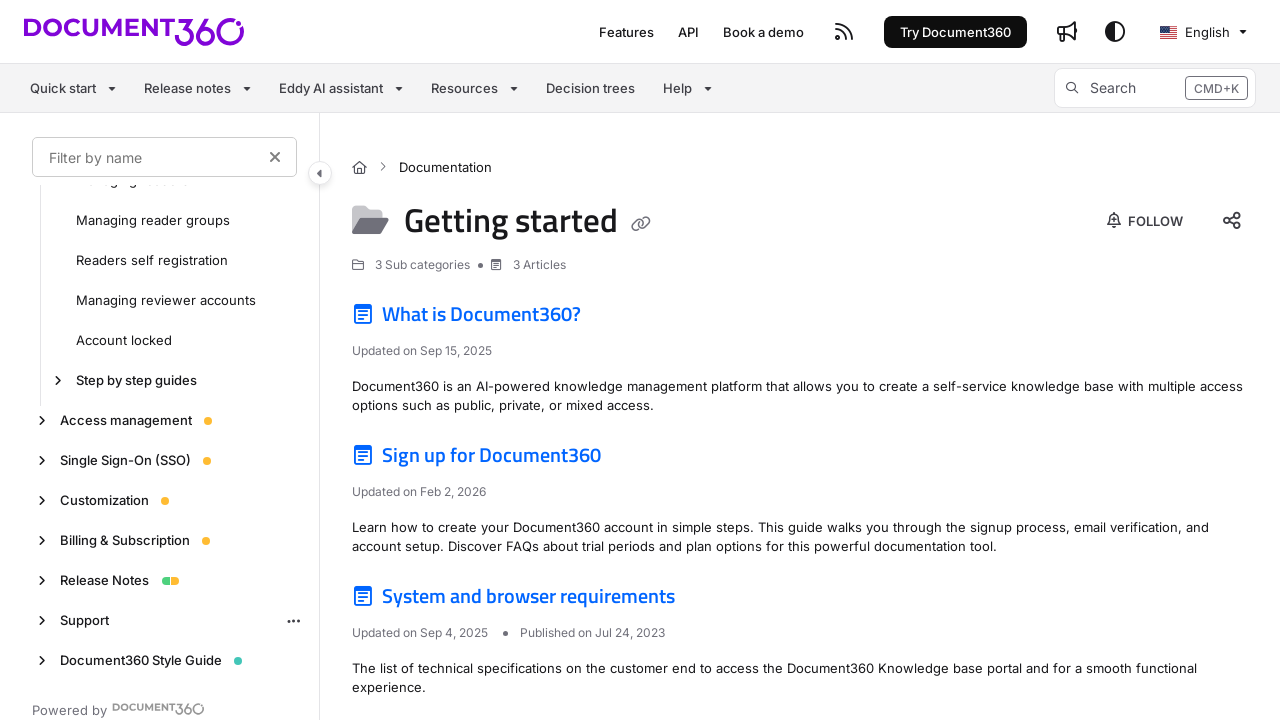

Clicked collapsed triangle icon to expand navigation item
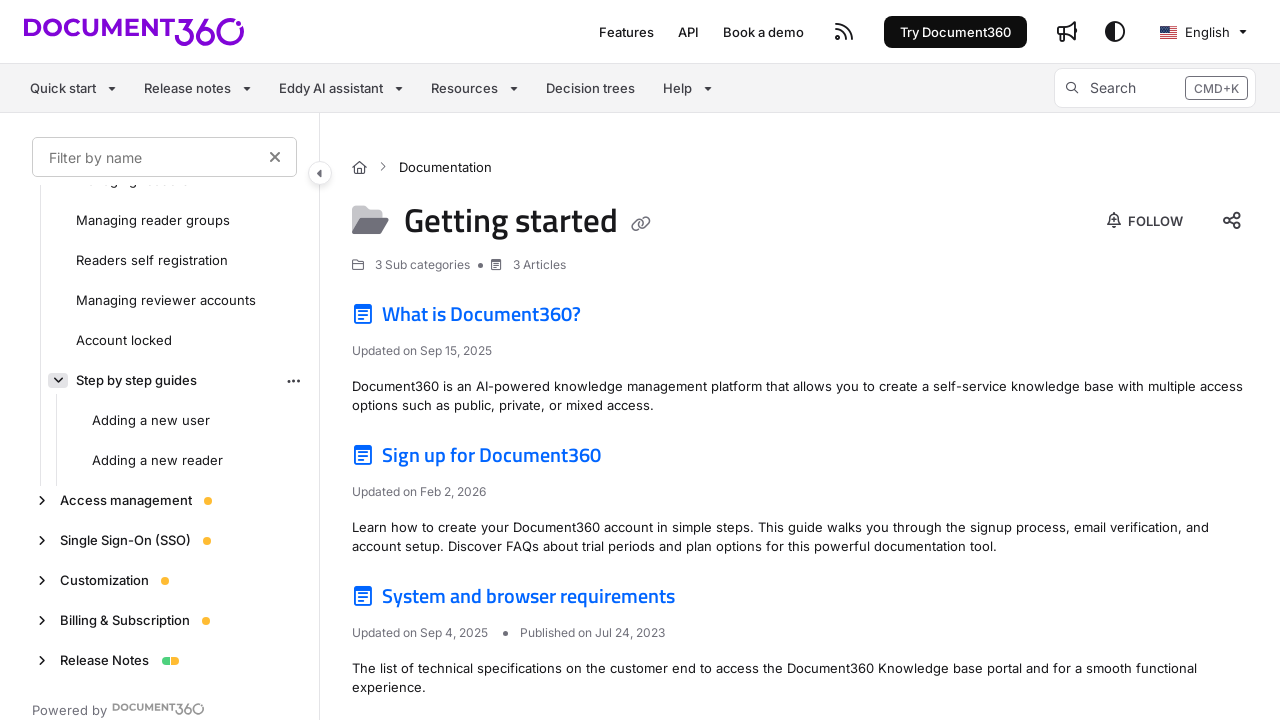

Clicked collapsed triangle icon to expand navigation item
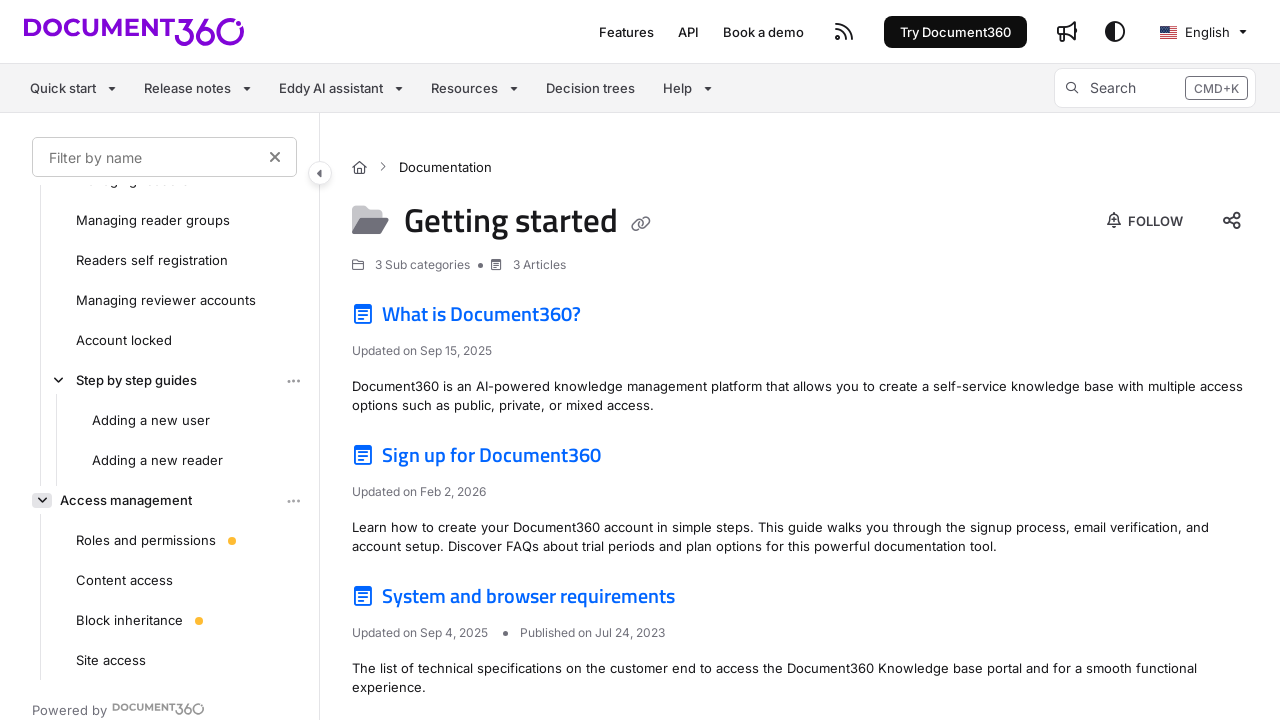

Scrolled tree view to load virtual items (iteration 20)
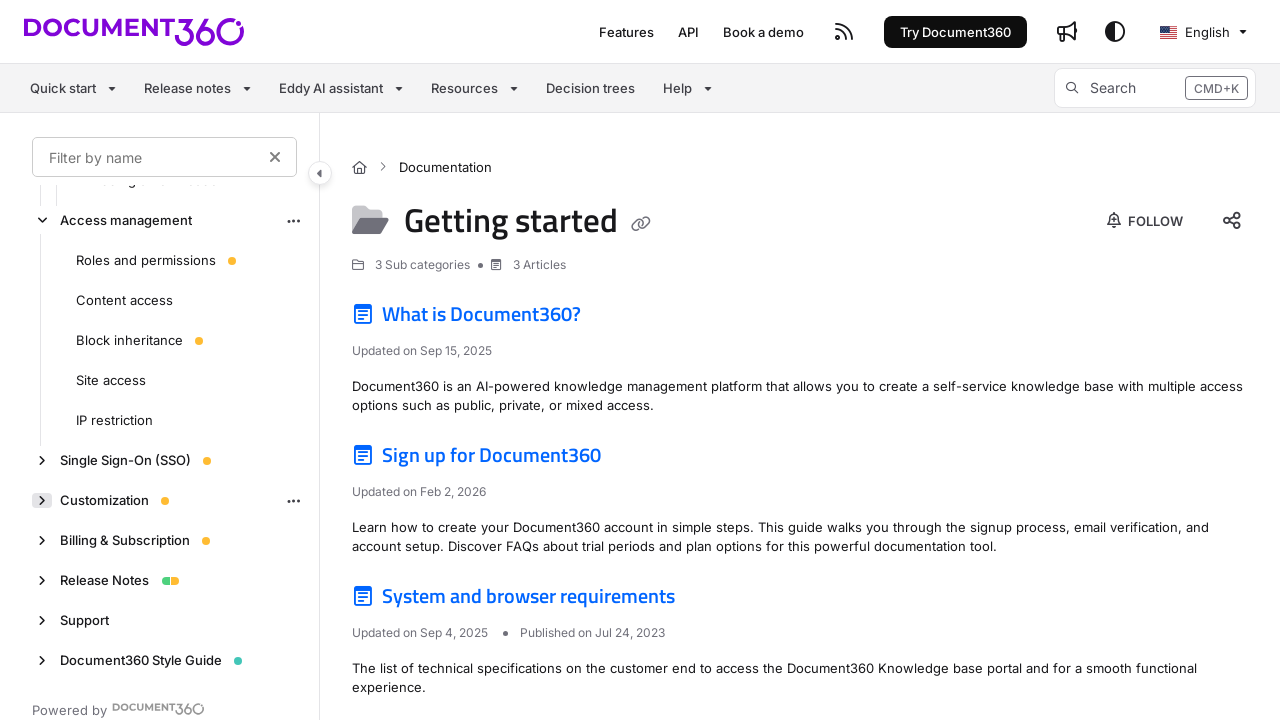

Found 6 collapsed navigation items
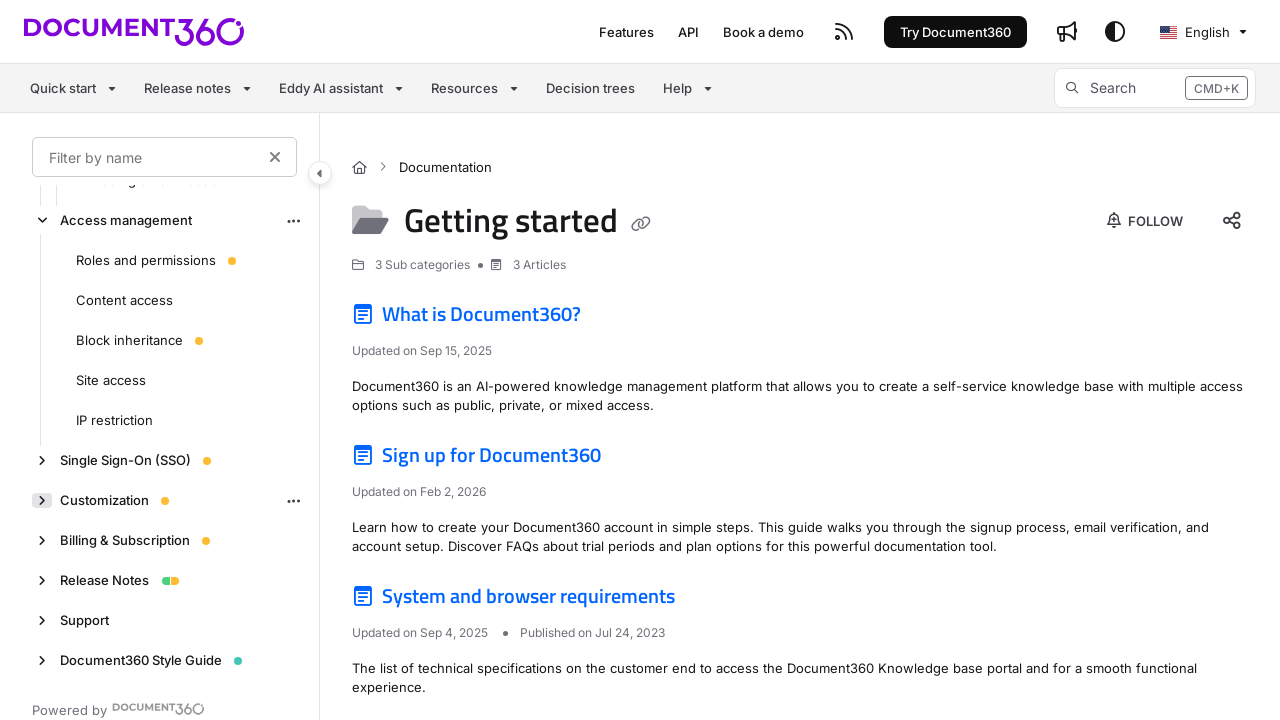

Clicked collapsed triangle icon to expand navigation item
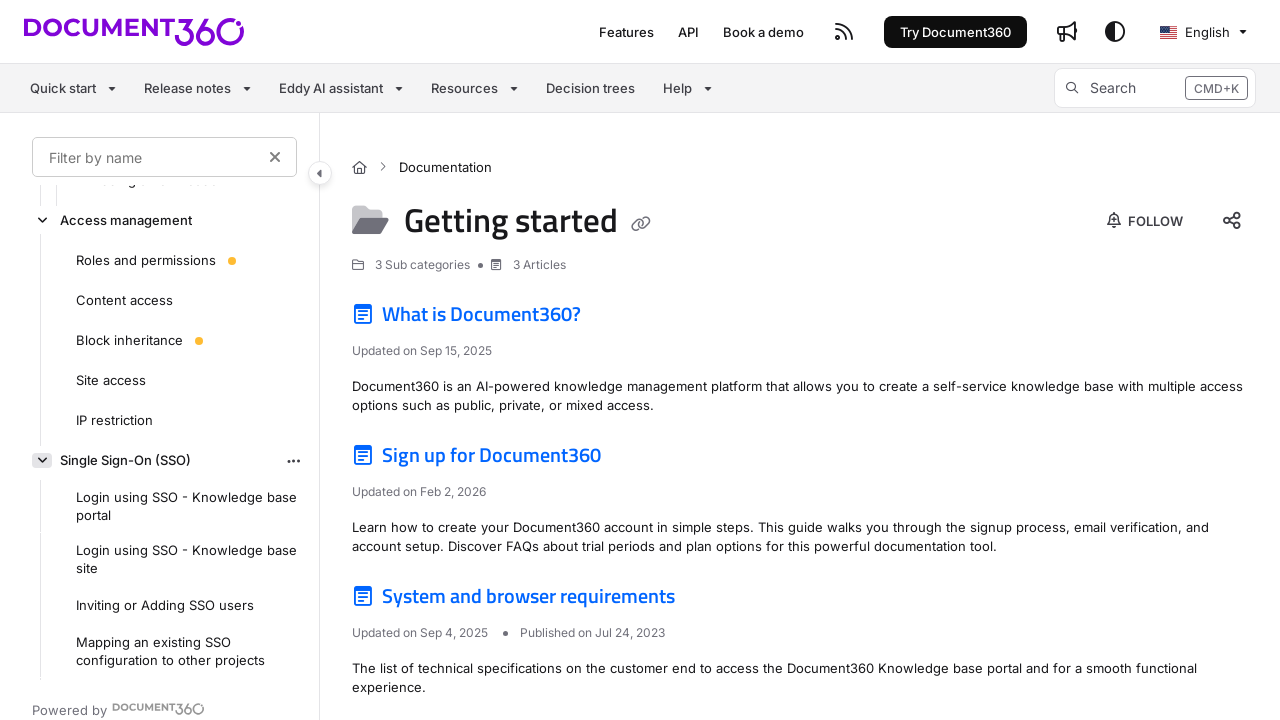

Final scroll to ensure all tree content is loaded
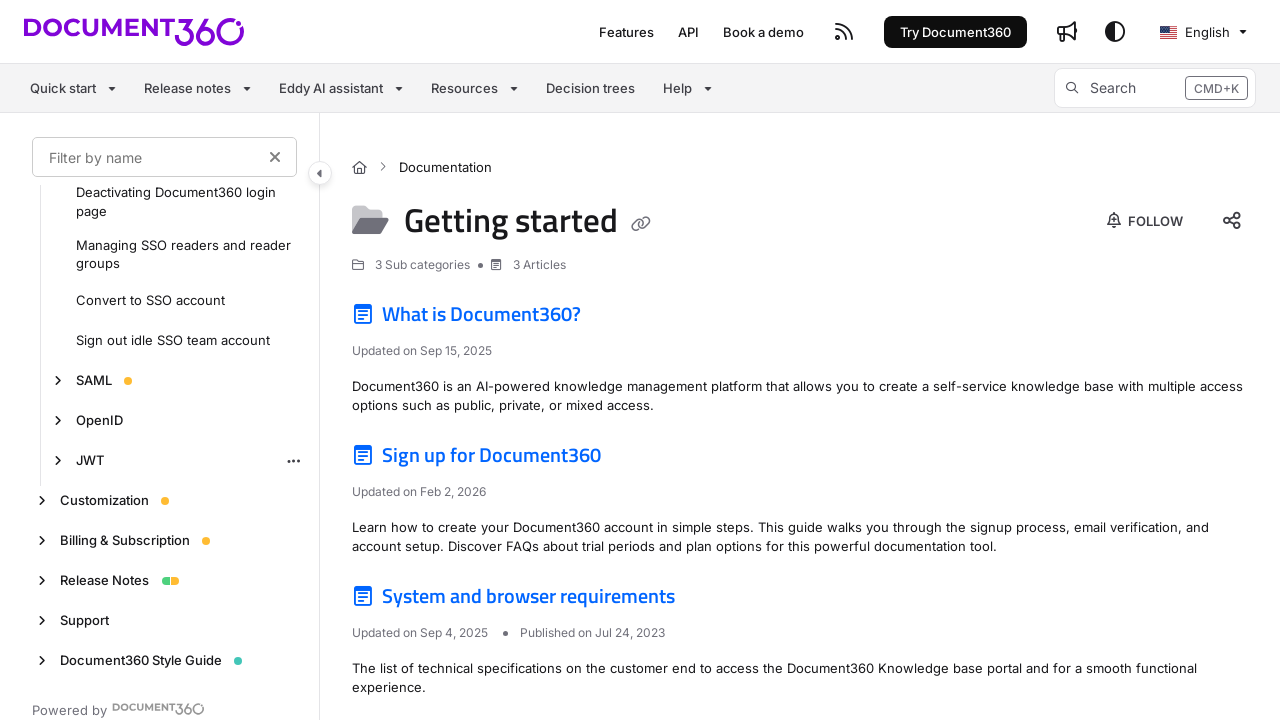

Tree wrapper element confirmed visible - all navigation items expanded
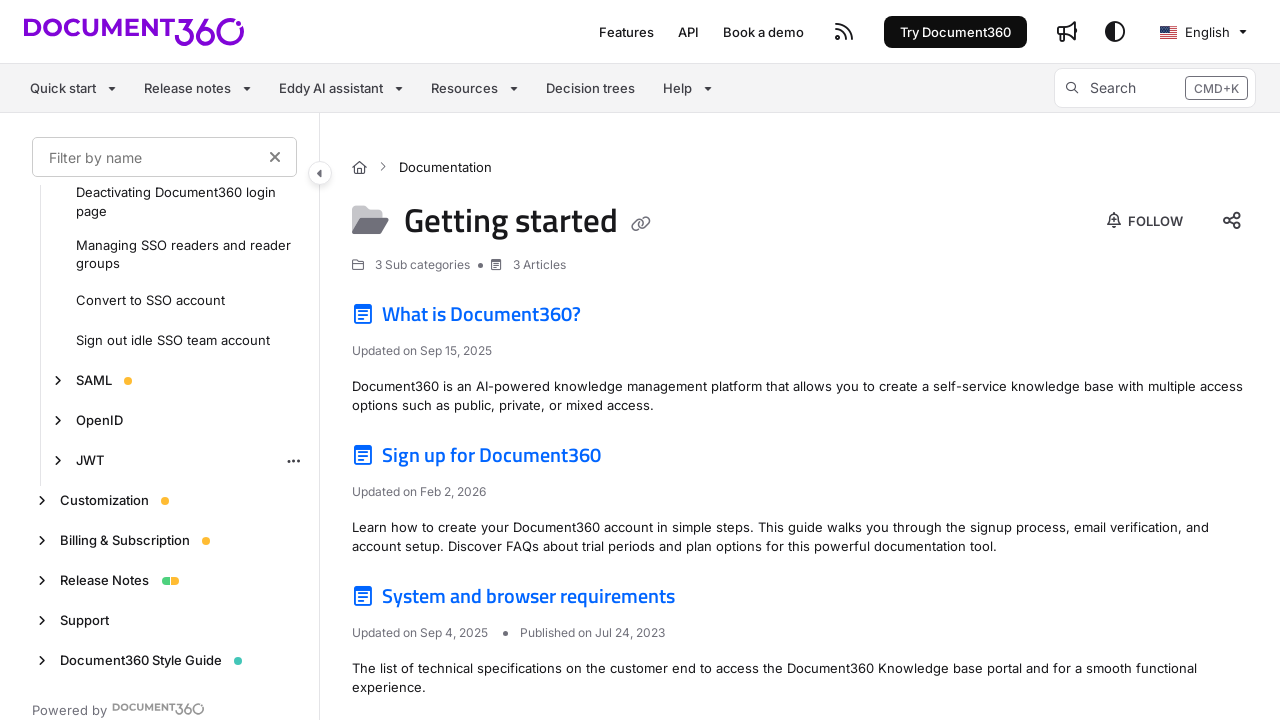

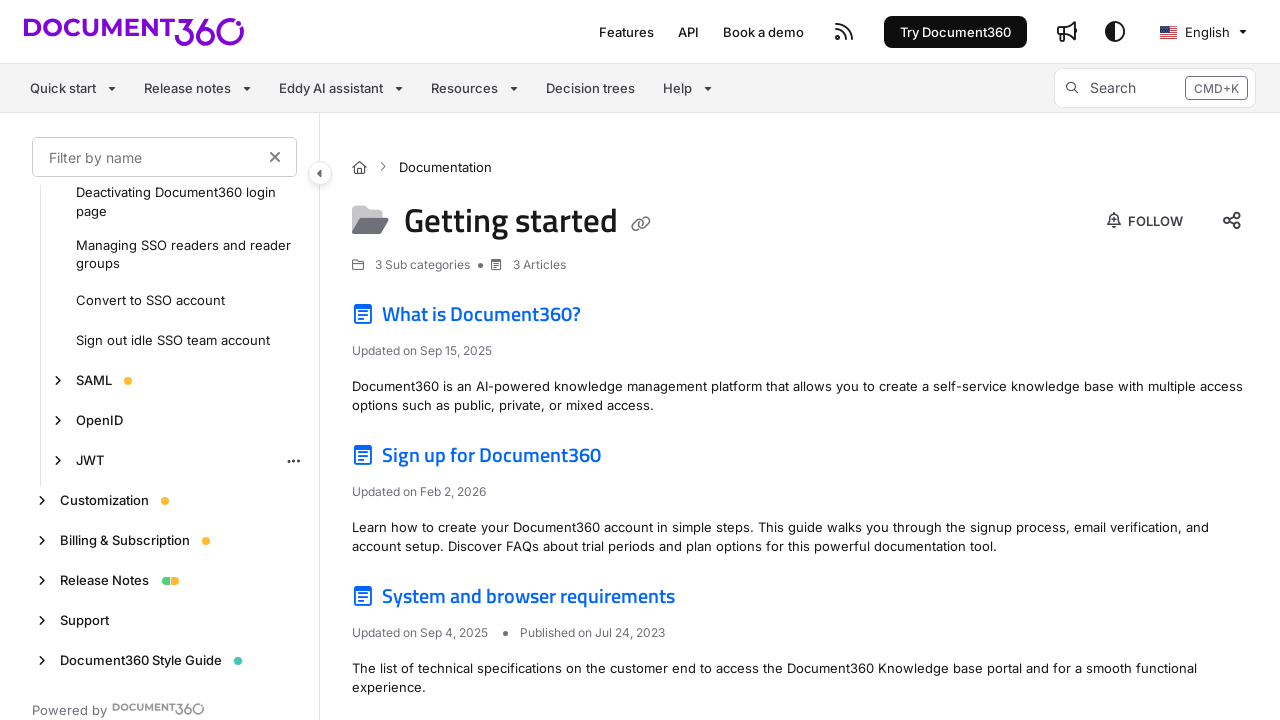